Tests filling a large form by entering the same value into all input fields and then clicking the submit button.

Starting URL: http://suninjuly.github.io/huge_form.html

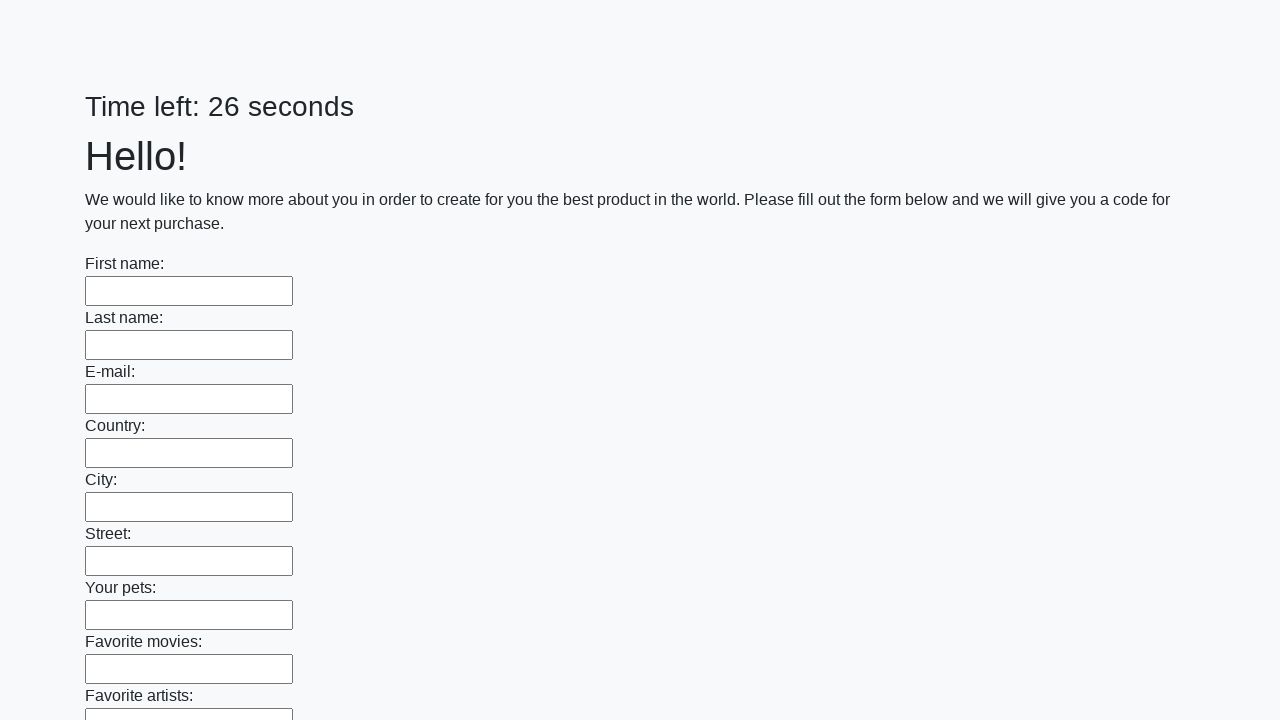

Navigated to huge form page
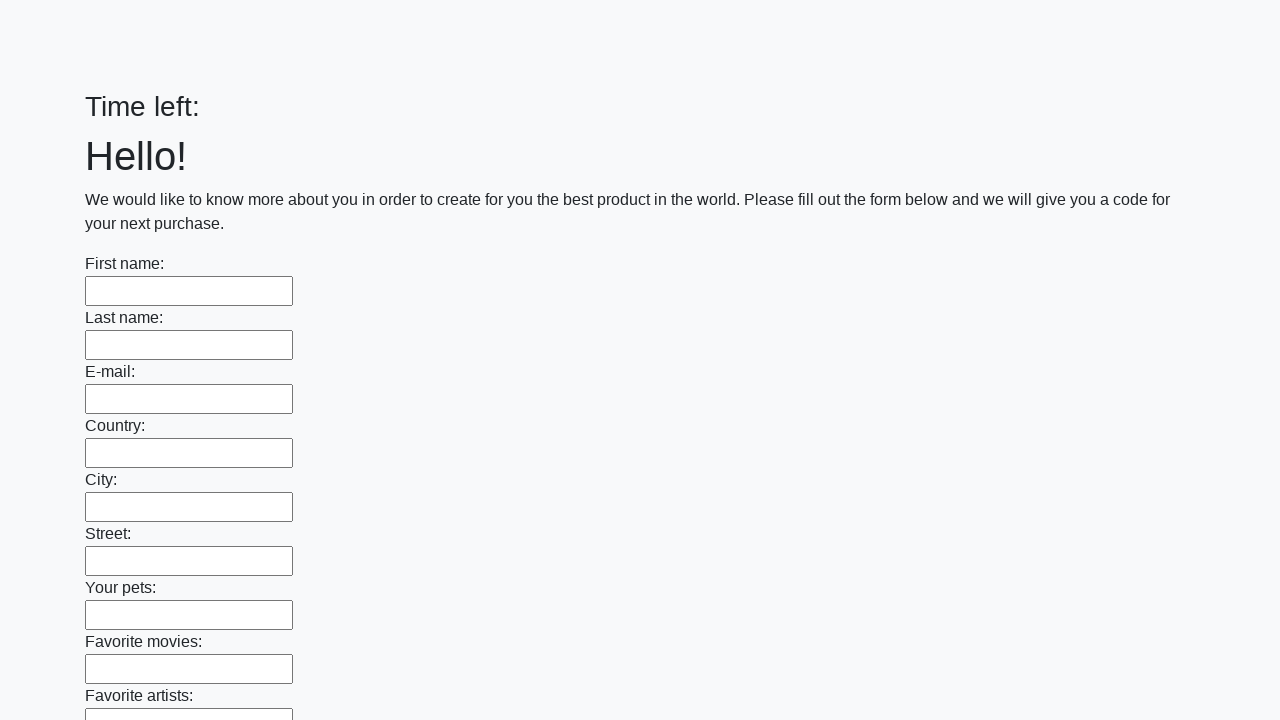

Filled input field with value '228' on input >> nth=0
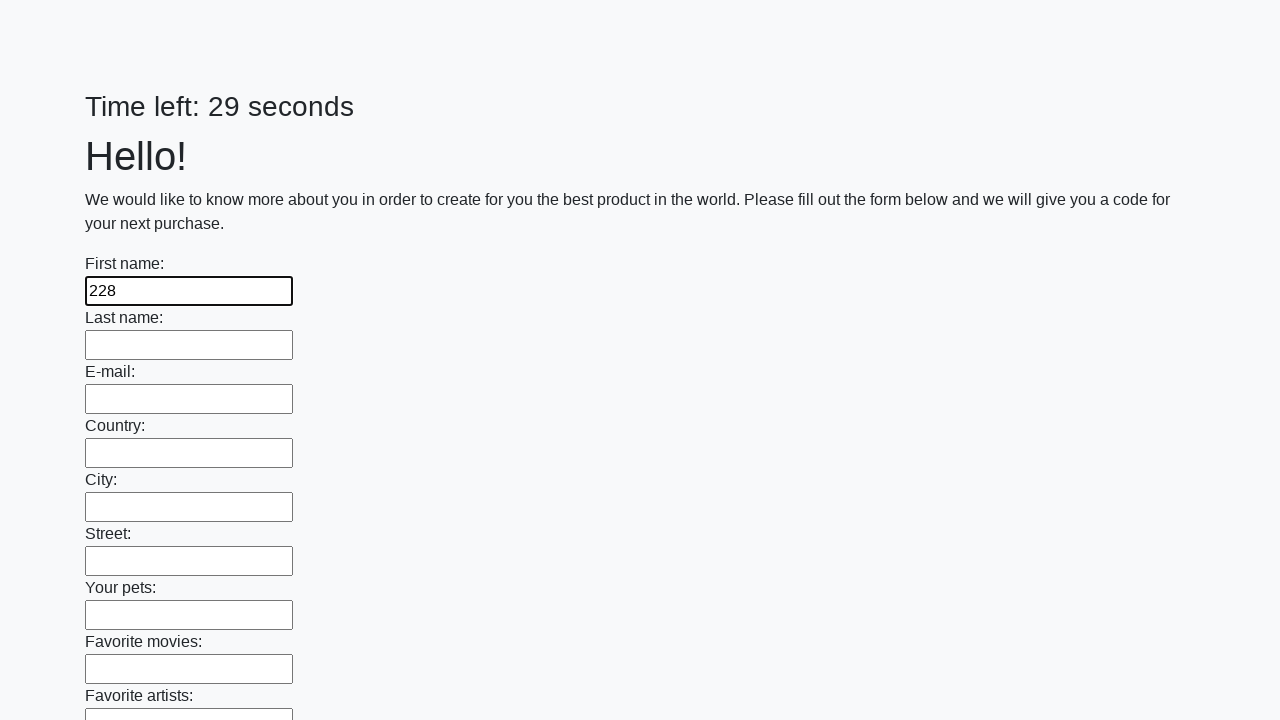

Filled input field with value '228' on input >> nth=1
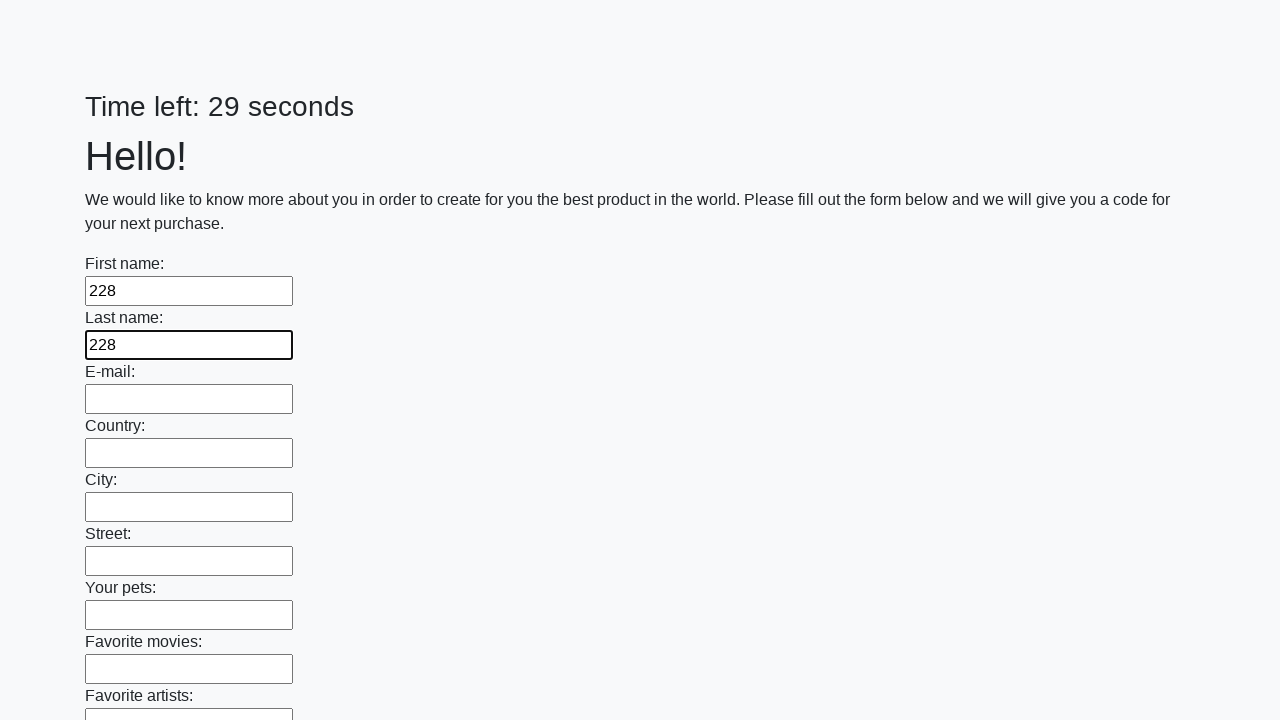

Filled input field with value '228' on input >> nth=2
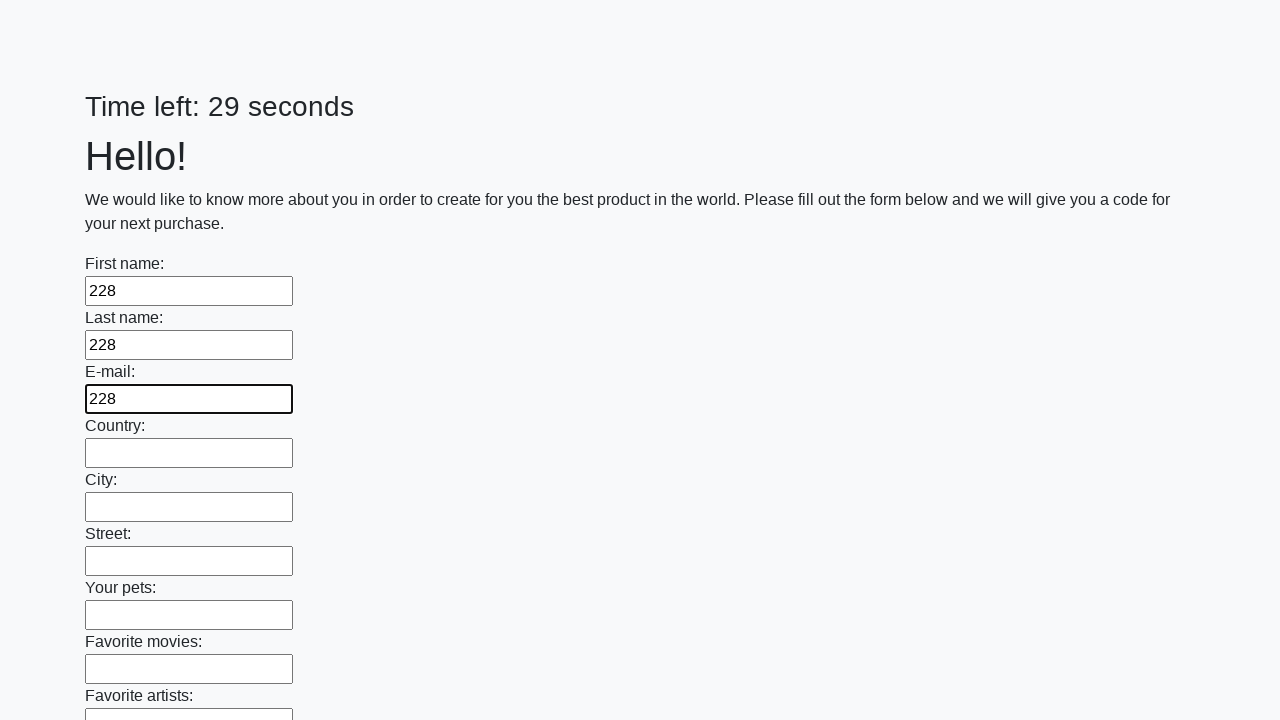

Filled input field with value '228' on input >> nth=3
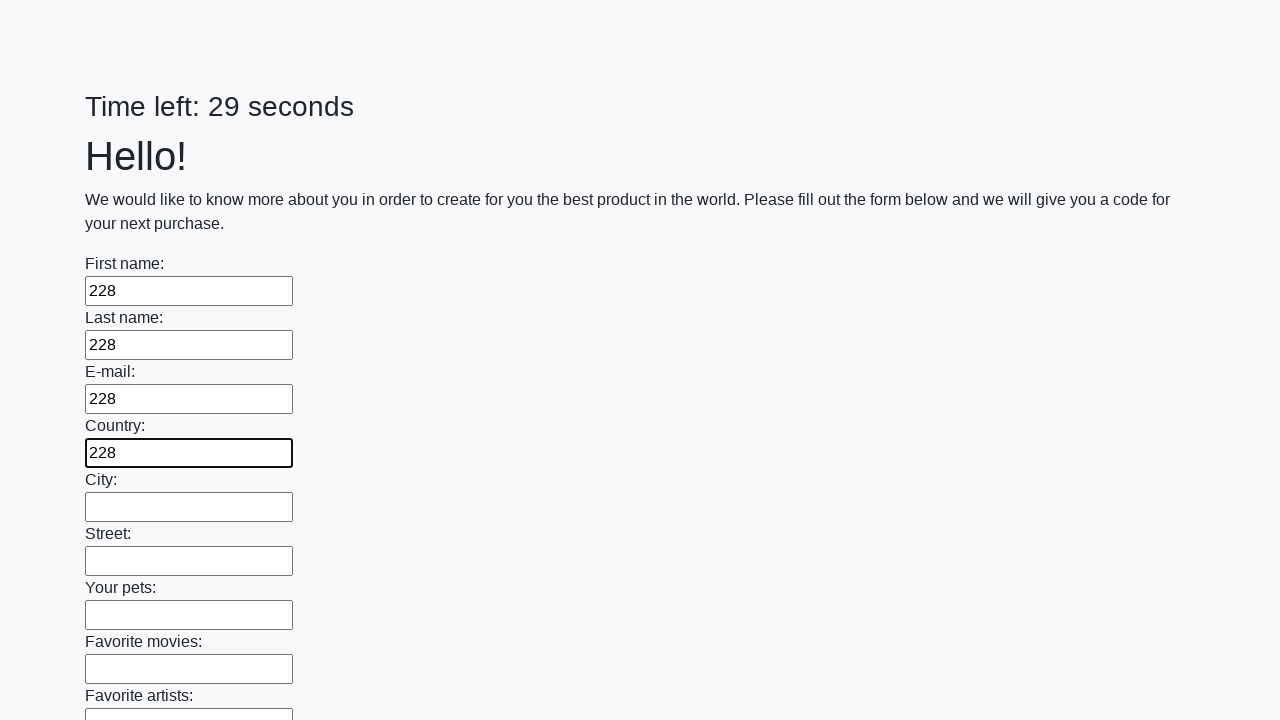

Filled input field with value '228' on input >> nth=4
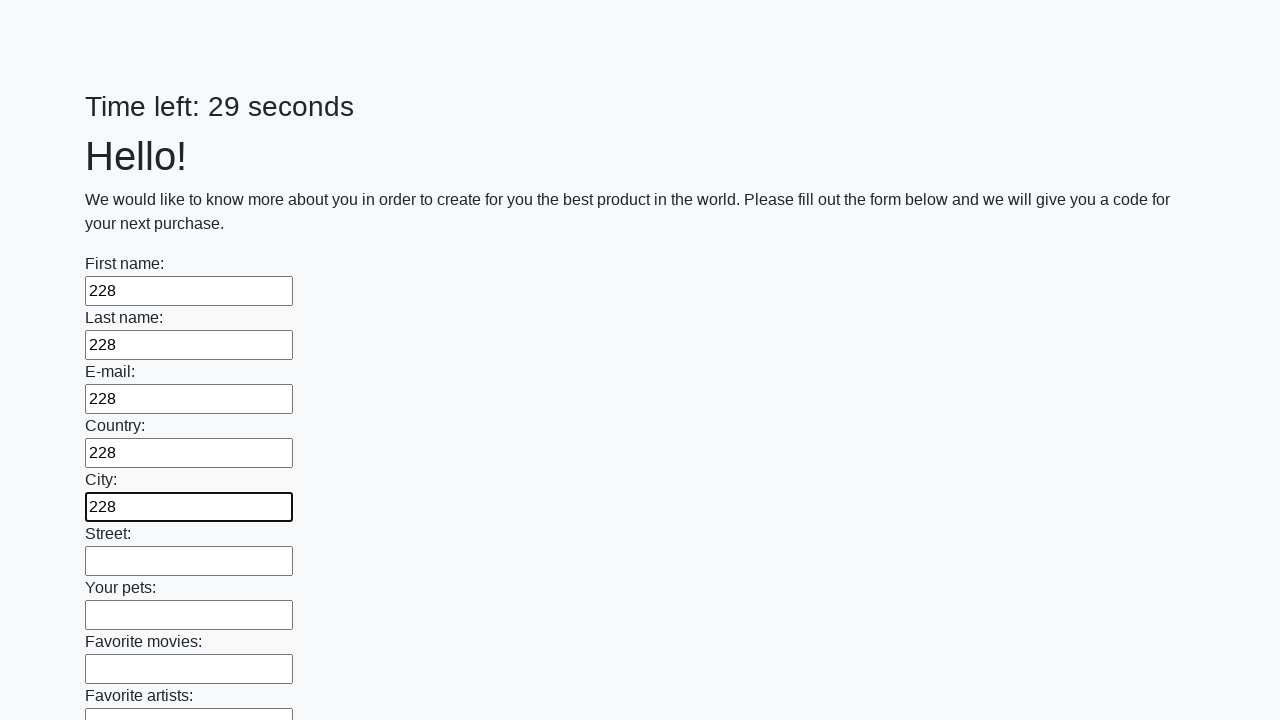

Filled input field with value '228' on input >> nth=5
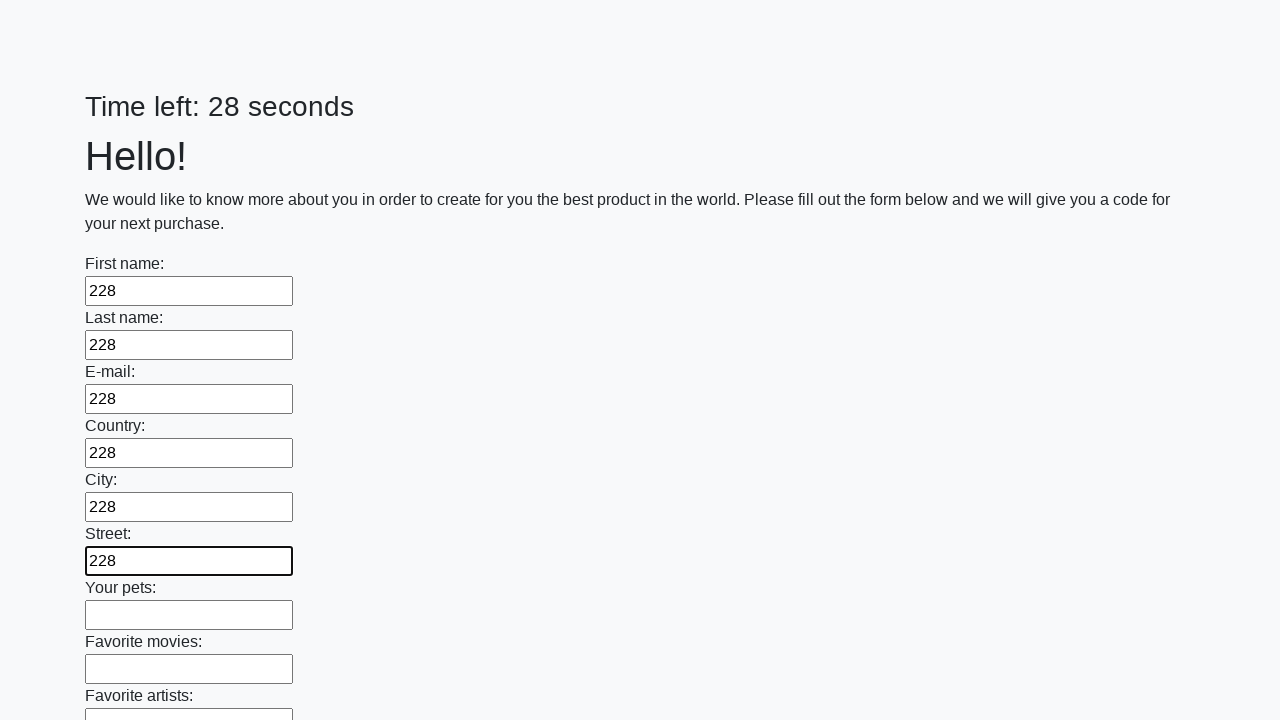

Filled input field with value '228' on input >> nth=6
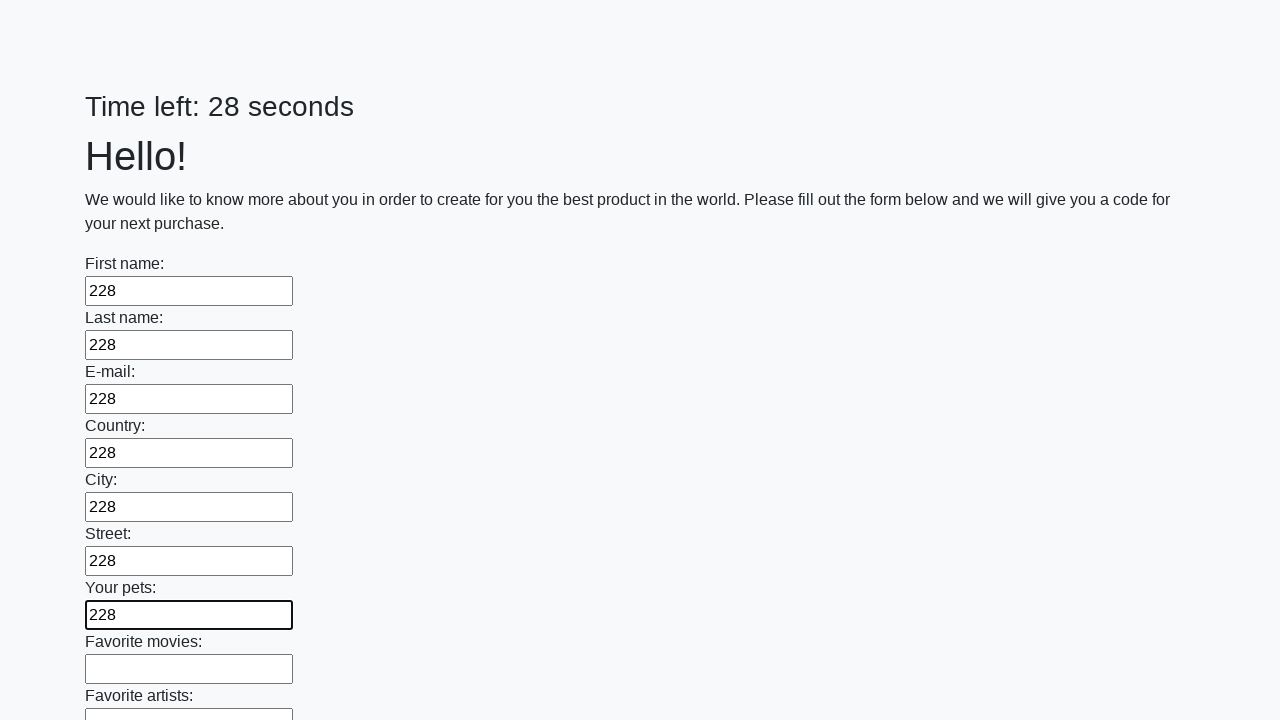

Filled input field with value '228' on input >> nth=7
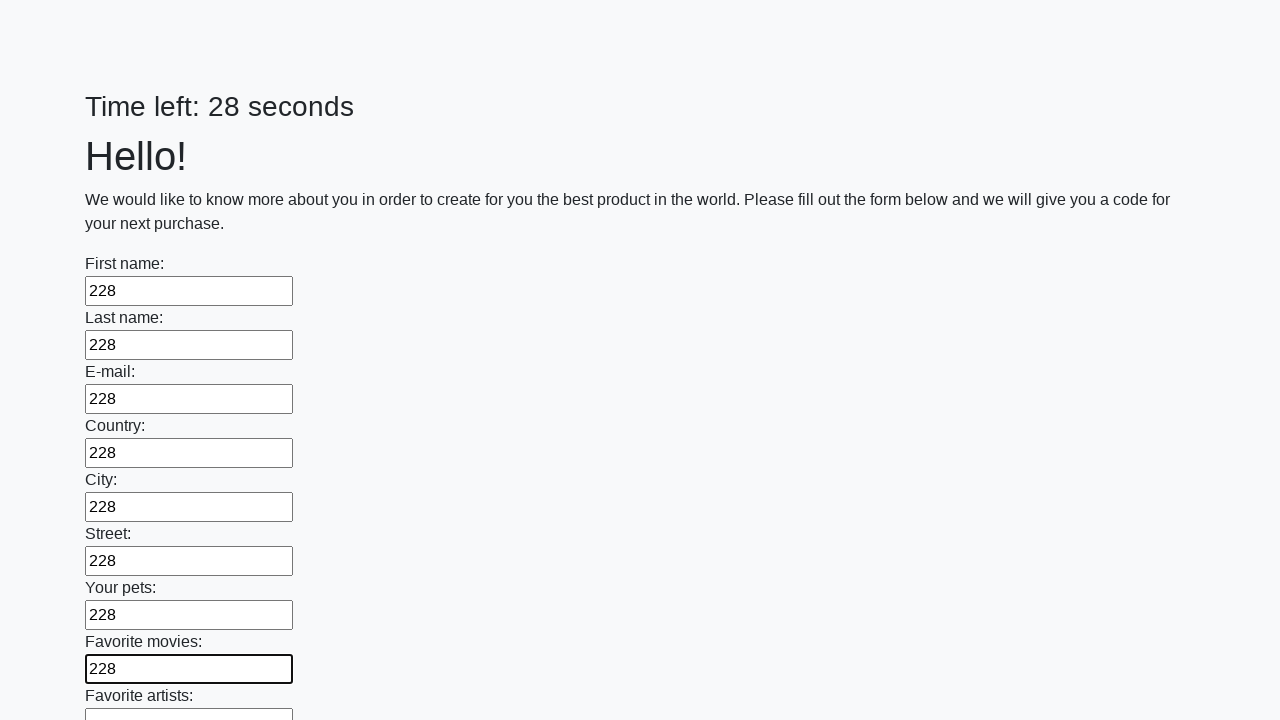

Filled input field with value '228' on input >> nth=8
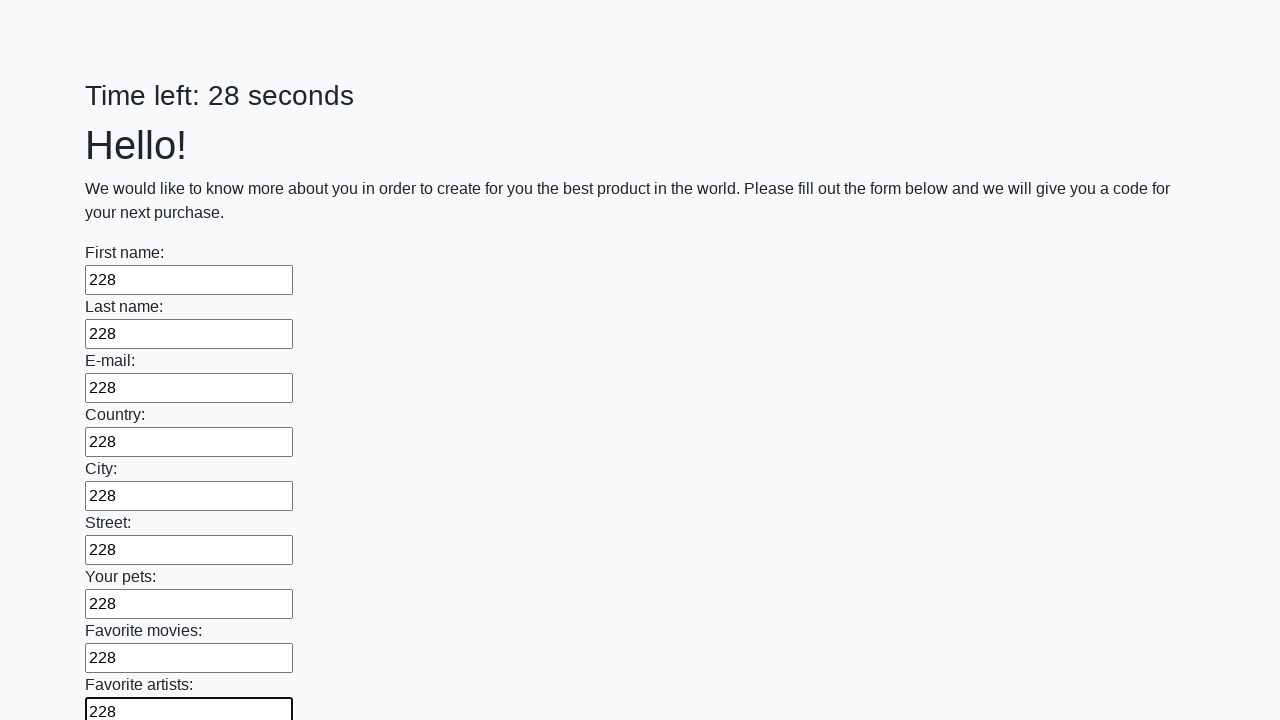

Filled input field with value '228' on input >> nth=9
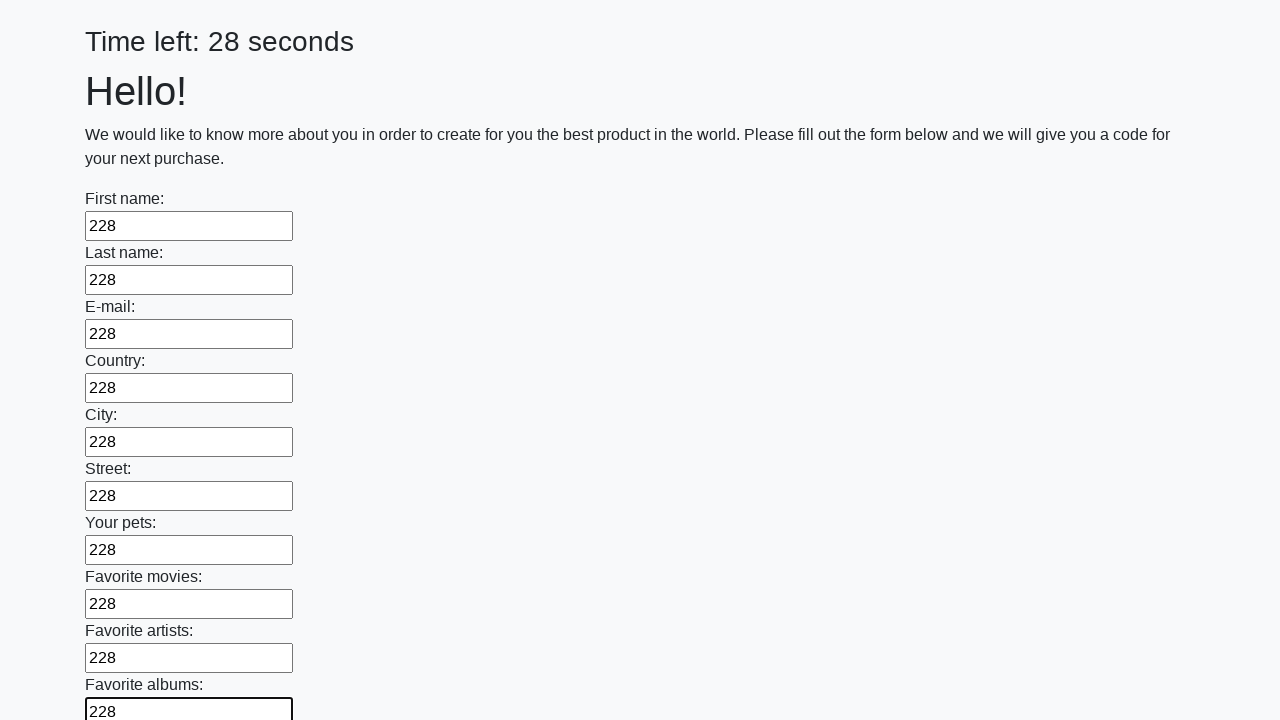

Filled input field with value '228' on input >> nth=10
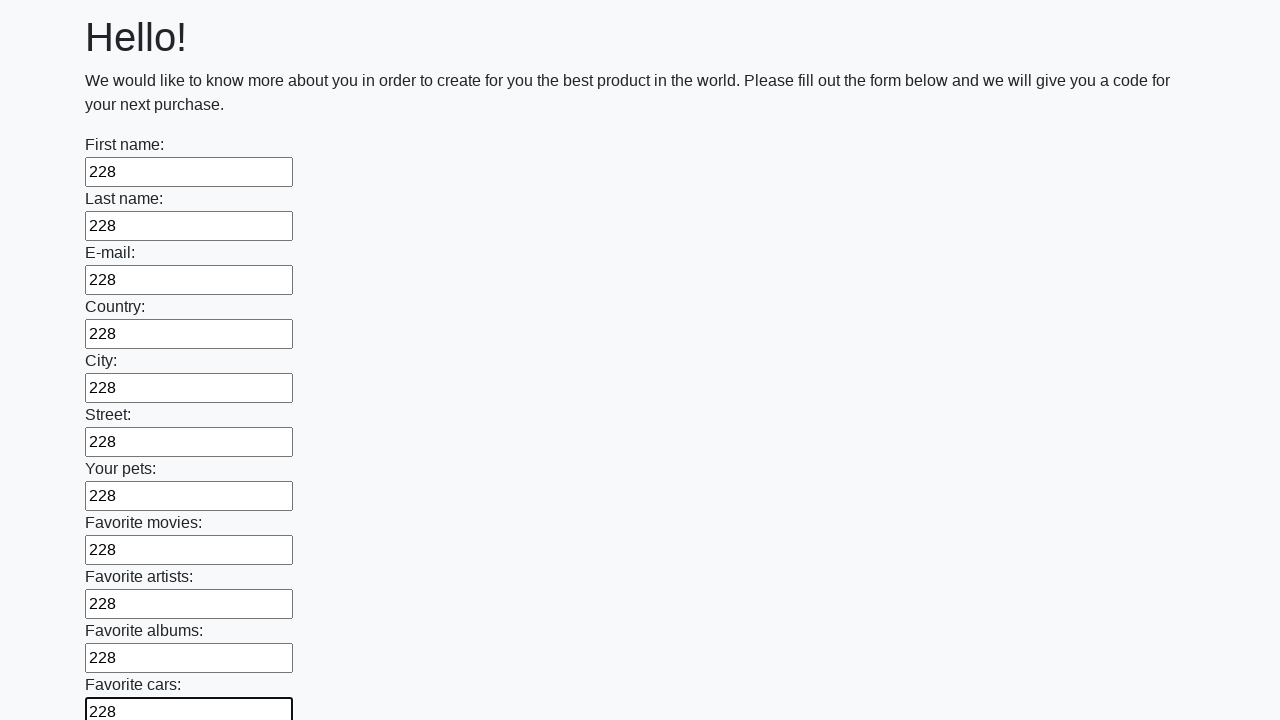

Filled input field with value '228' on input >> nth=11
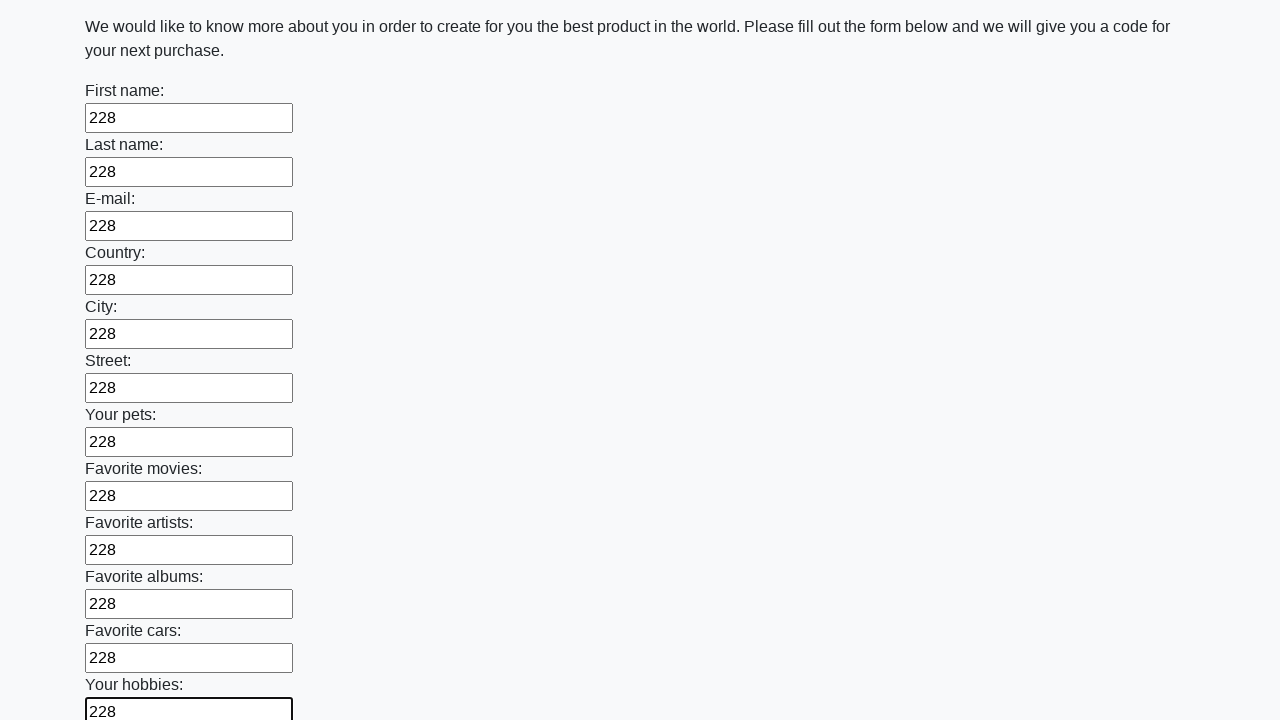

Filled input field with value '228' on input >> nth=12
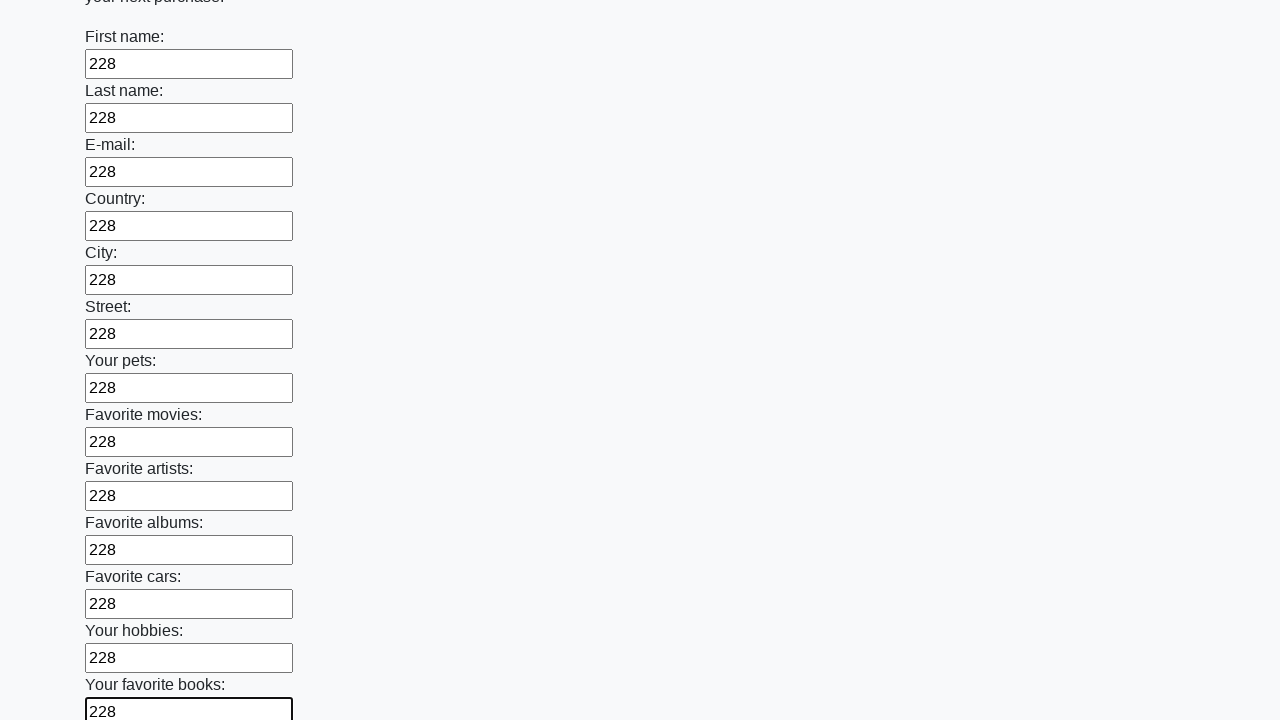

Filled input field with value '228' on input >> nth=13
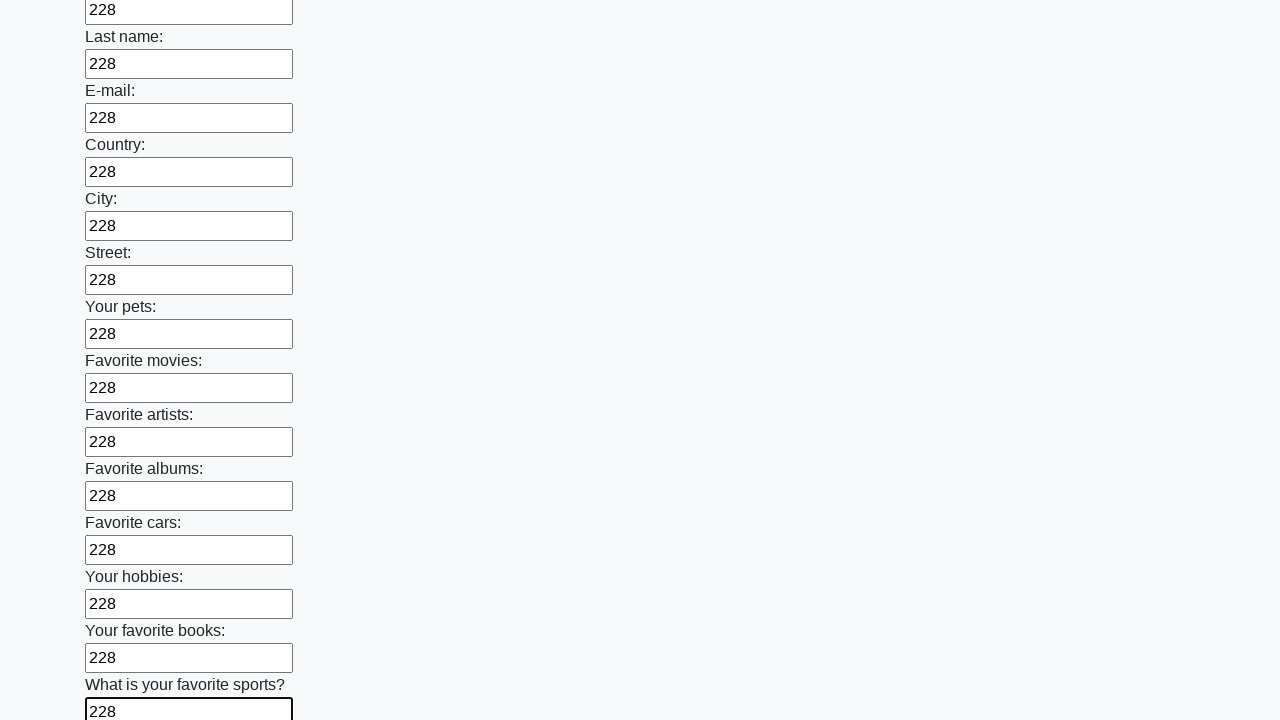

Filled input field with value '228' on input >> nth=14
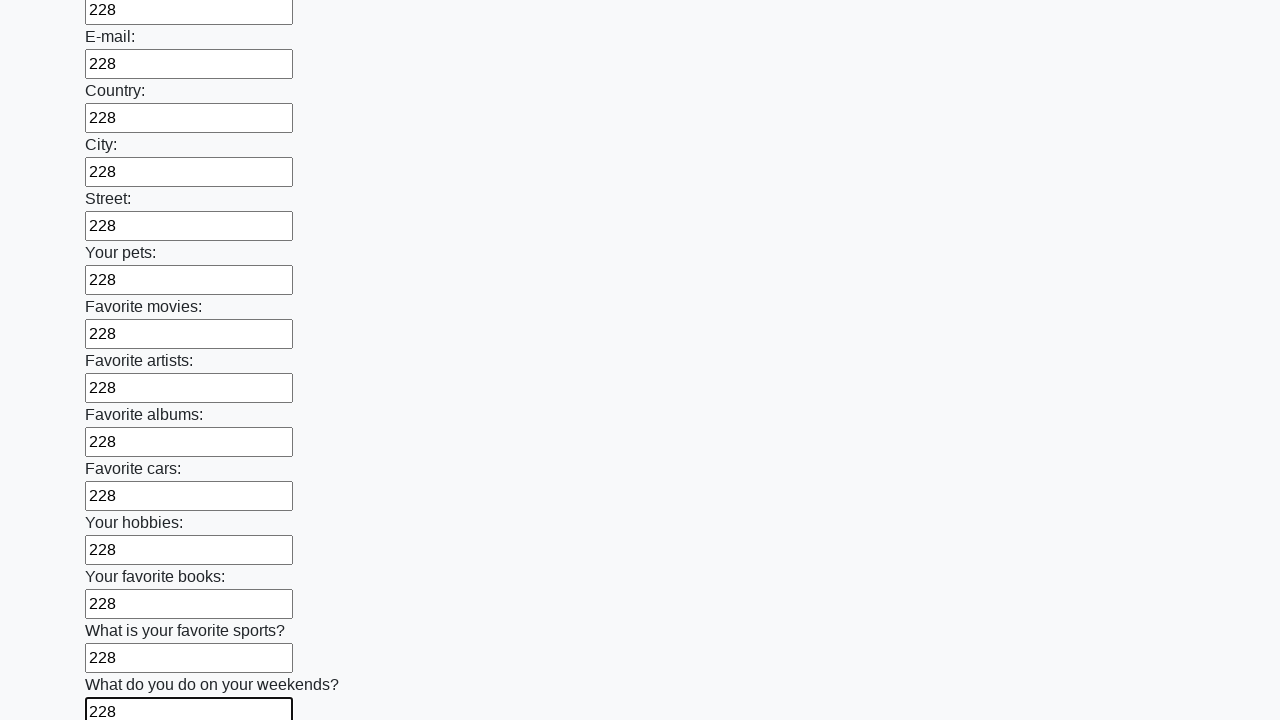

Filled input field with value '228' on input >> nth=15
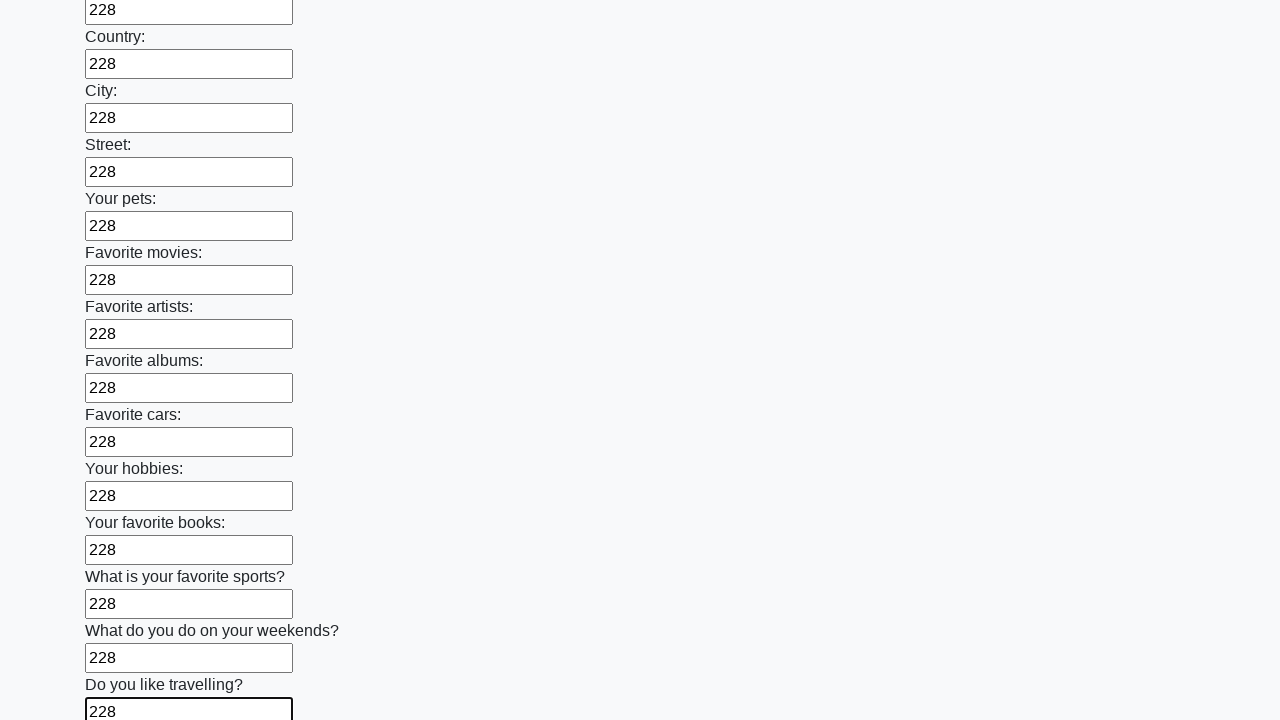

Filled input field with value '228' on input >> nth=16
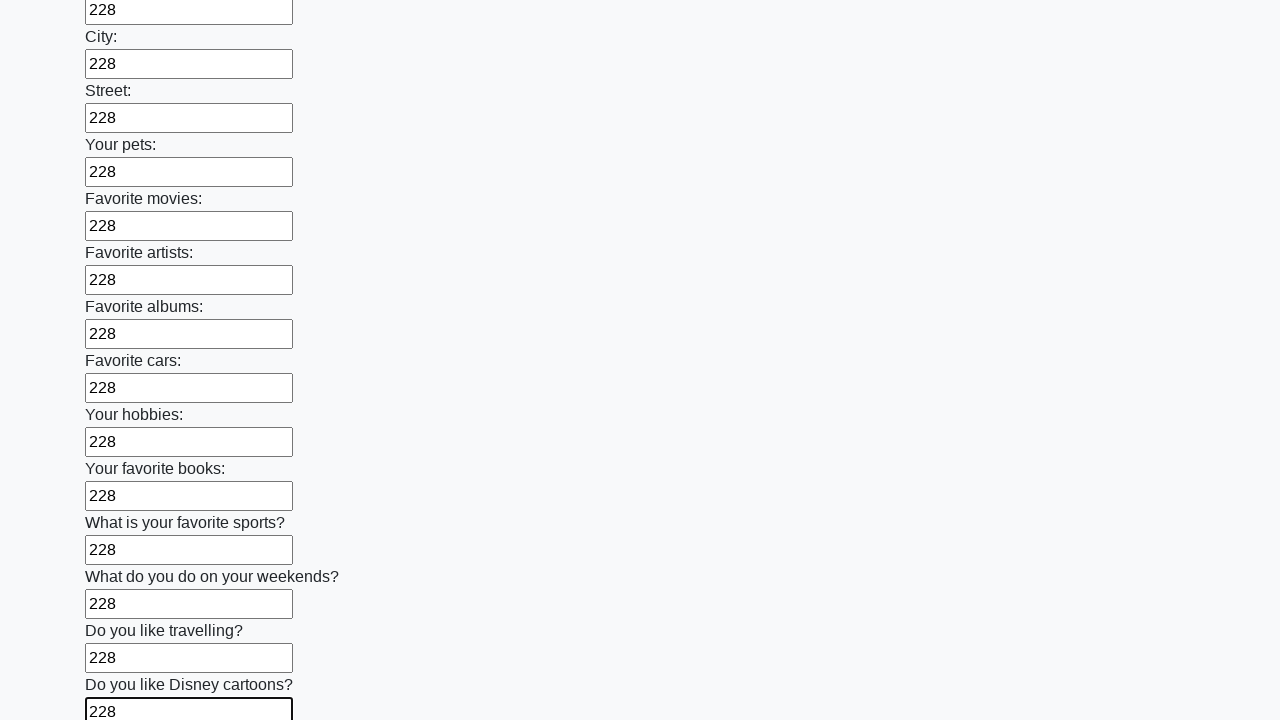

Filled input field with value '228' on input >> nth=17
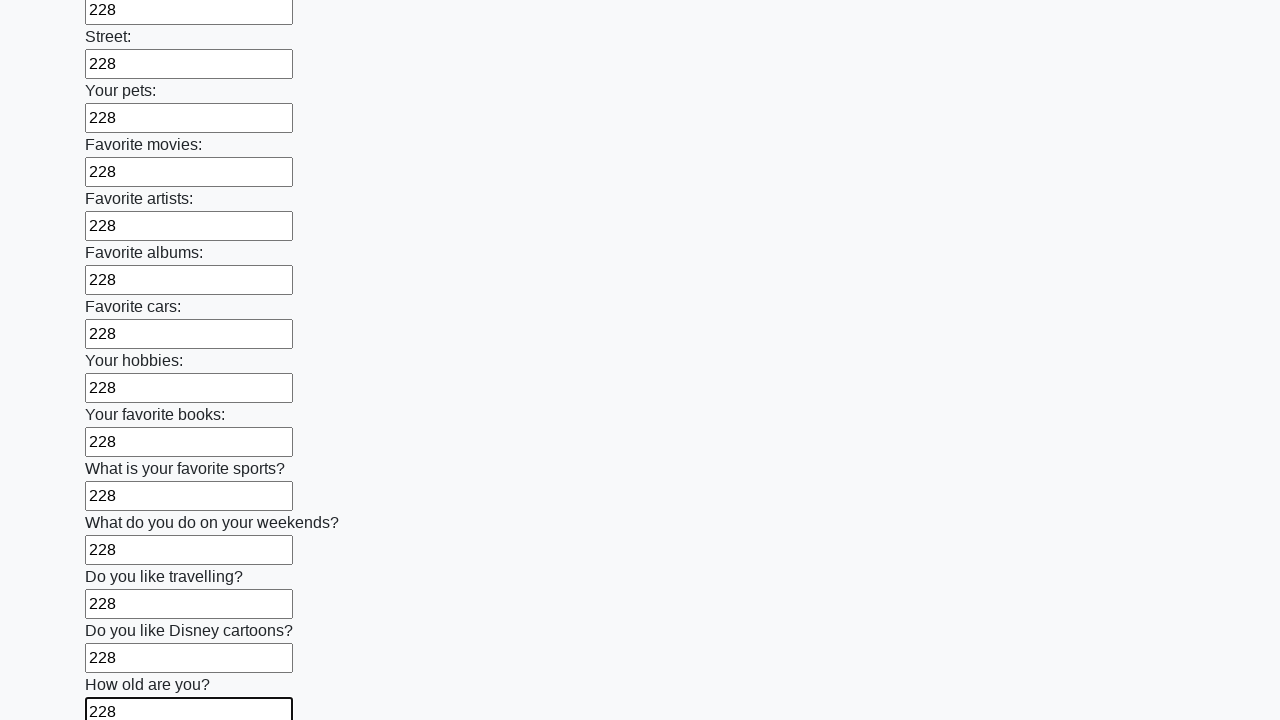

Filled input field with value '228' on input >> nth=18
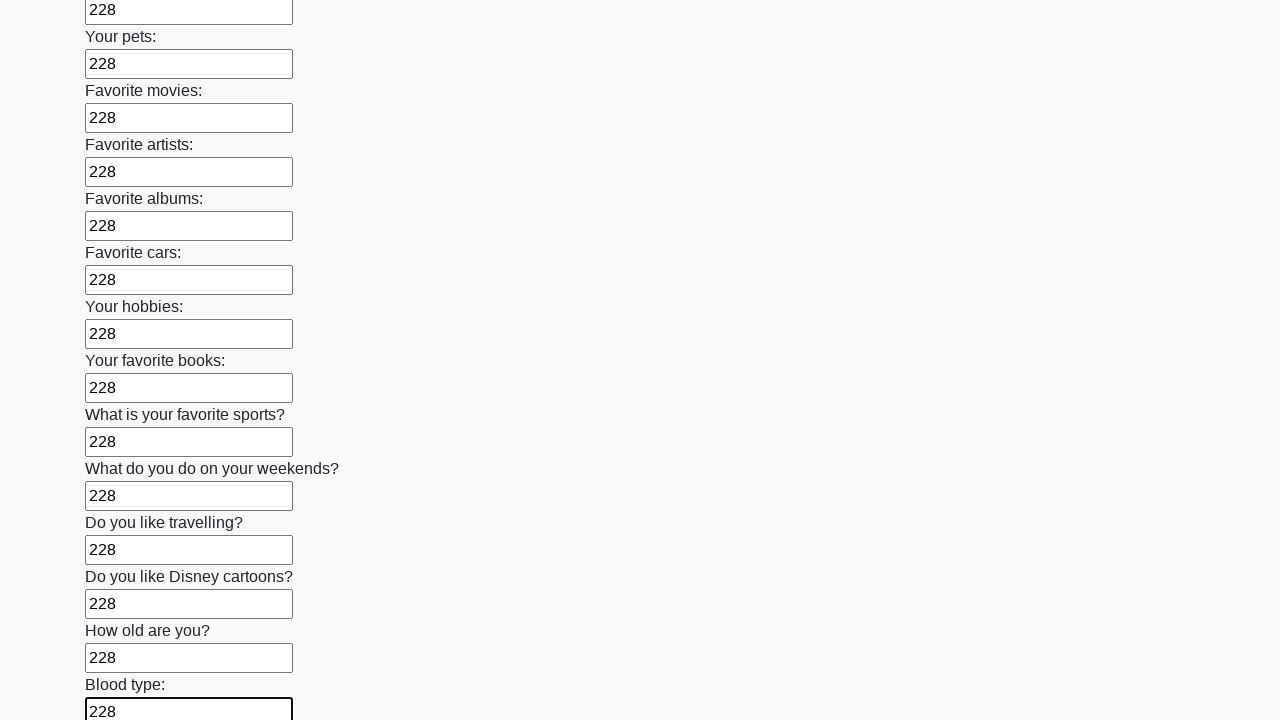

Filled input field with value '228' on input >> nth=19
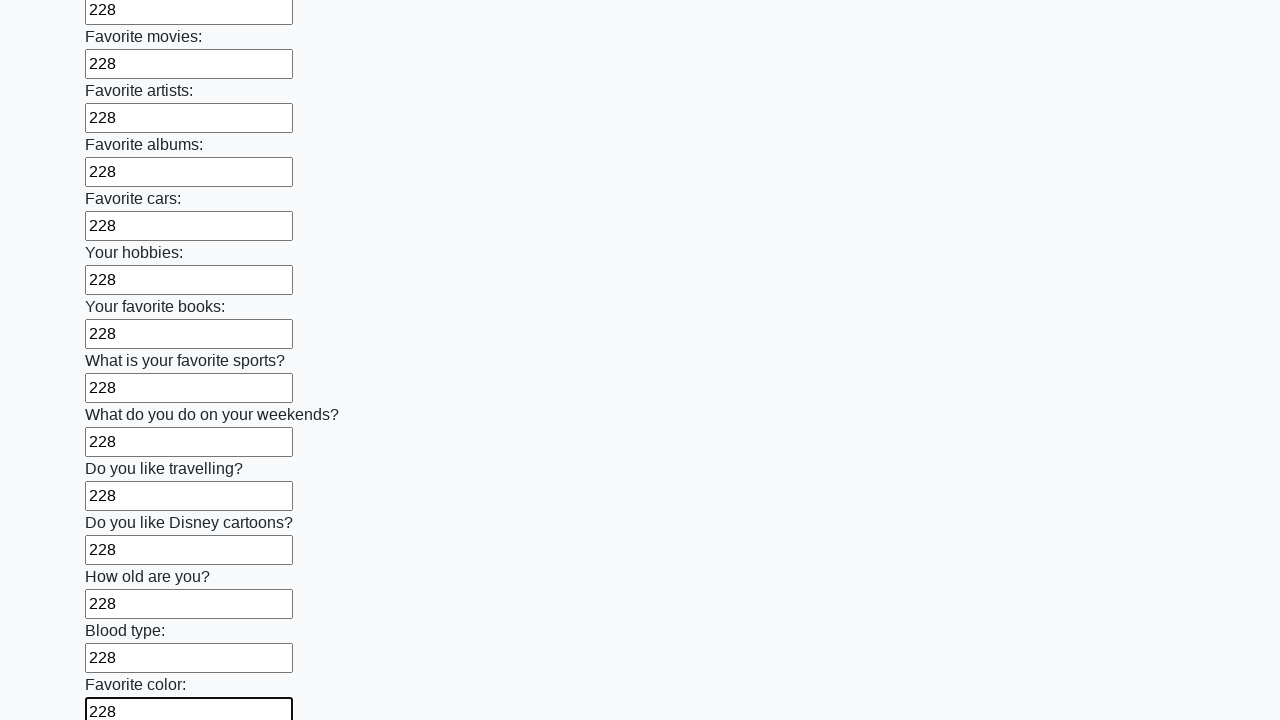

Filled input field with value '228' on input >> nth=20
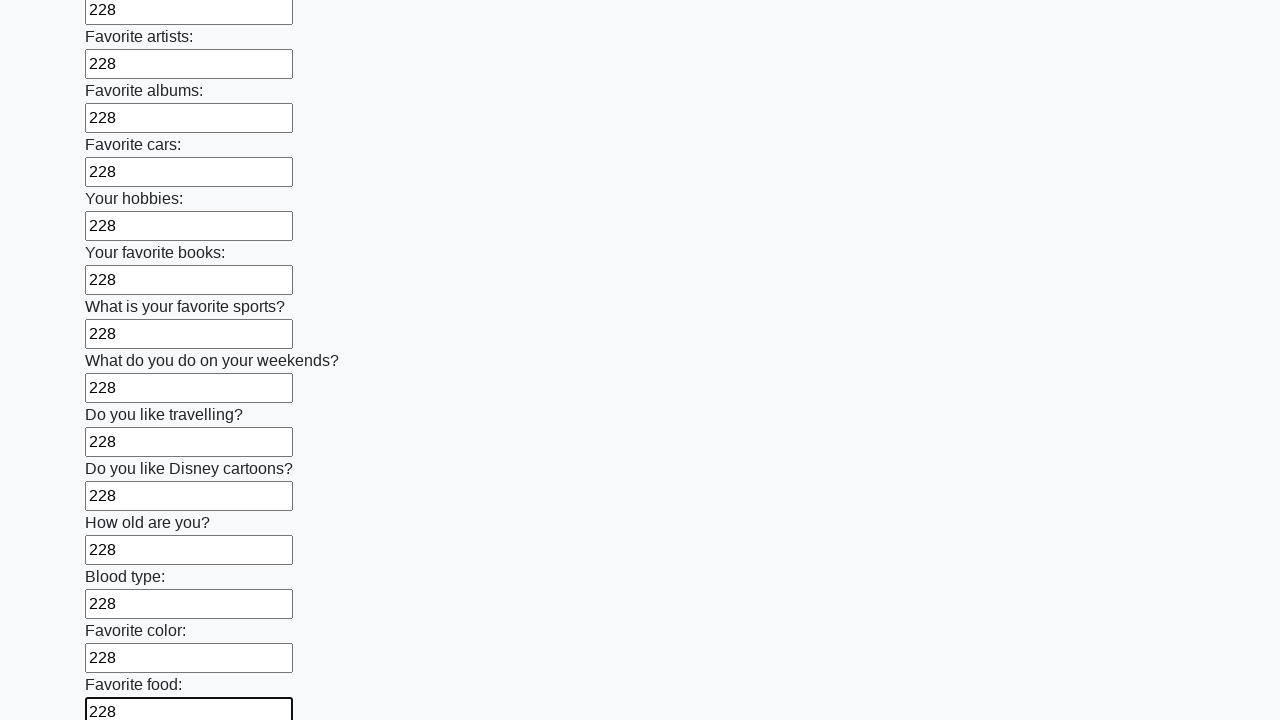

Filled input field with value '228' on input >> nth=21
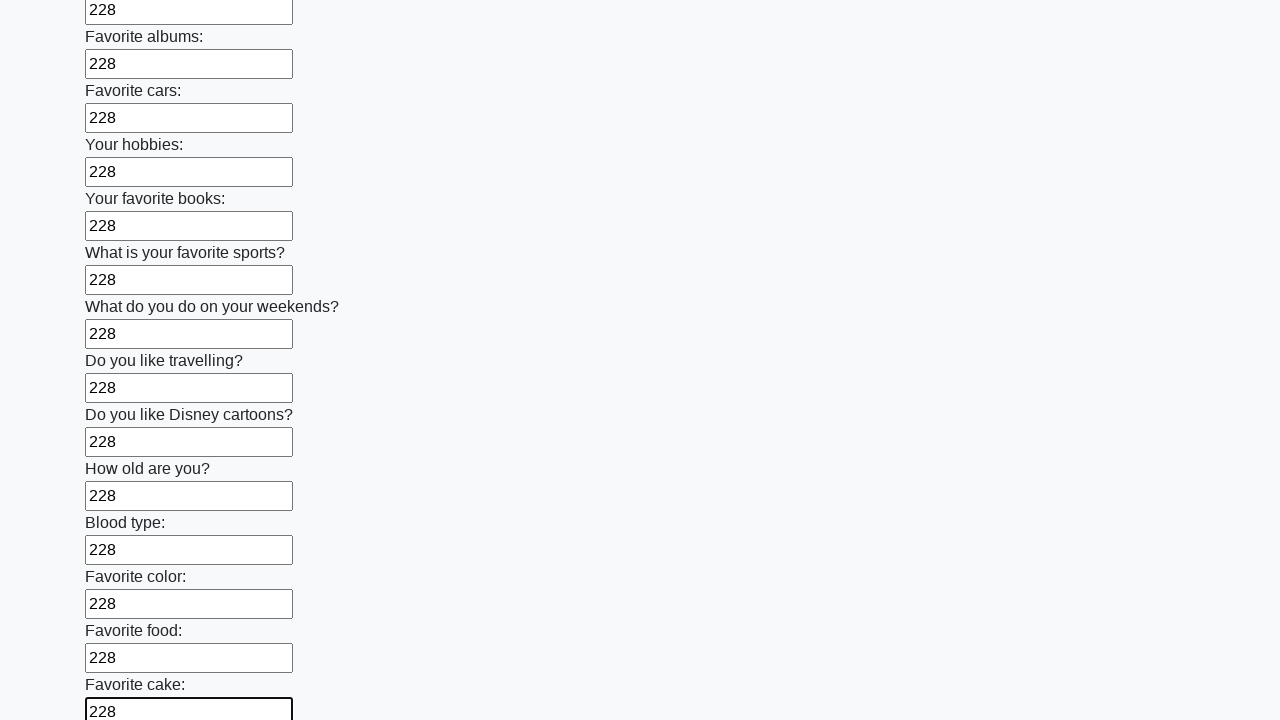

Filled input field with value '228' on input >> nth=22
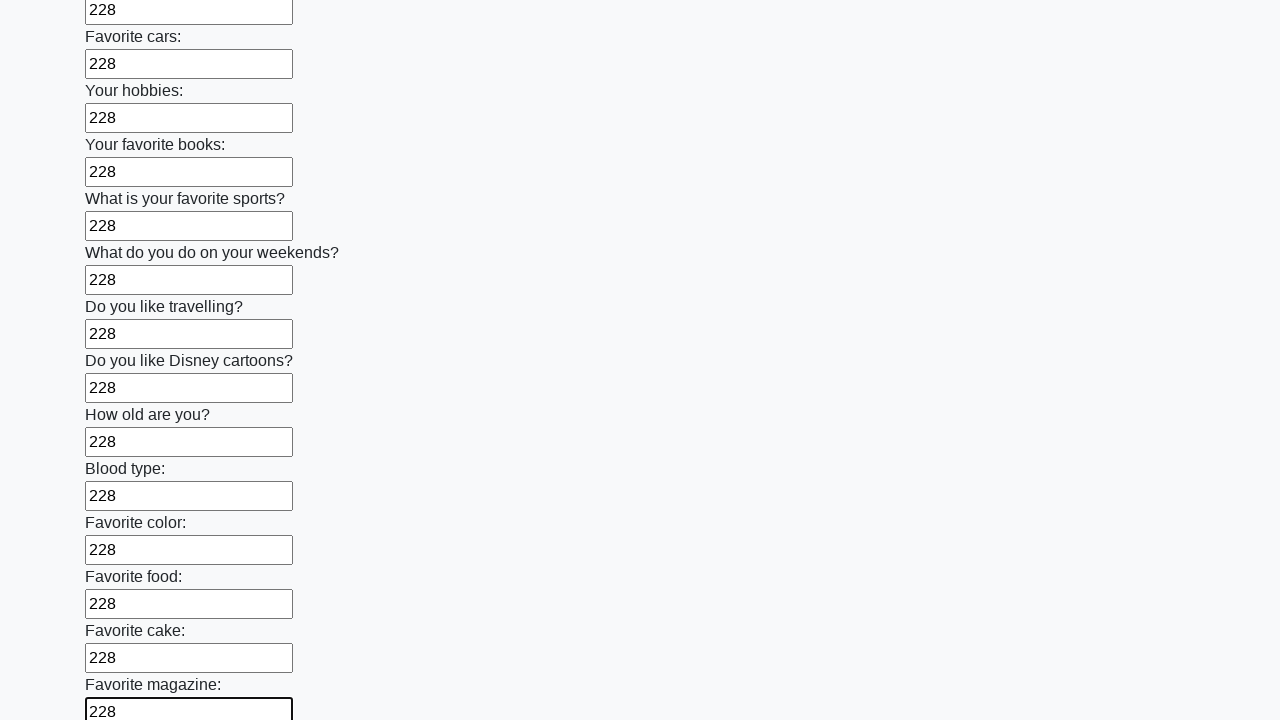

Filled input field with value '228' on input >> nth=23
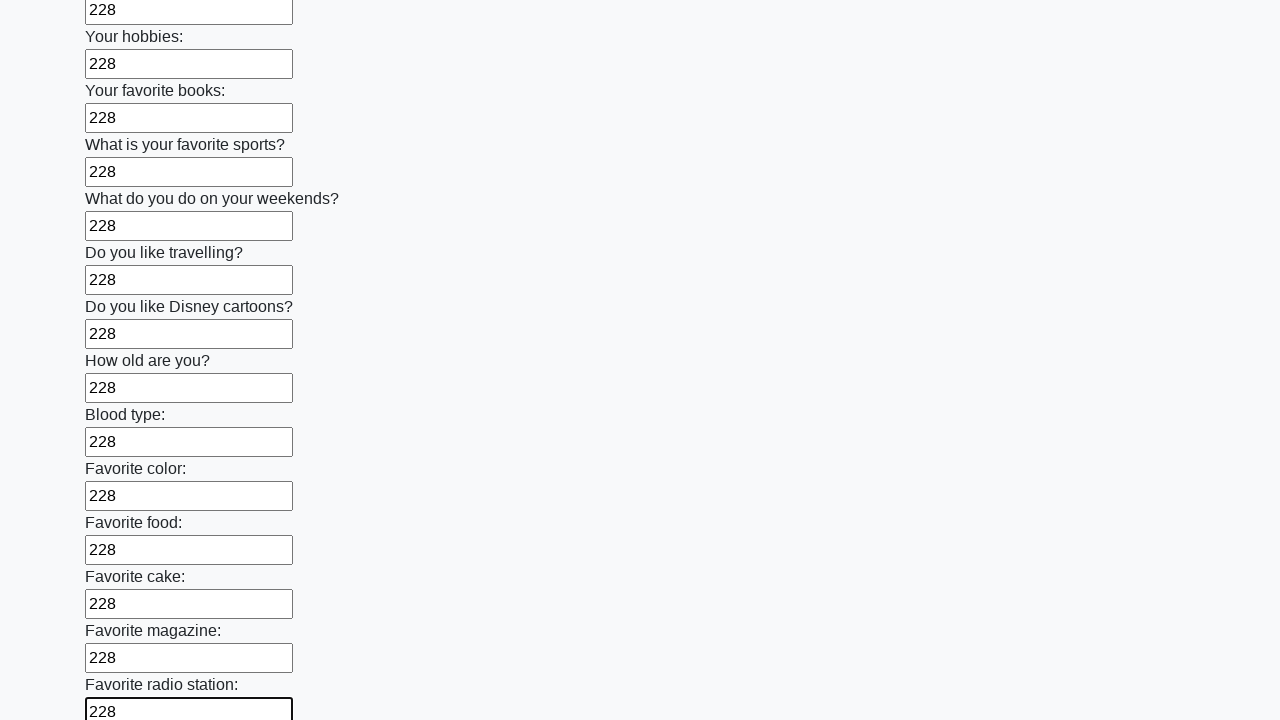

Filled input field with value '228' on input >> nth=24
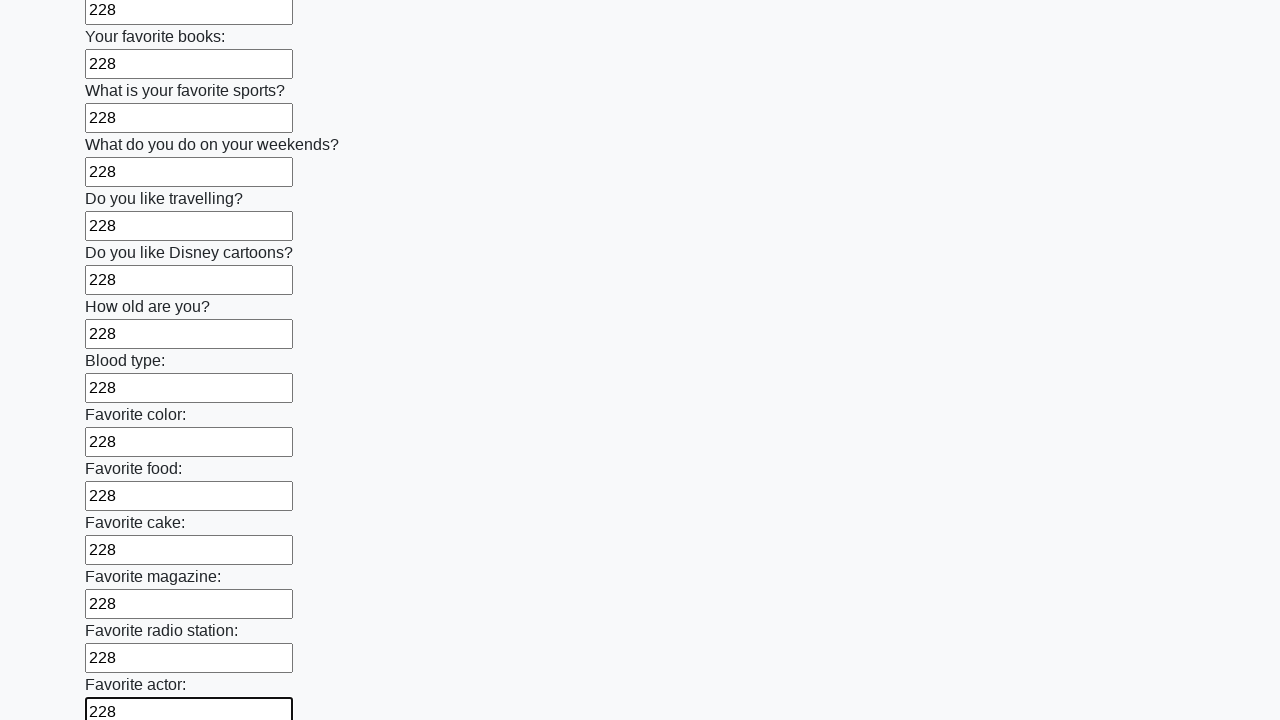

Filled input field with value '228' on input >> nth=25
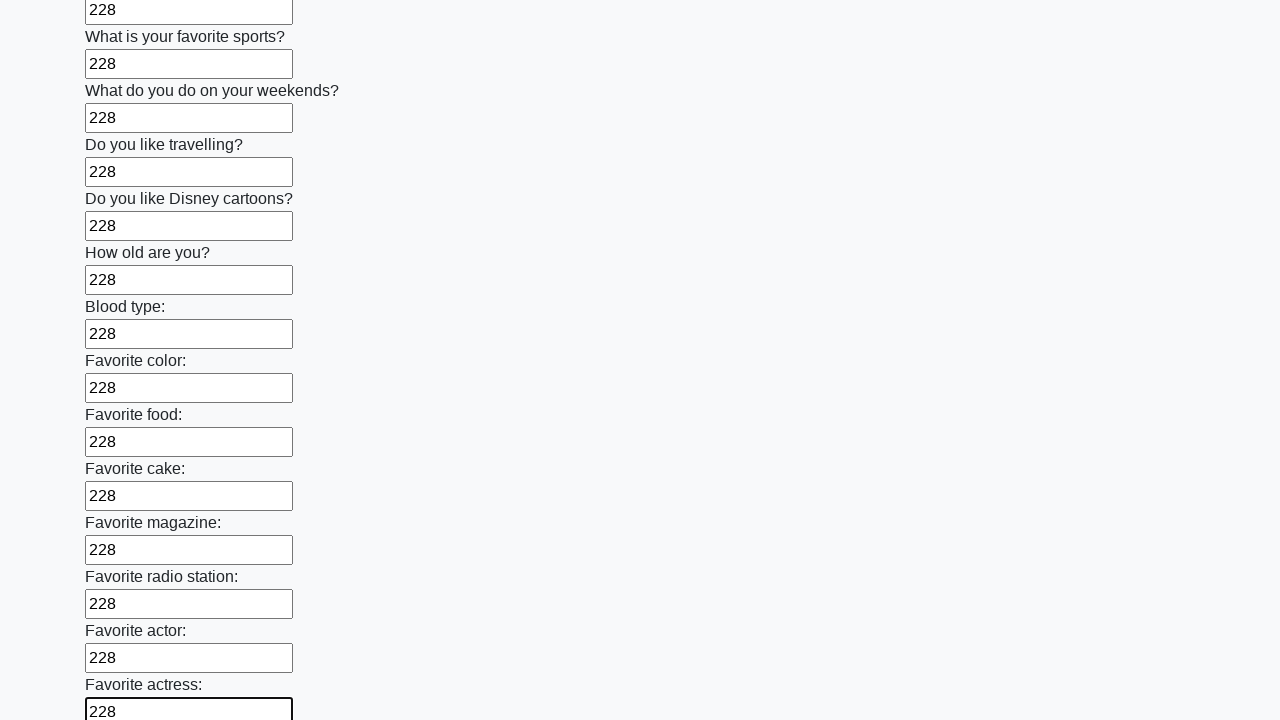

Filled input field with value '228' on input >> nth=26
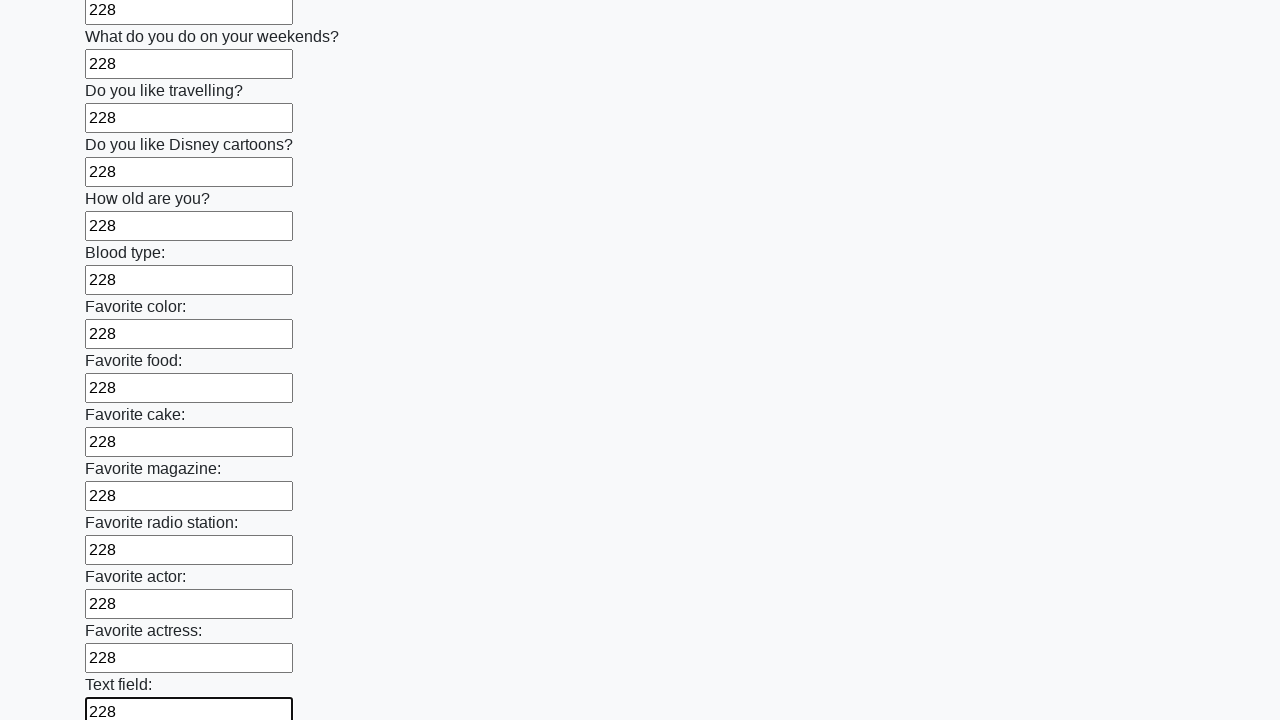

Filled input field with value '228' on input >> nth=27
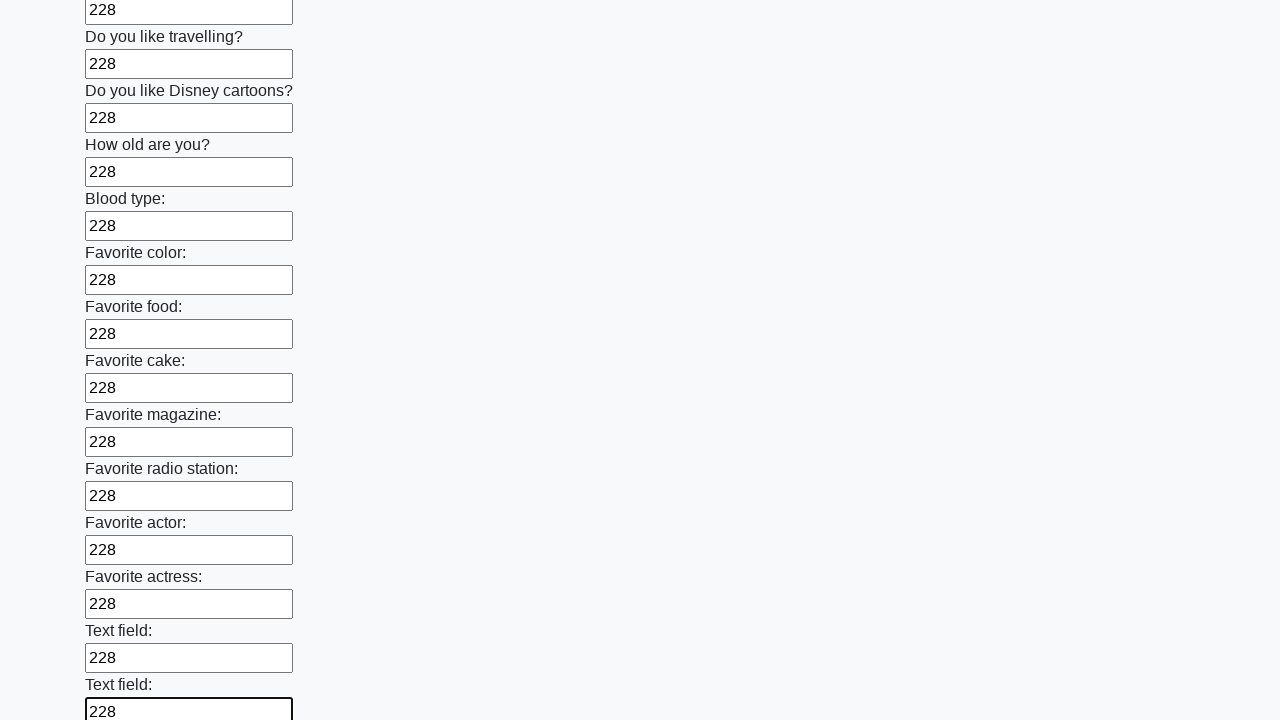

Filled input field with value '228' on input >> nth=28
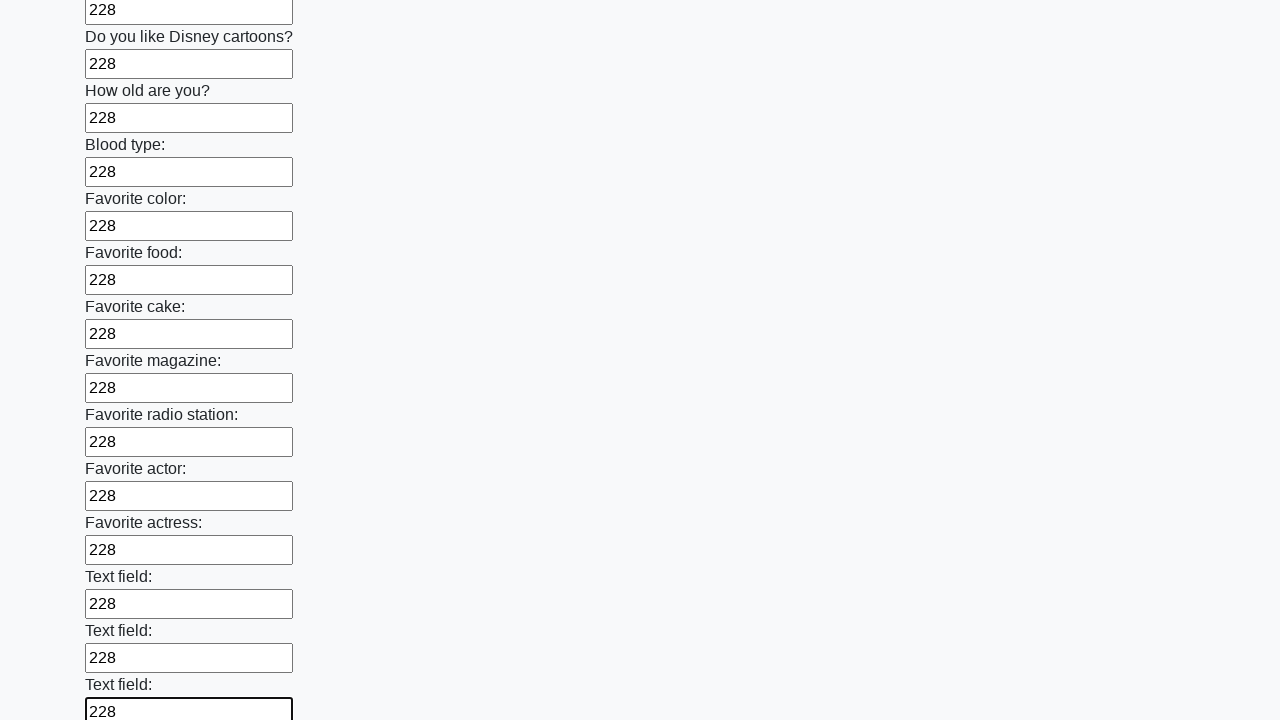

Filled input field with value '228' on input >> nth=29
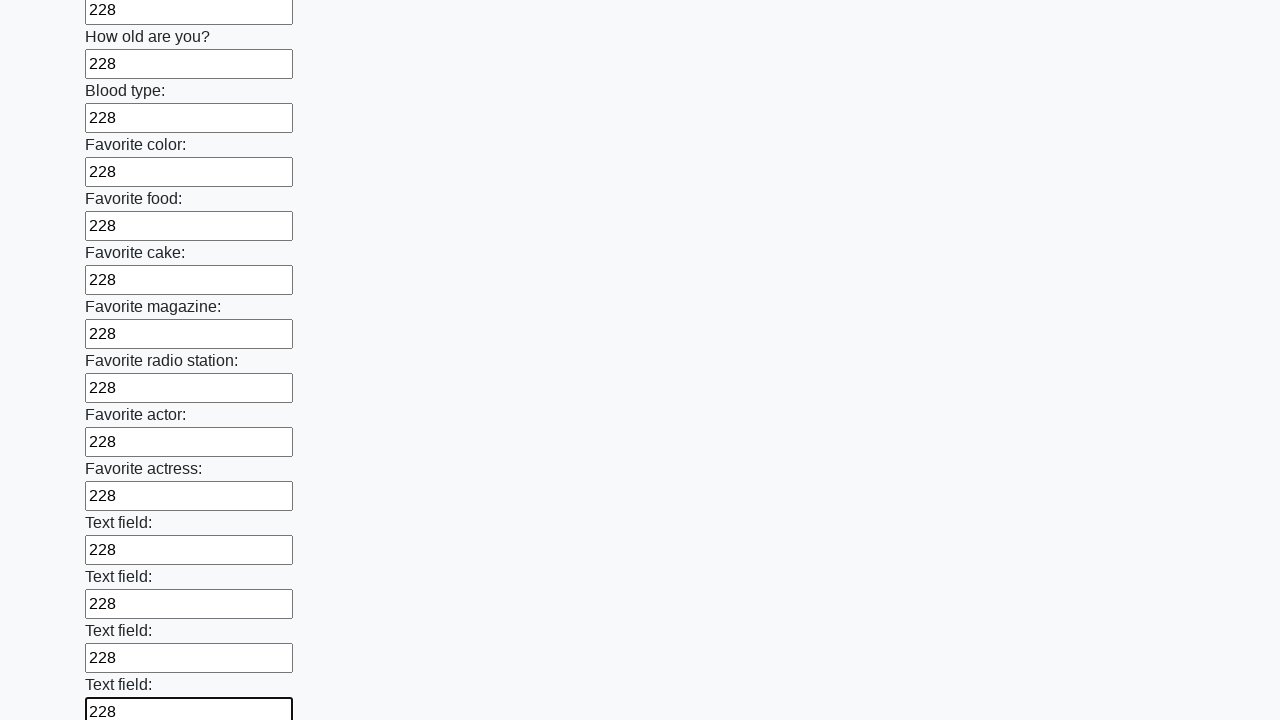

Filled input field with value '228' on input >> nth=30
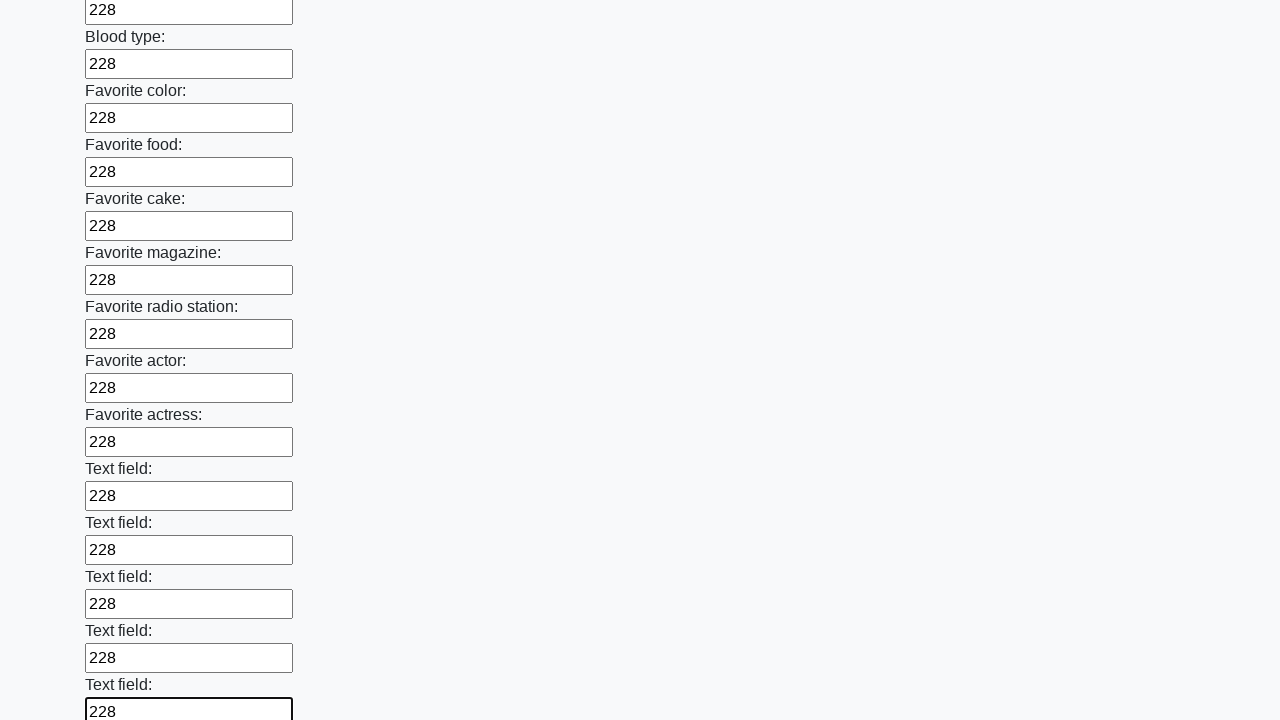

Filled input field with value '228' on input >> nth=31
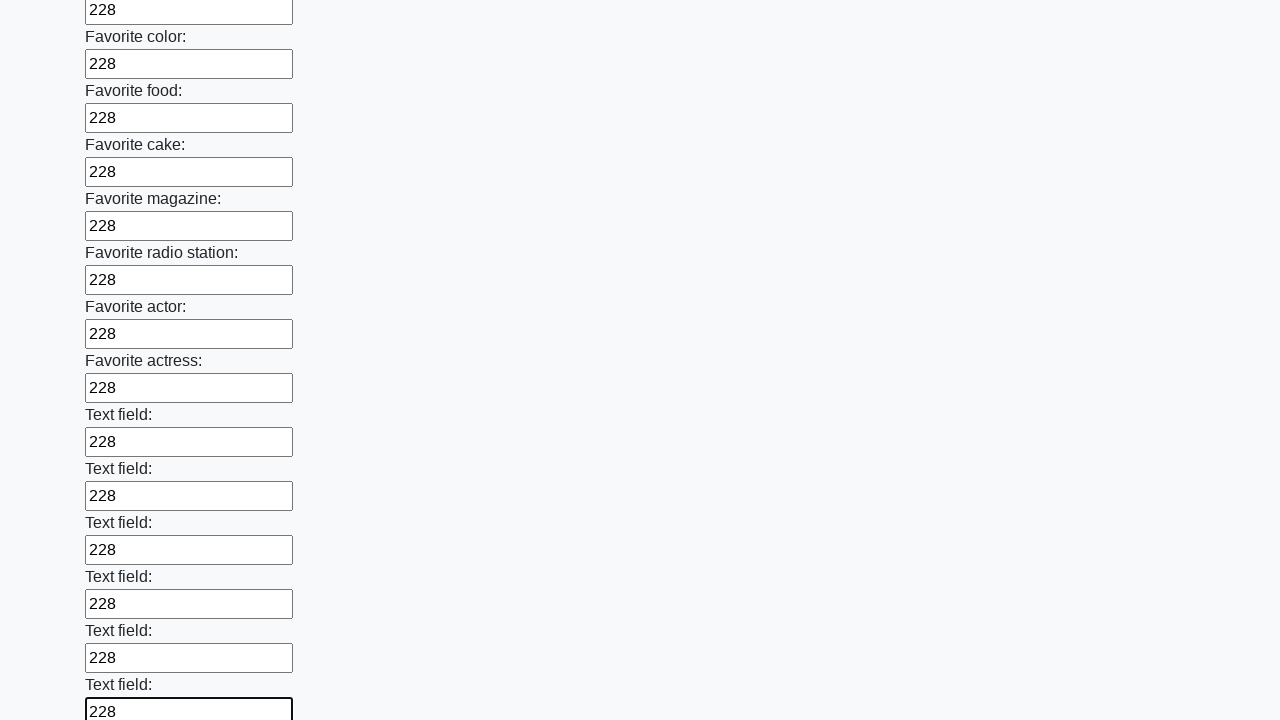

Filled input field with value '228' on input >> nth=32
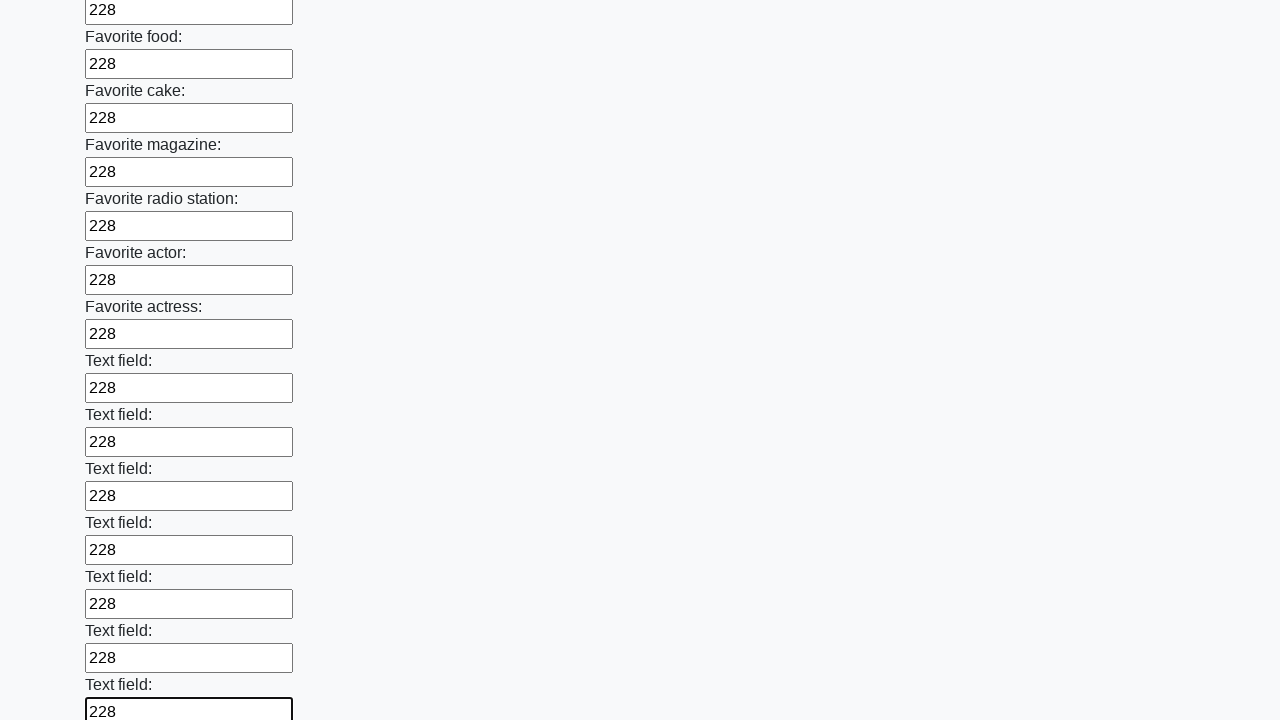

Filled input field with value '228' on input >> nth=33
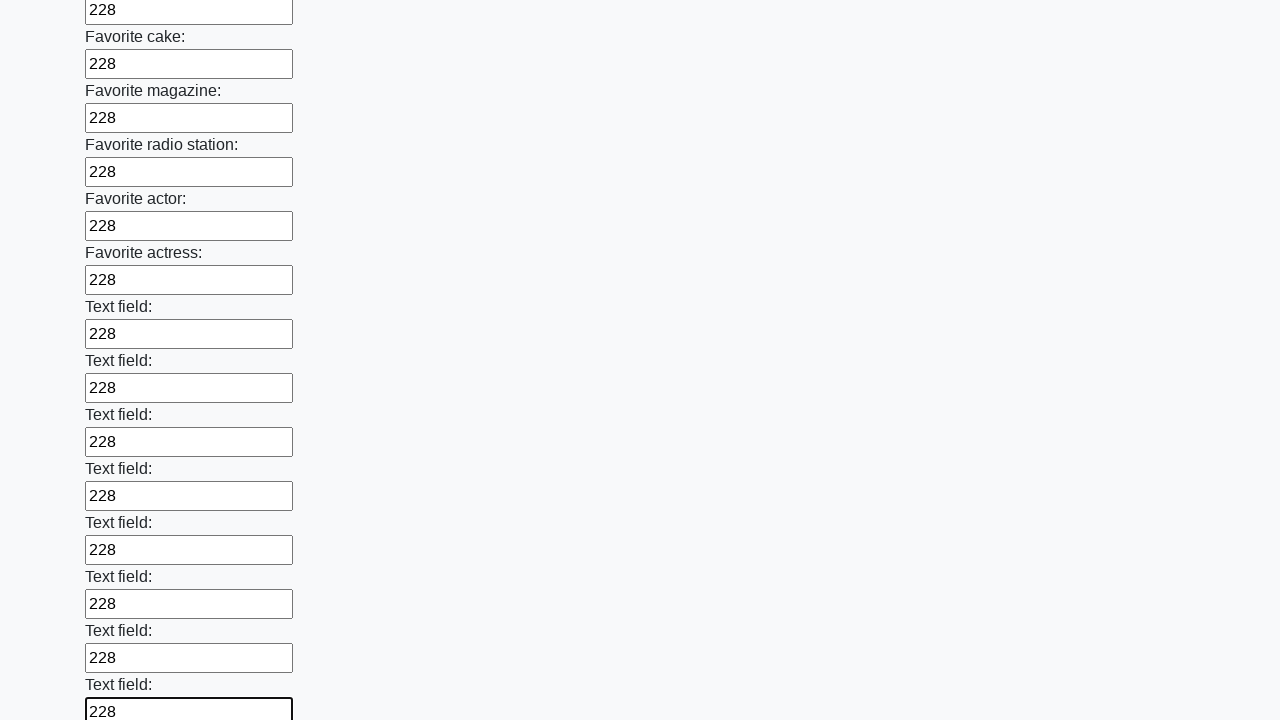

Filled input field with value '228' on input >> nth=34
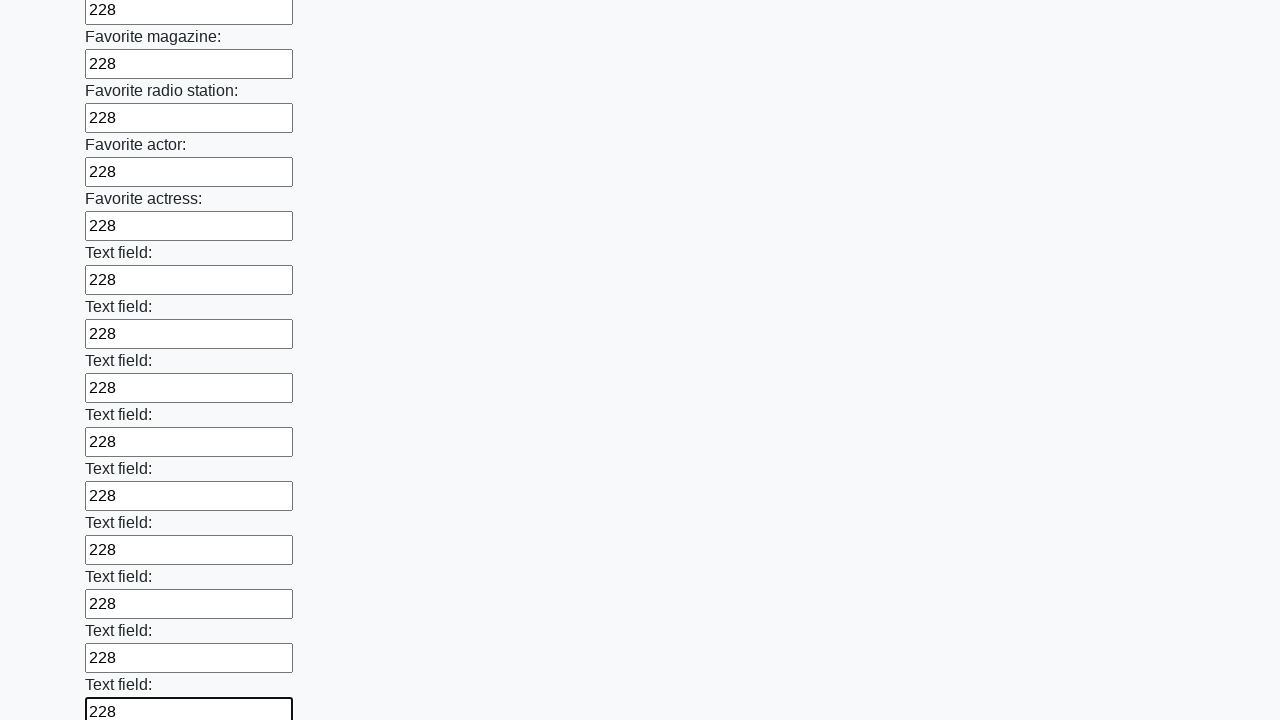

Filled input field with value '228' on input >> nth=35
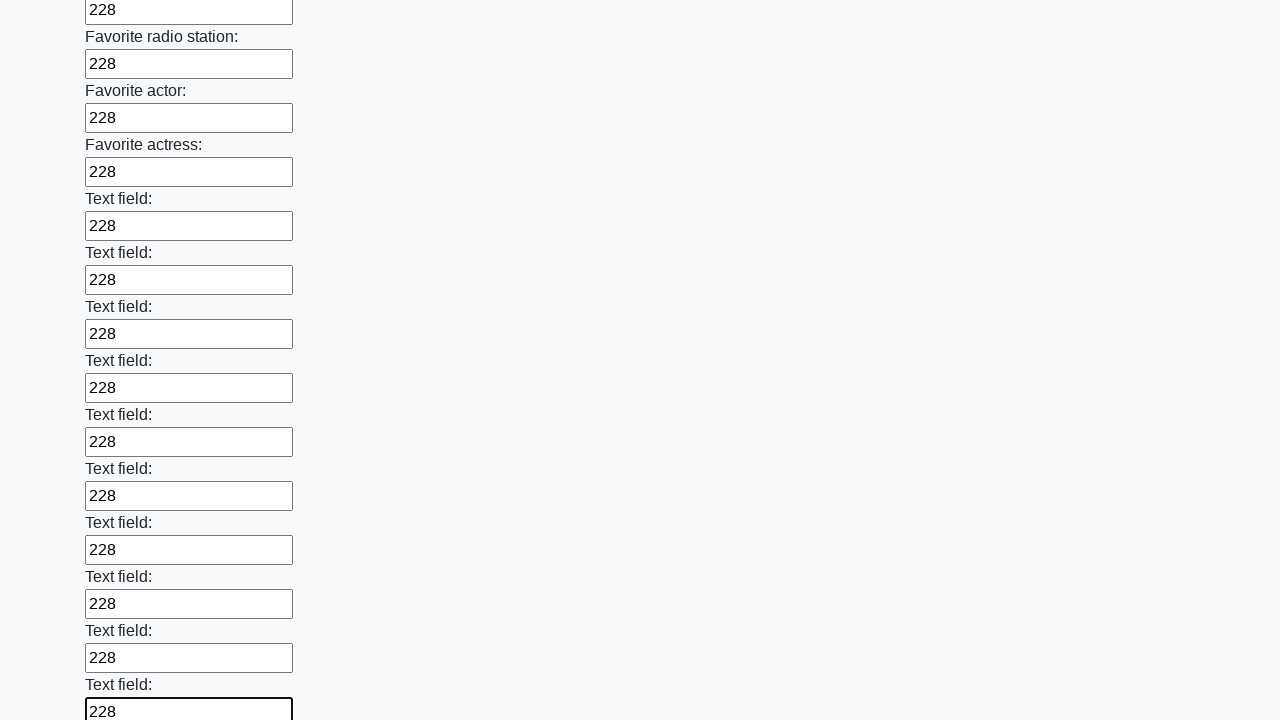

Filled input field with value '228' on input >> nth=36
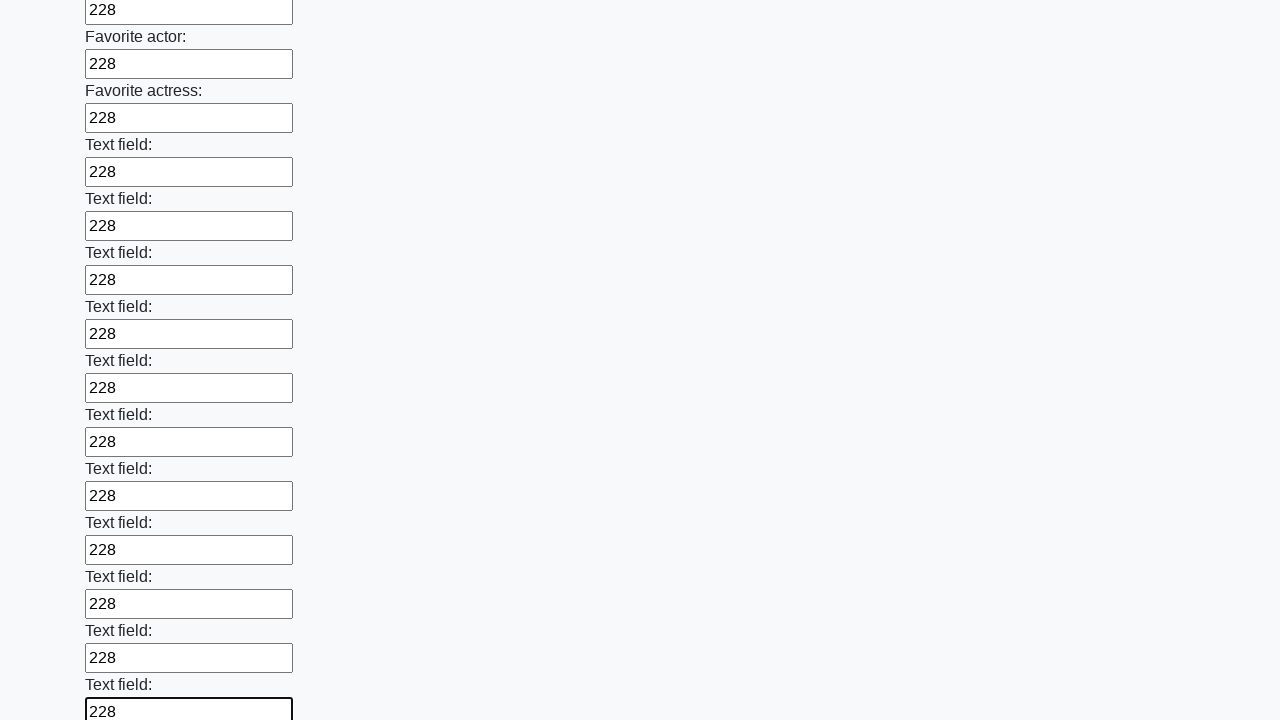

Filled input field with value '228' on input >> nth=37
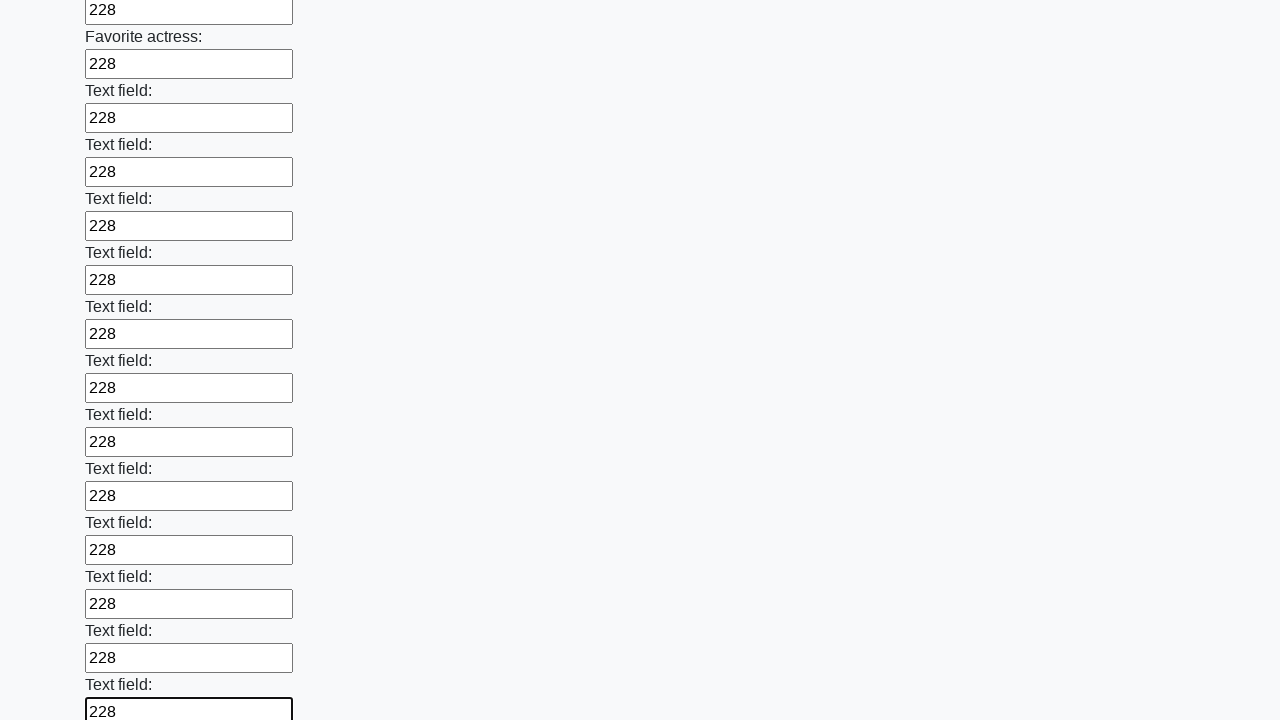

Filled input field with value '228' on input >> nth=38
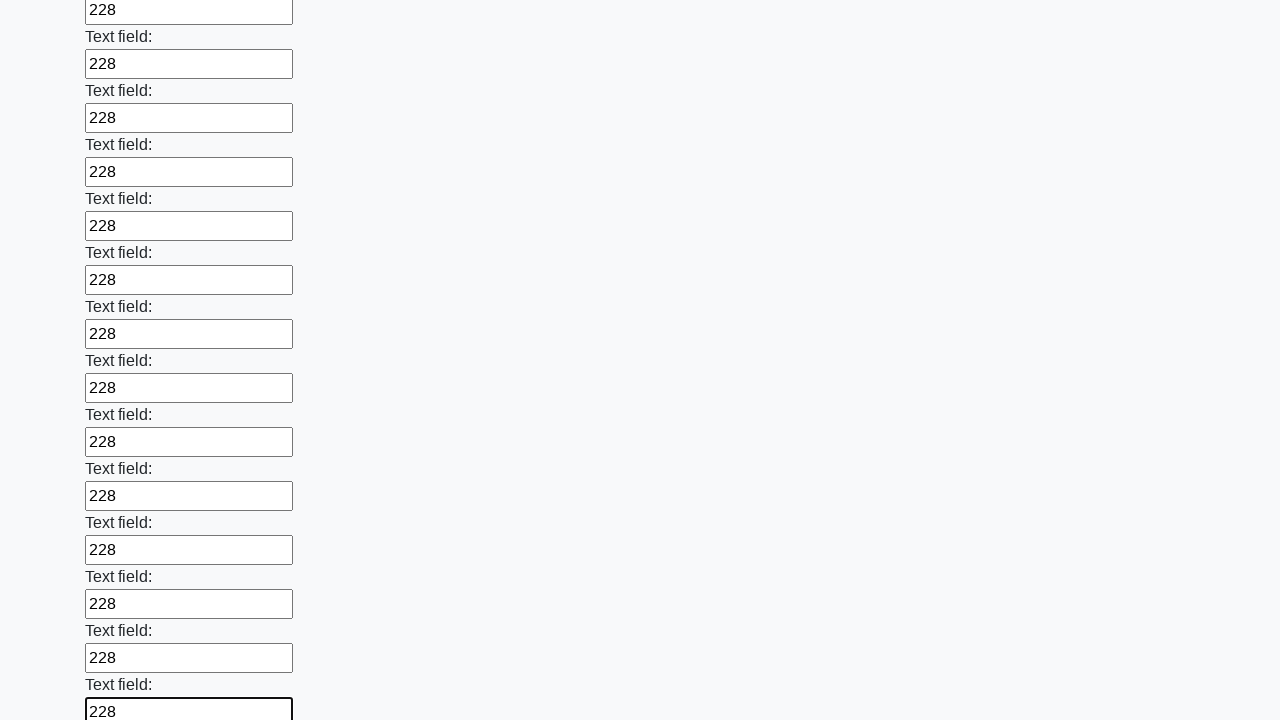

Filled input field with value '228' on input >> nth=39
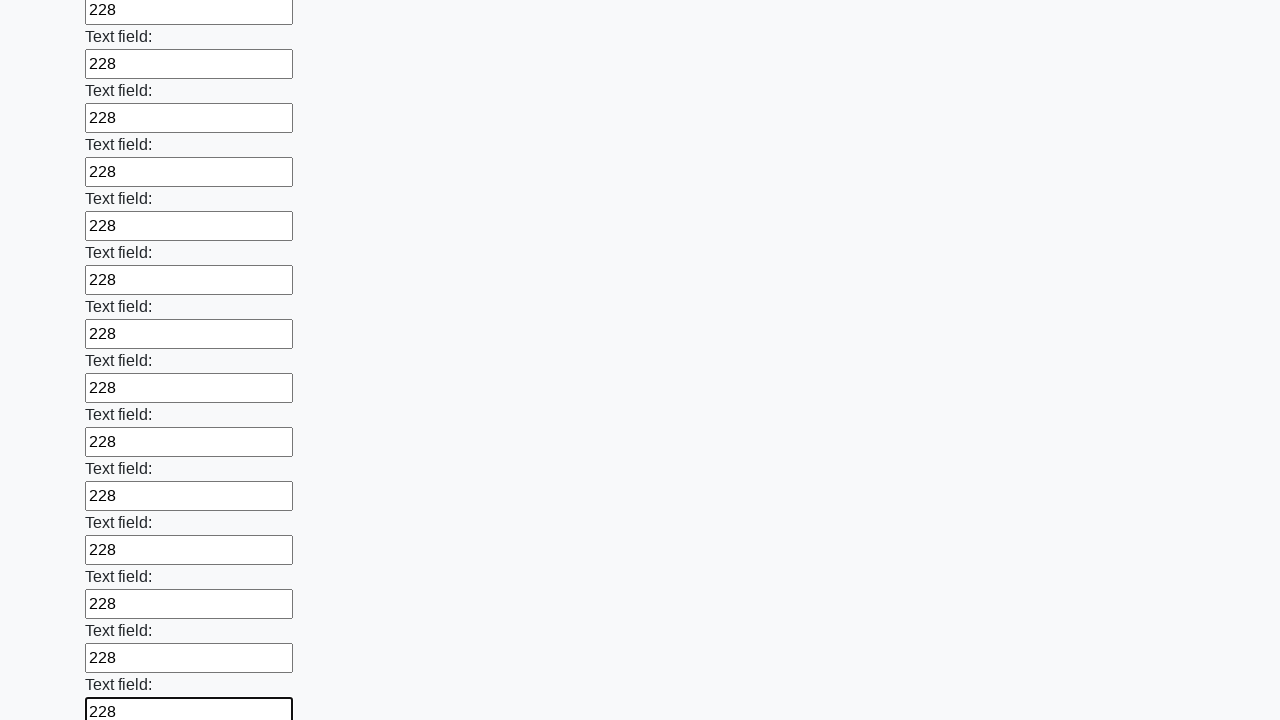

Filled input field with value '228' on input >> nth=40
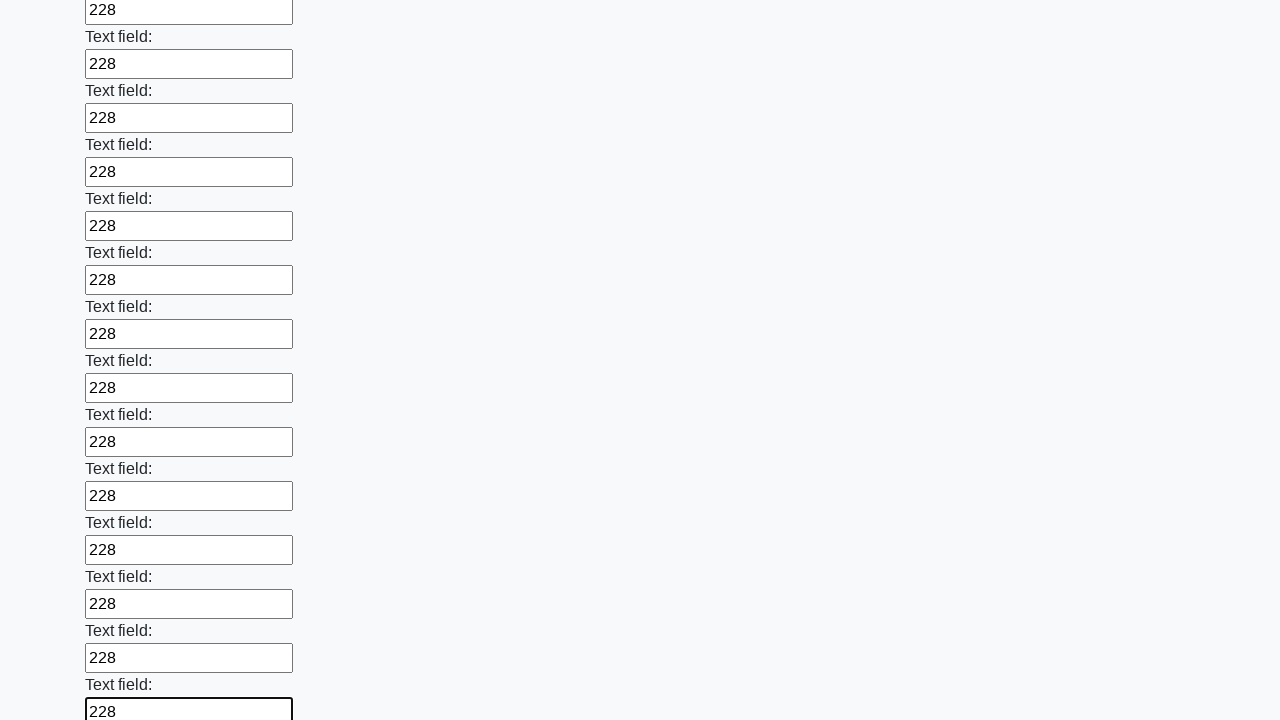

Filled input field with value '228' on input >> nth=41
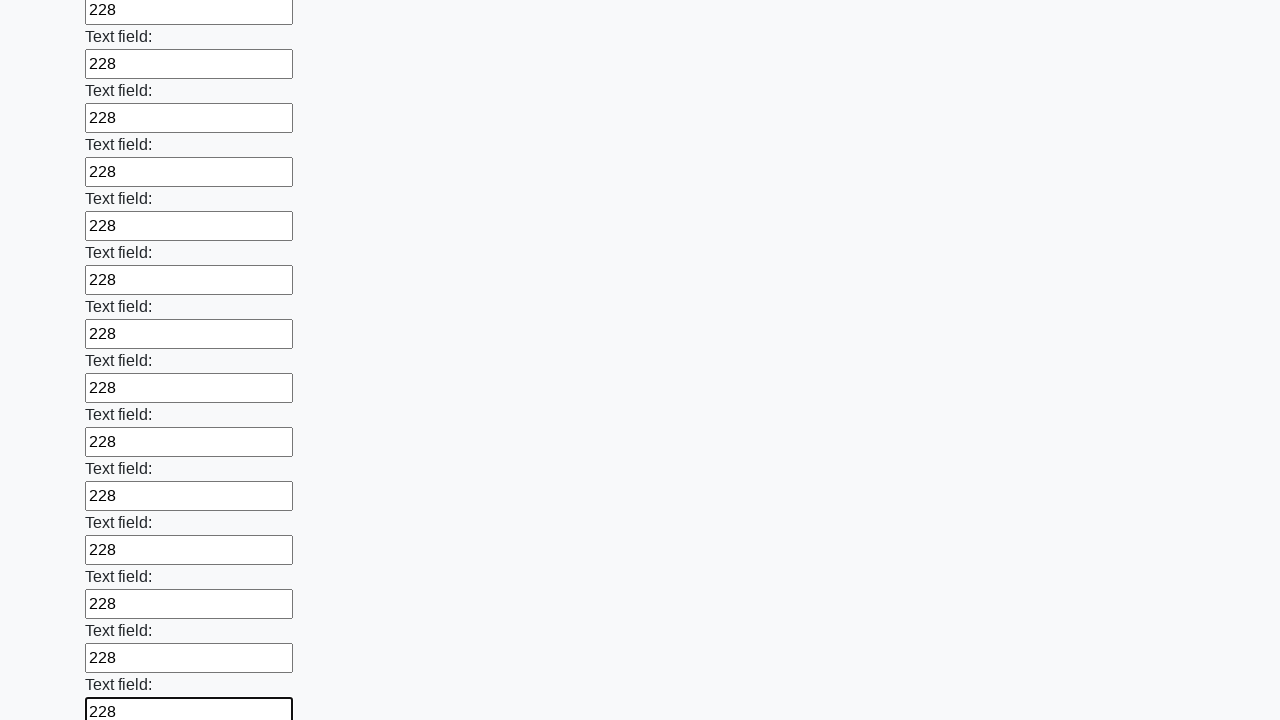

Filled input field with value '228' on input >> nth=42
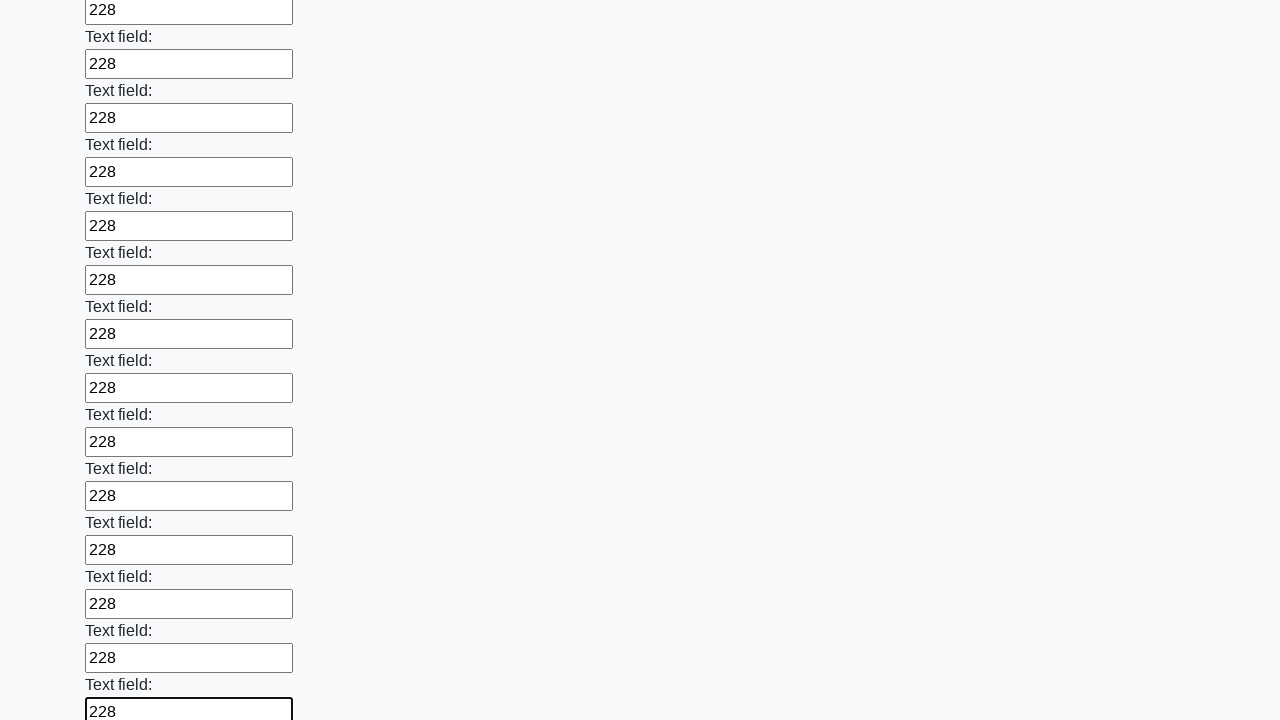

Filled input field with value '228' on input >> nth=43
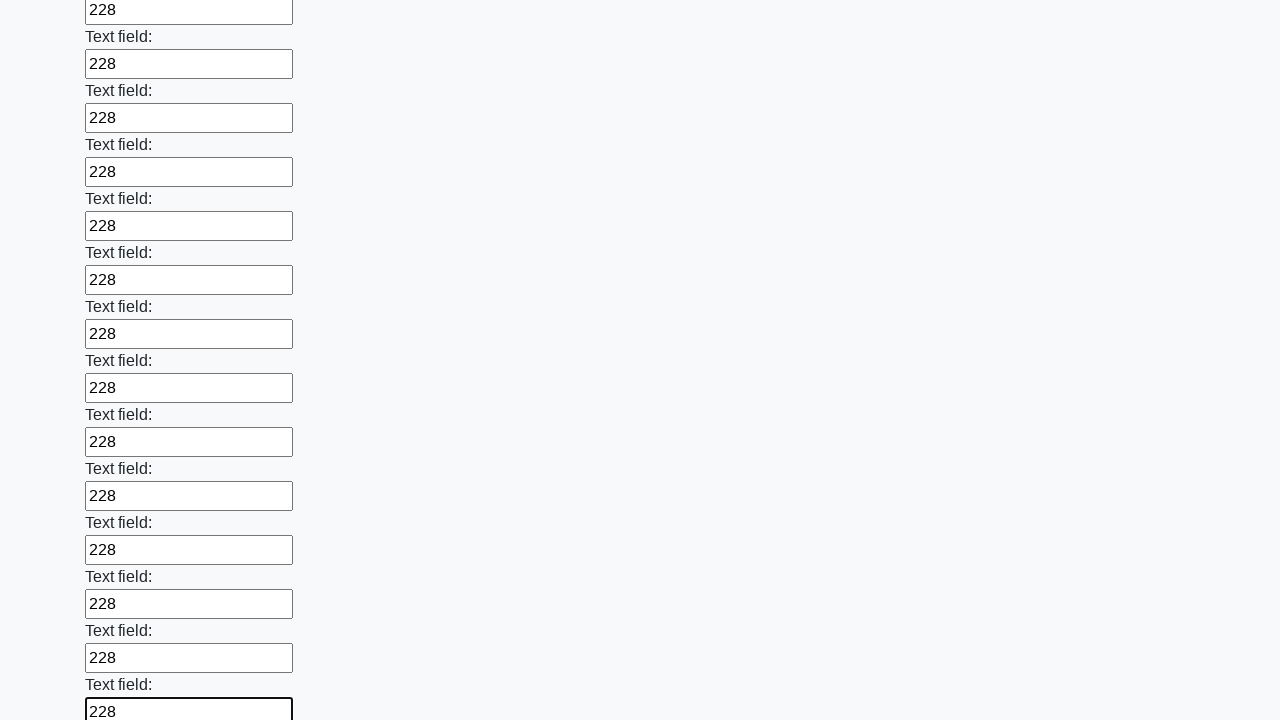

Filled input field with value '228' on input >> nth=44
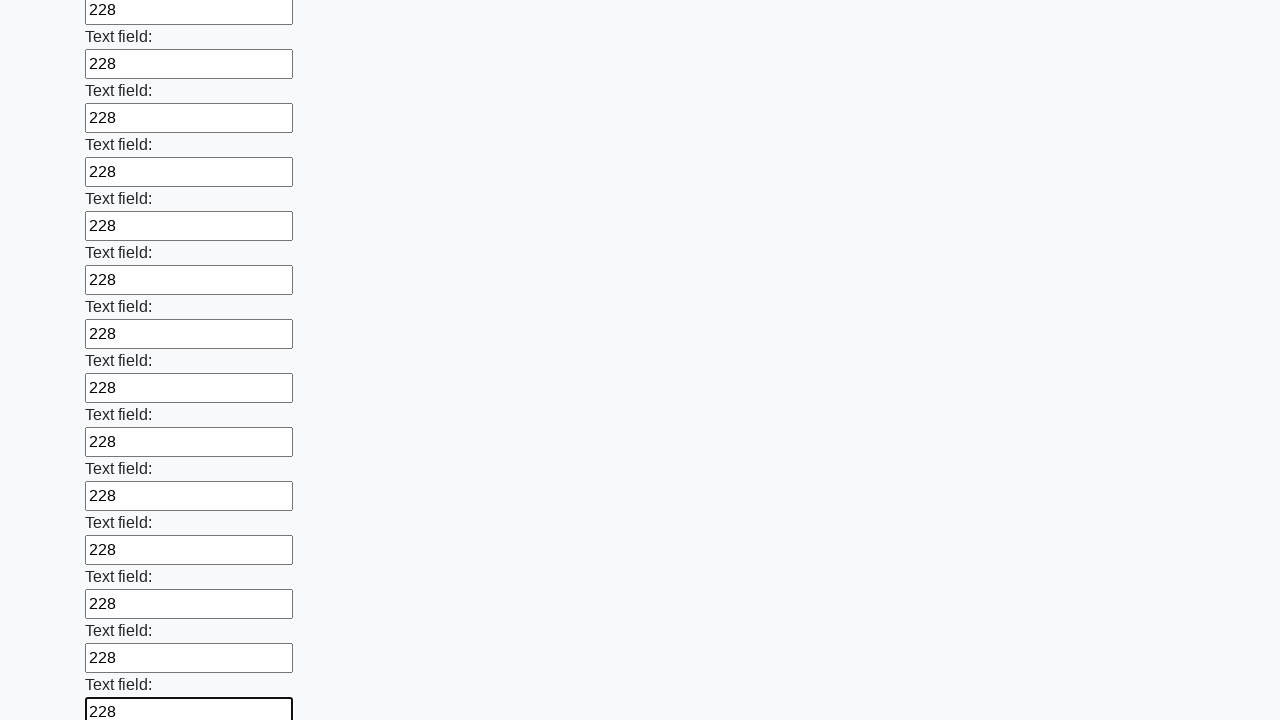

Filled input field with value '228' on input >> nth=45
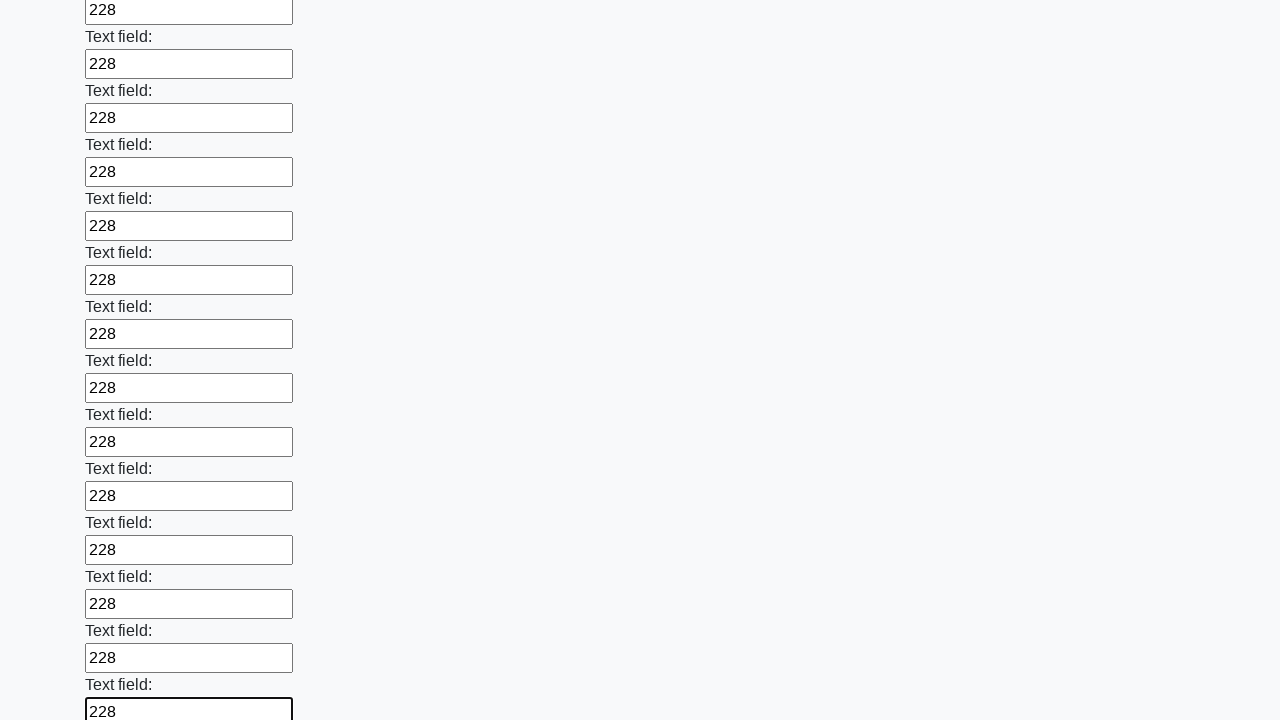

Filled input field with value '228' on input >> nth=46
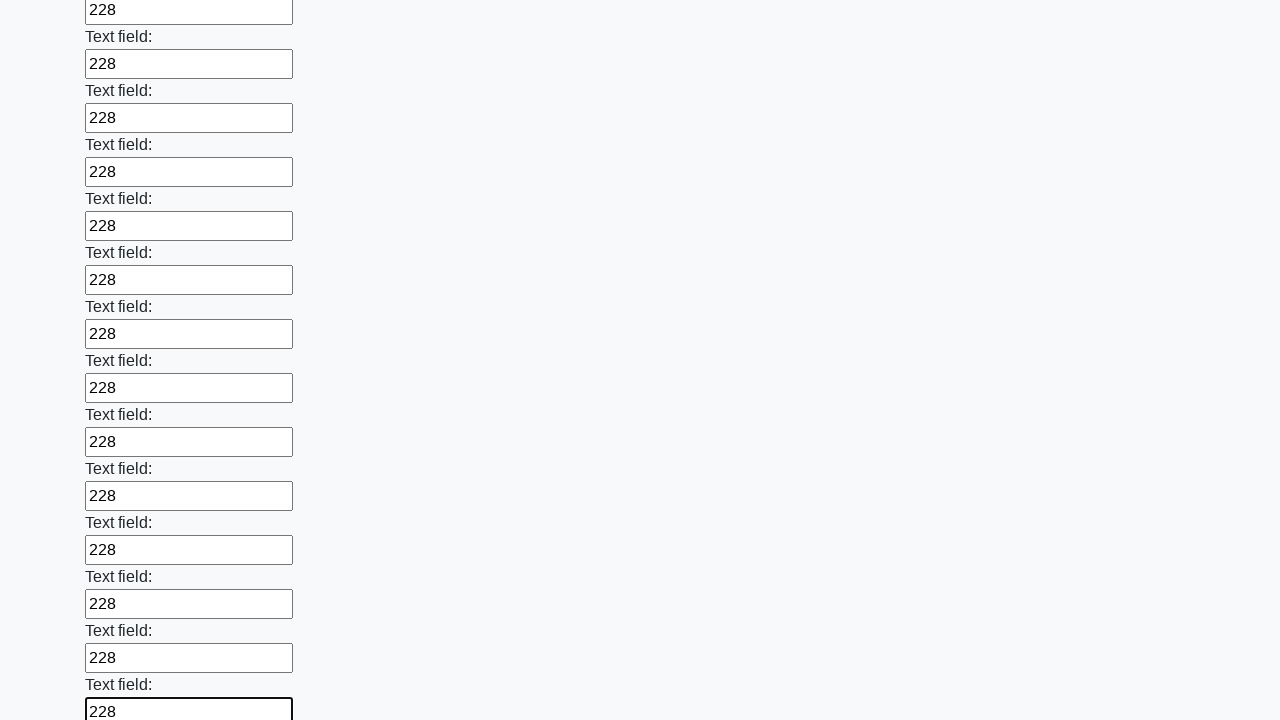

Filled input field with value '228' on input >> nth=47
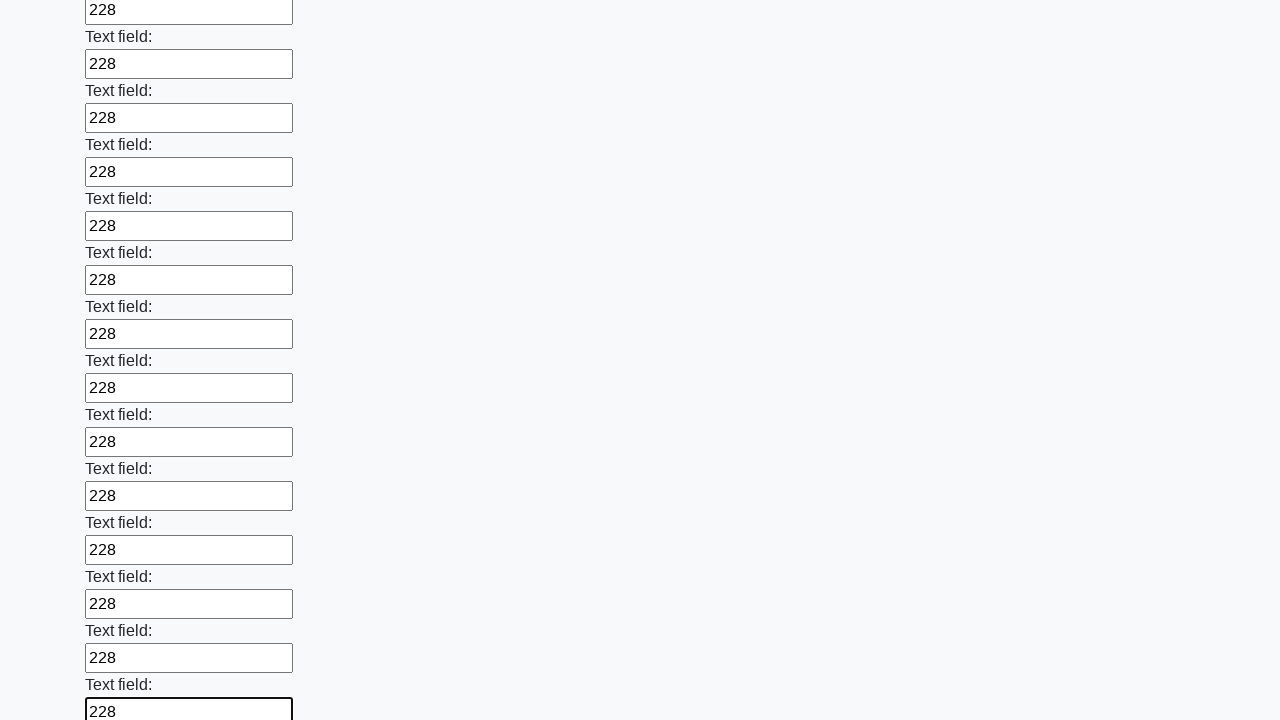

Filled input field with value '228' on input >> nth=48
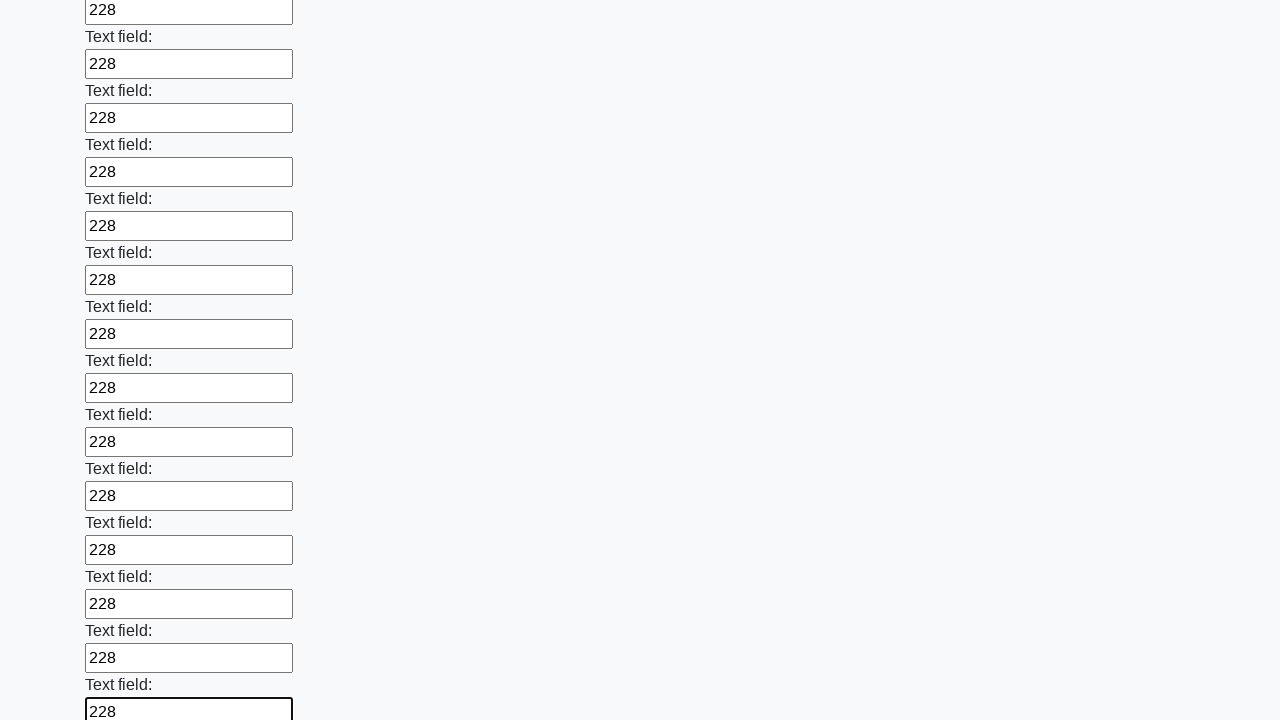

Filled input field with value '228' on input >> nth=49
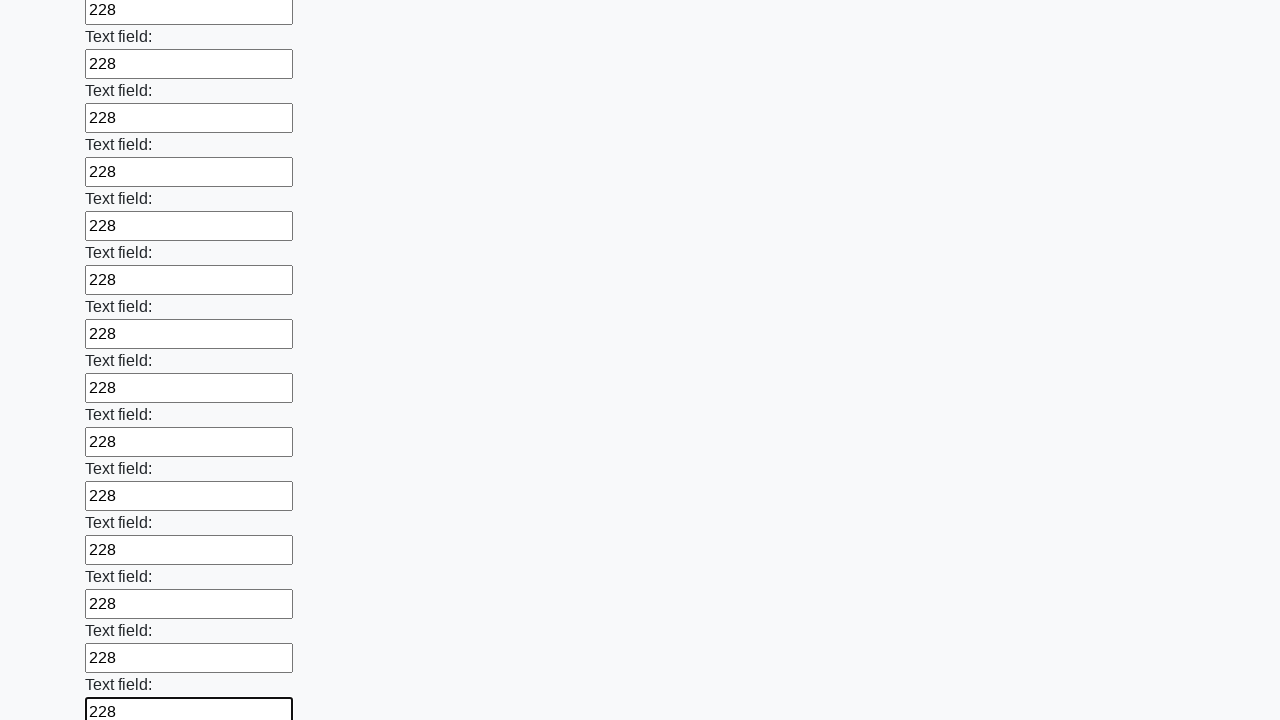

Filled input field with value '228' on input >> nth=50
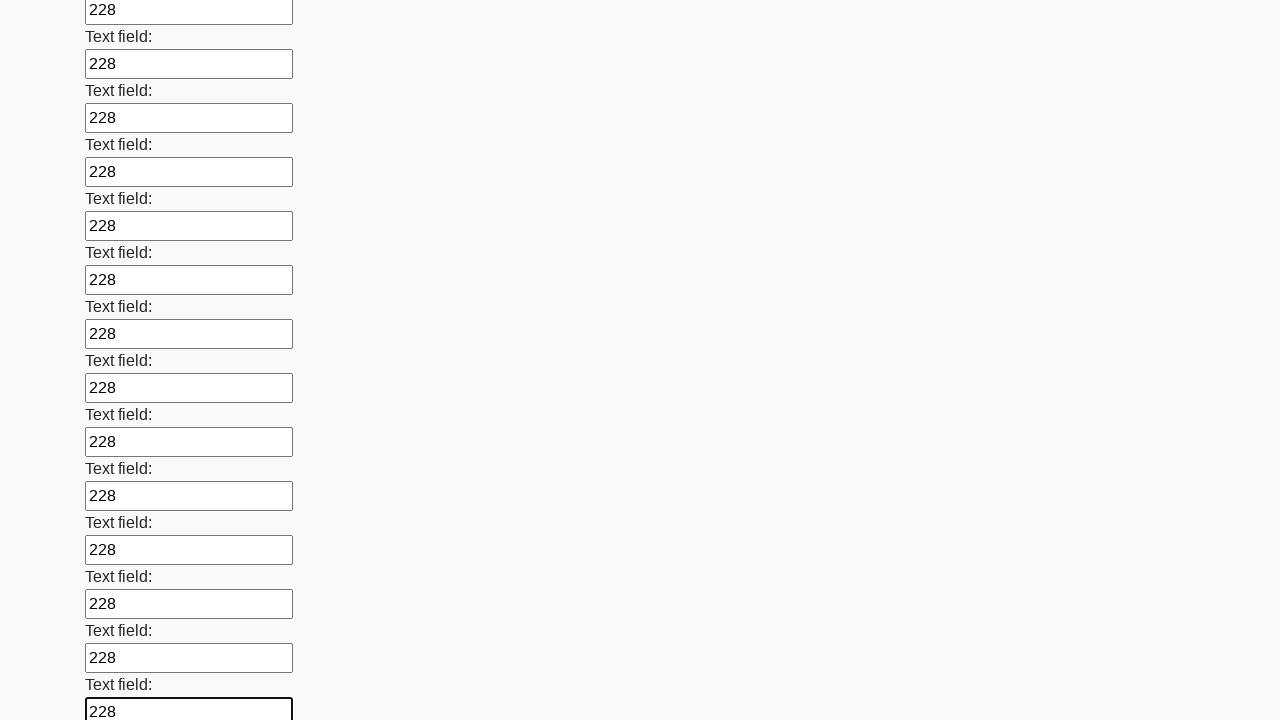

Filled input field with value '228' on input >> nth=51
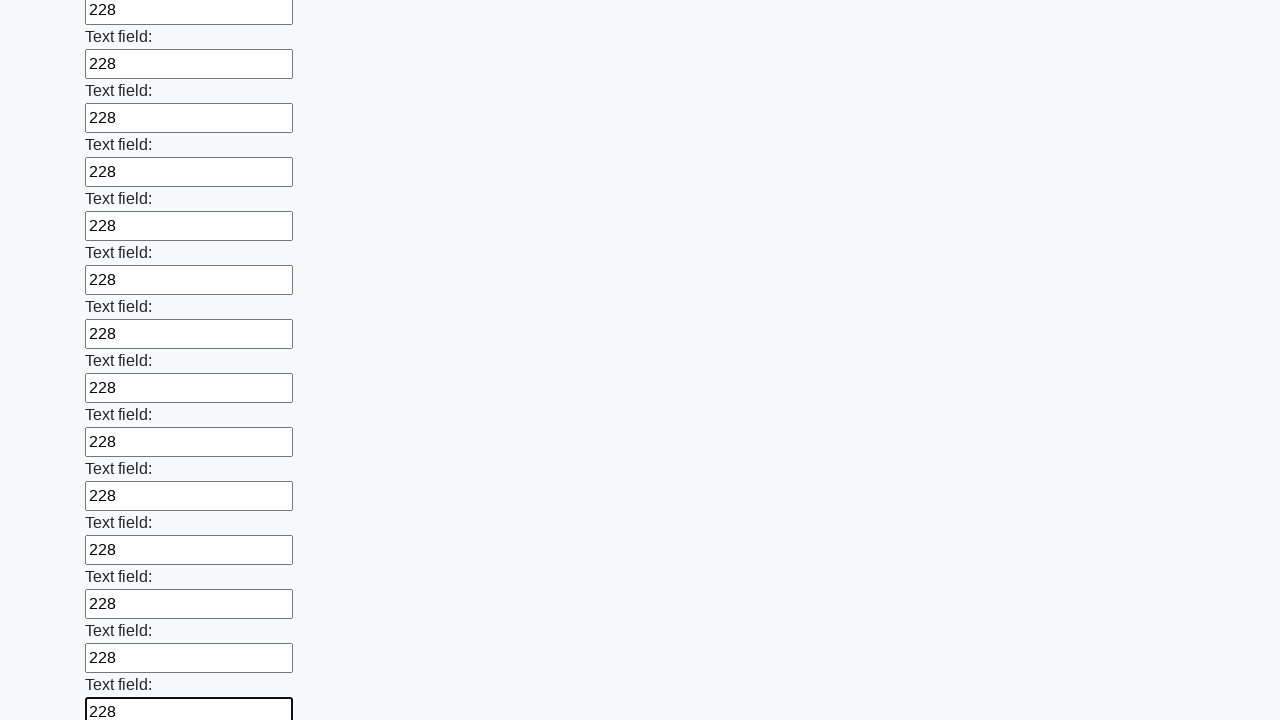

Filled input field with value '228' on input >> nth=52
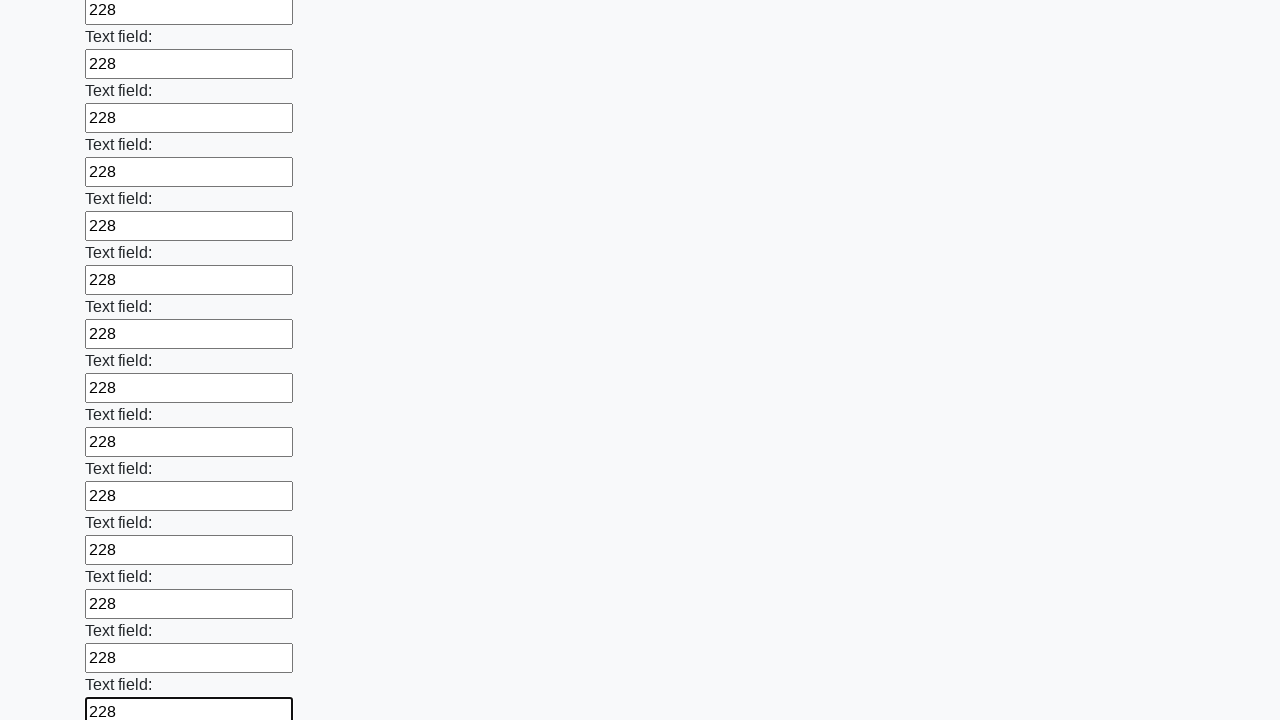

Filled input field with value '228' on input >> nth=53
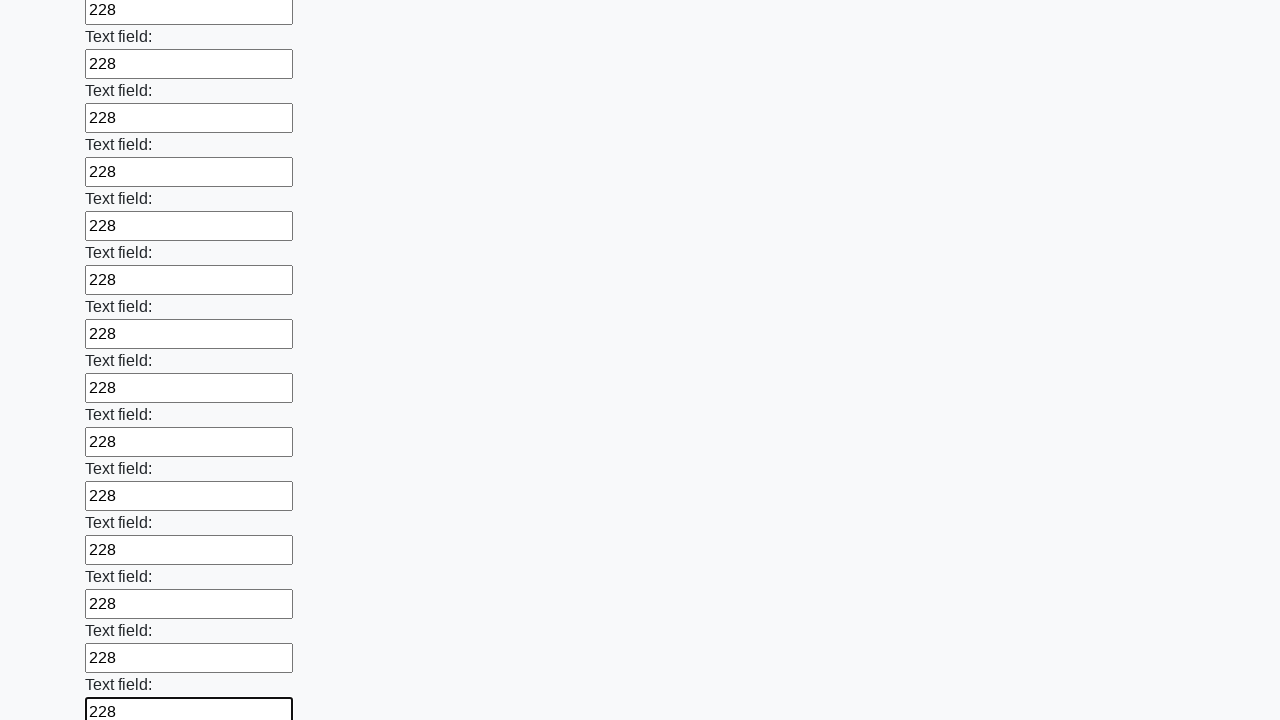

Filled input field with value '228' on input >> nth=54
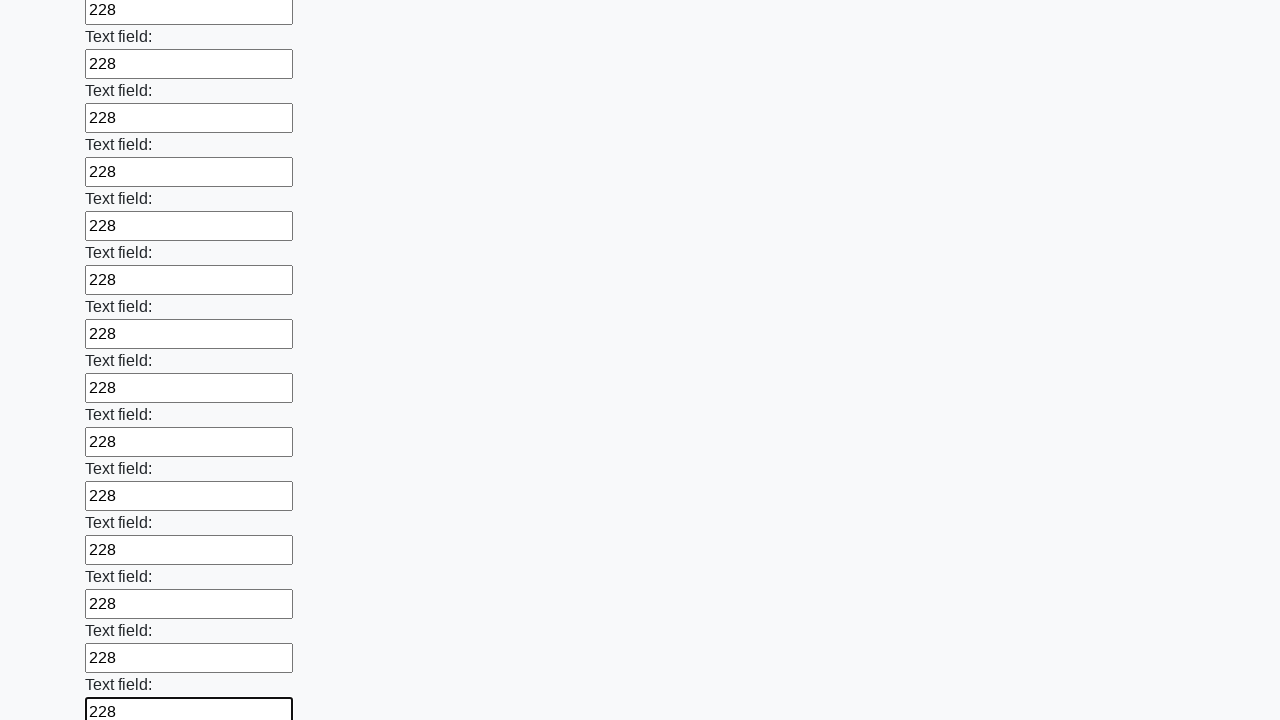

Filled input field with value '228' on input >> nth=55
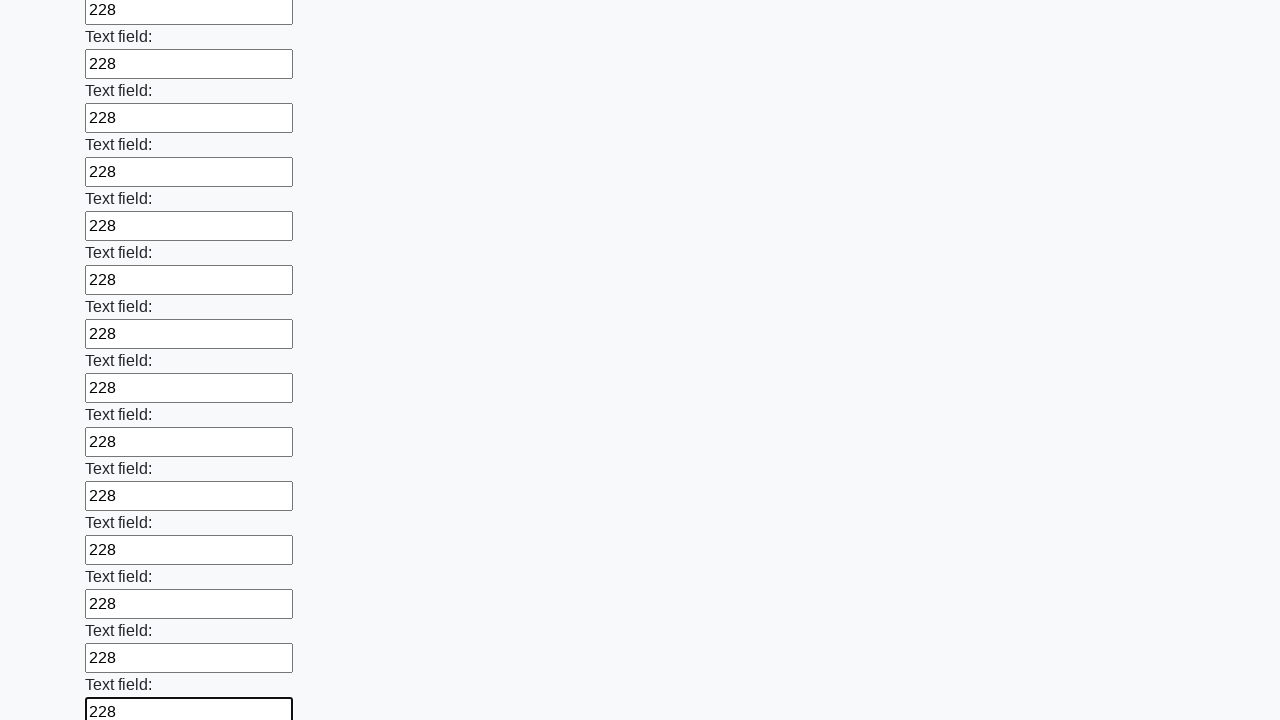

Filled input field with value '228' on input >> nth=56
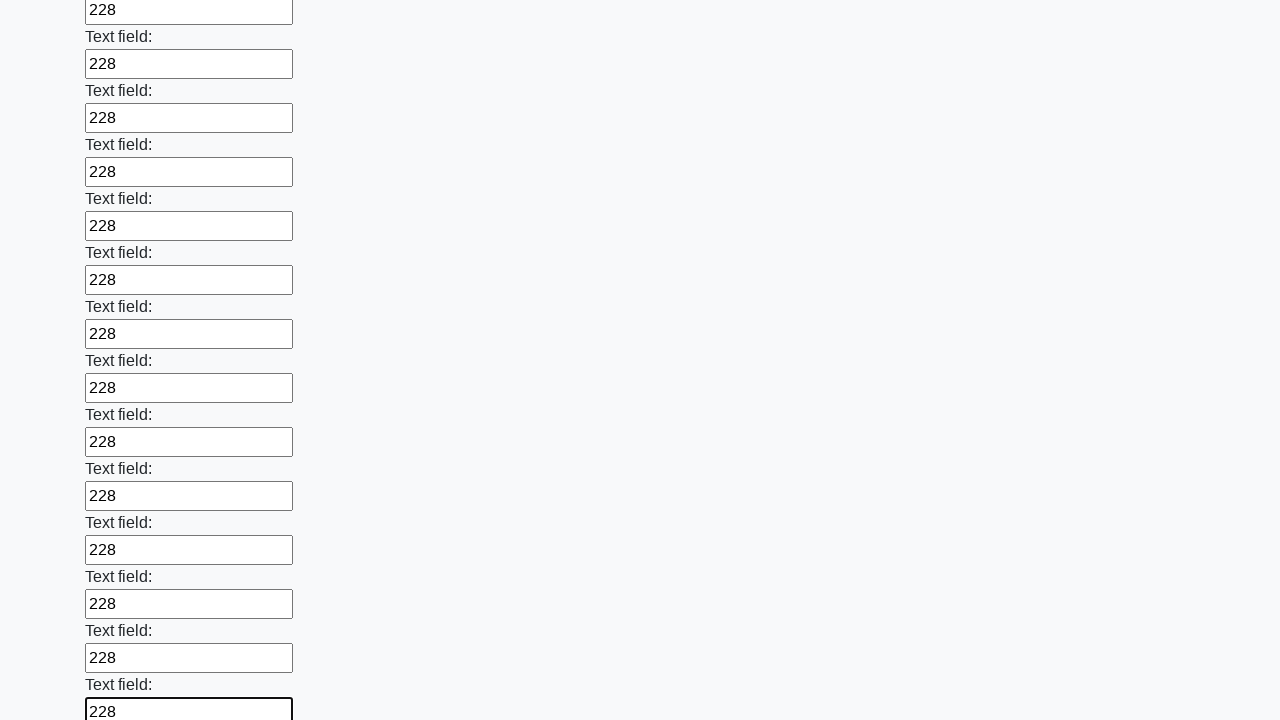

Filled input field with value '228' on input >> nth=57
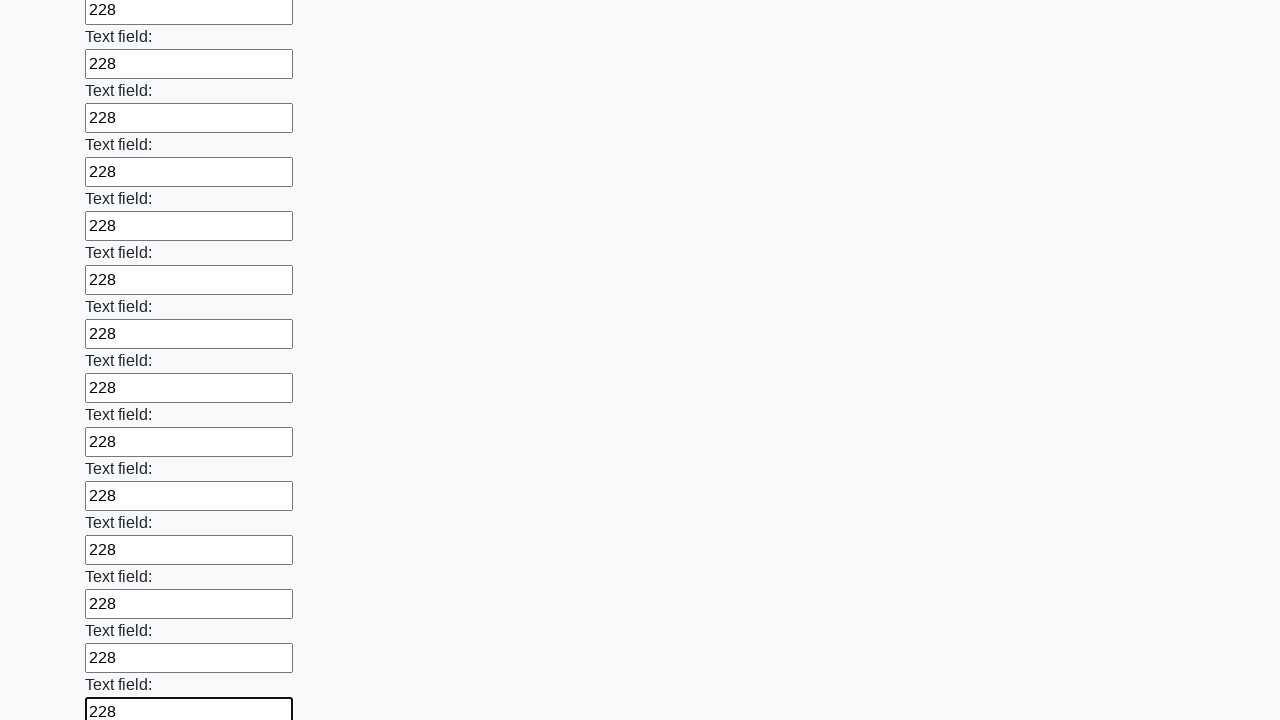

Filled input field with value '228' on input >> nth=58
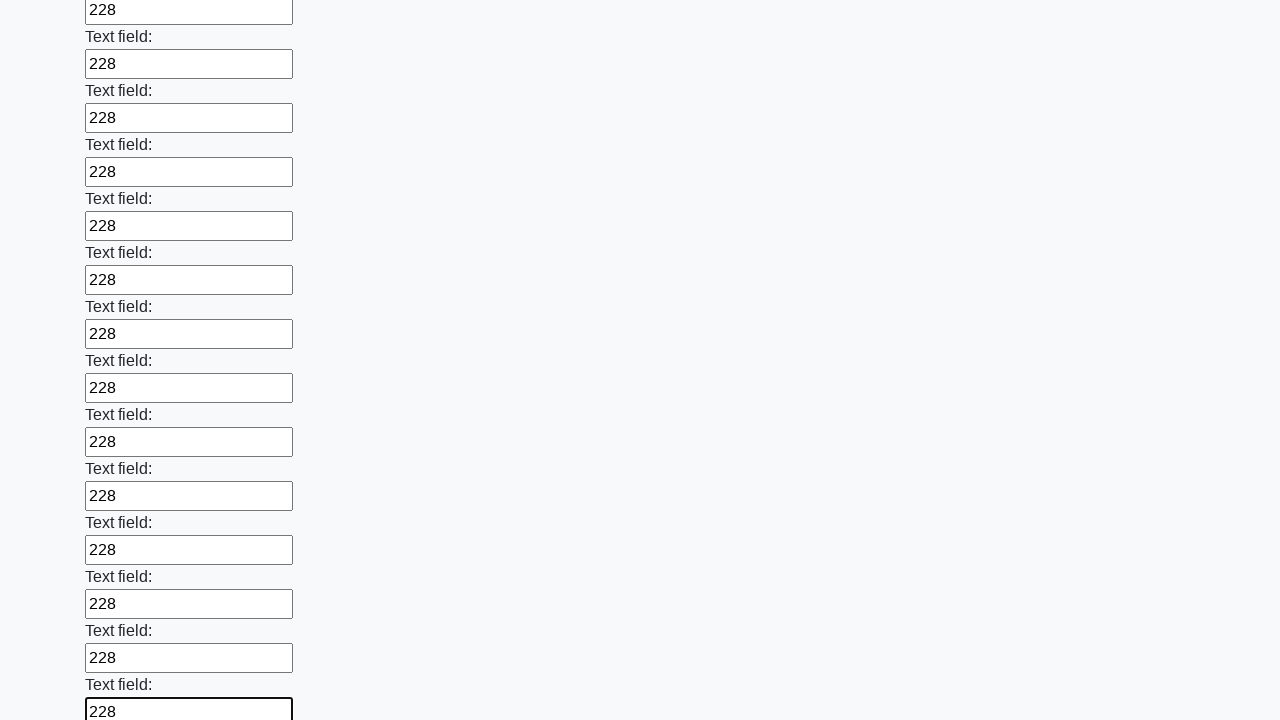

Filled input field with value '228' on input >> nth=59
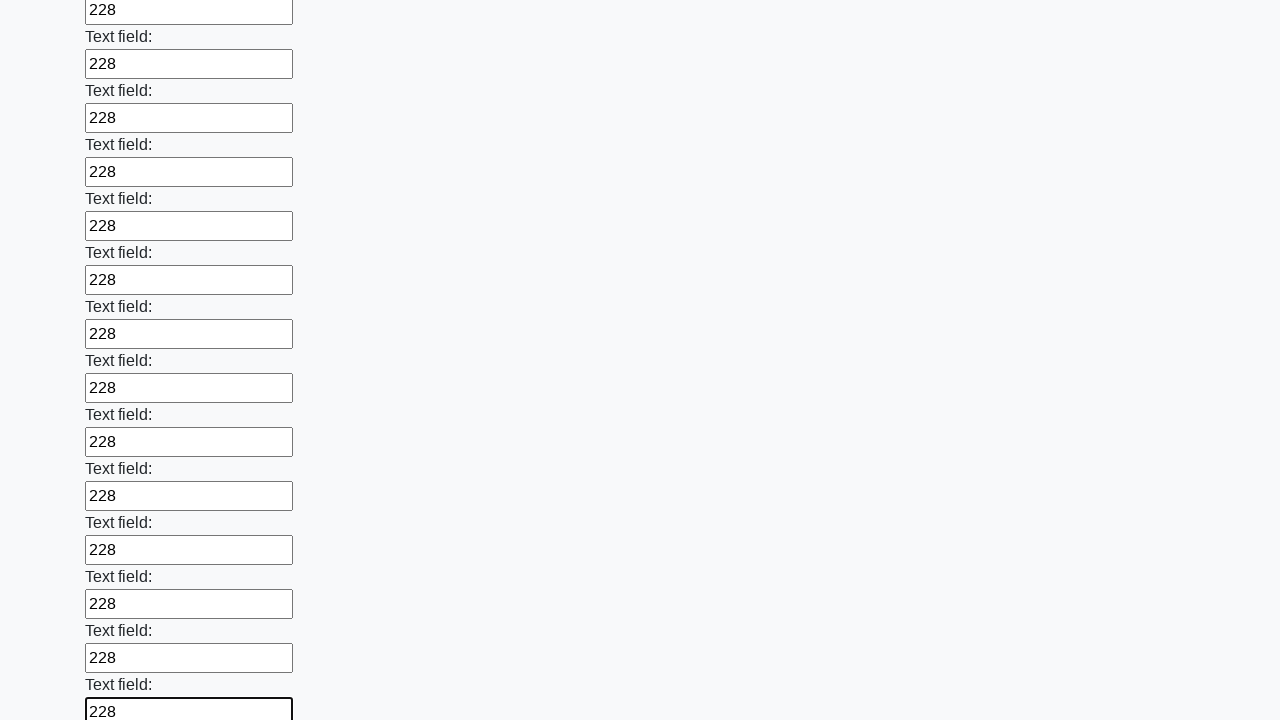

Filled input field with value '228' on input >> nth=60
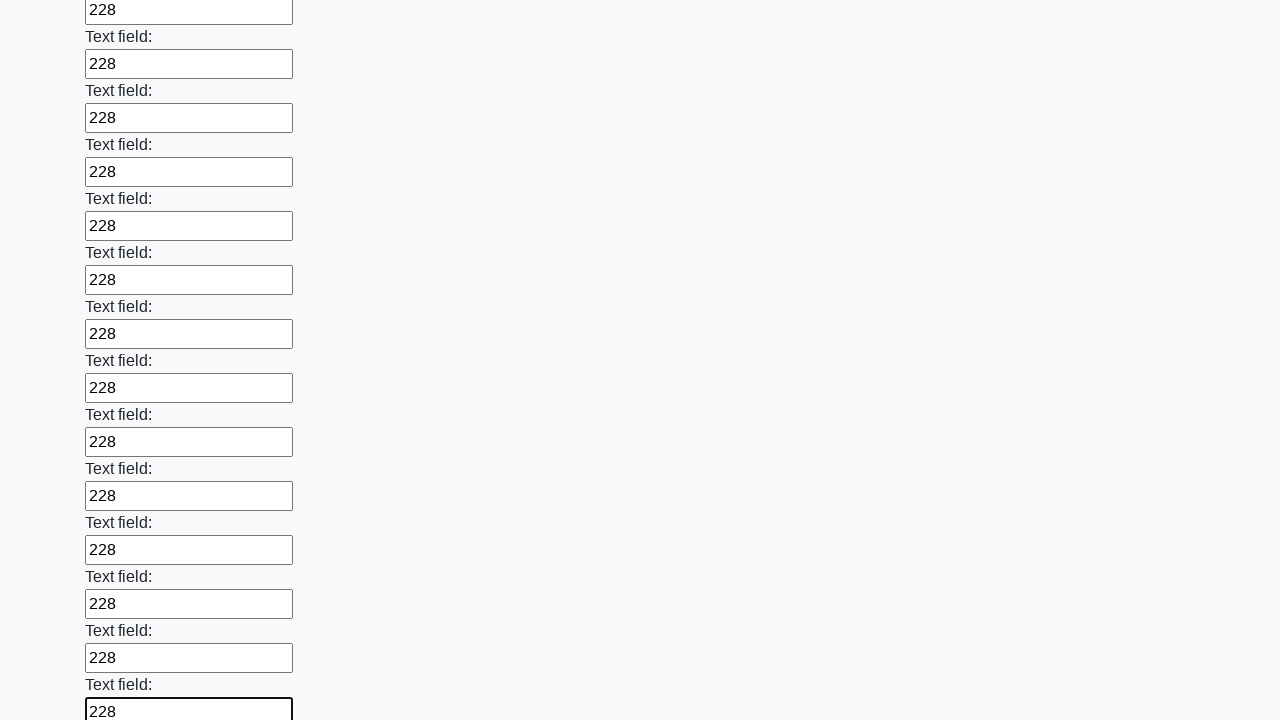

Filled input field with value '228' on input >> nth=61
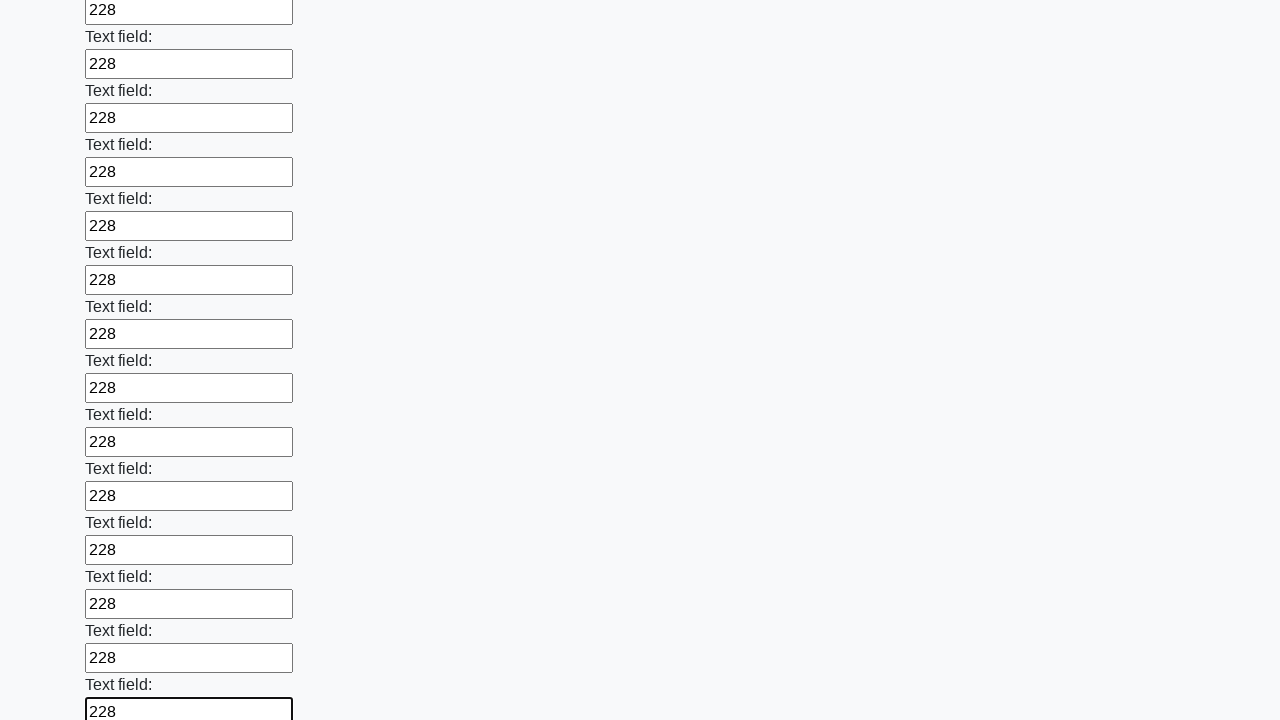

Filled input field with value '228' on input >> nth=62
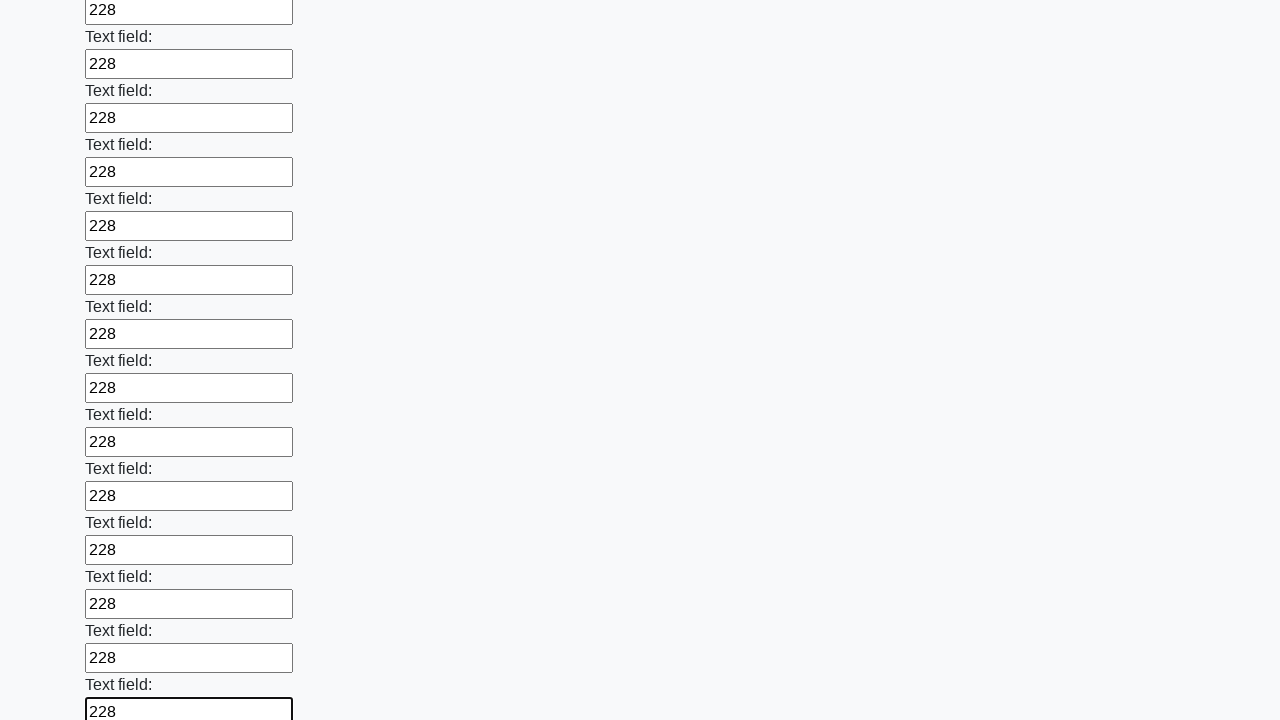

Filled input field with value '228' on input >> nth=63
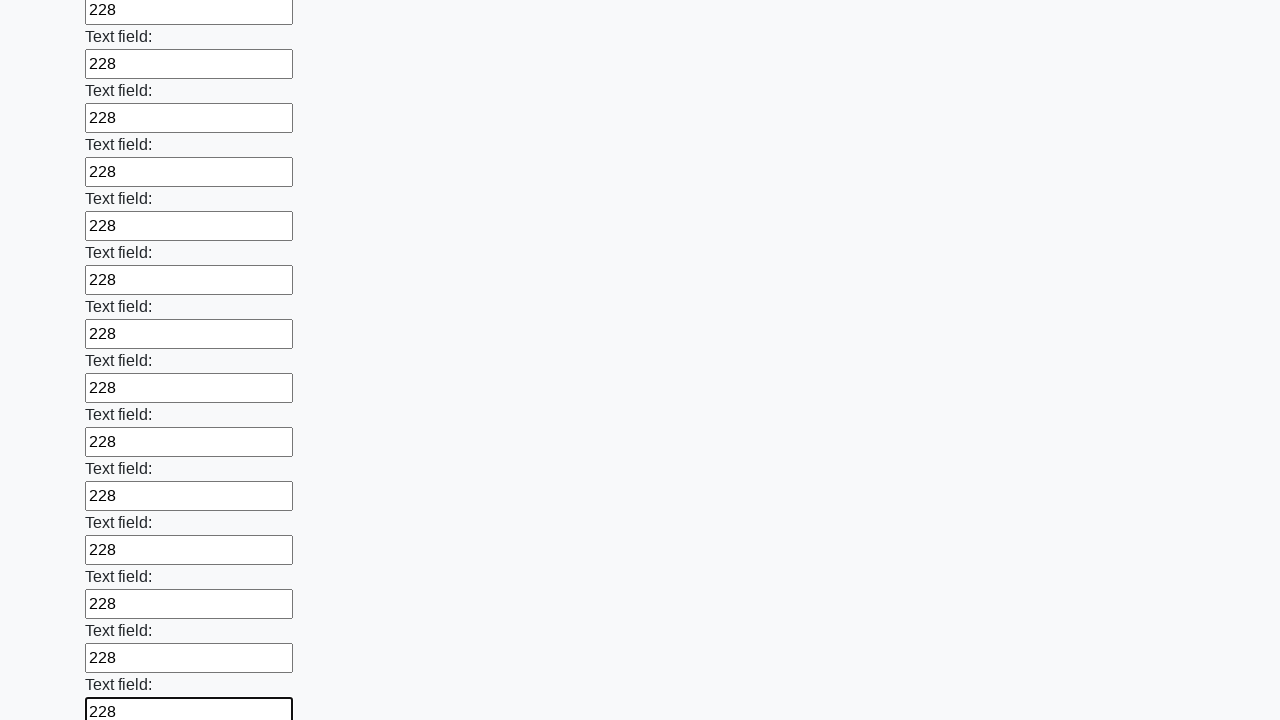

Filled input field with value '228' on input >> nth=64
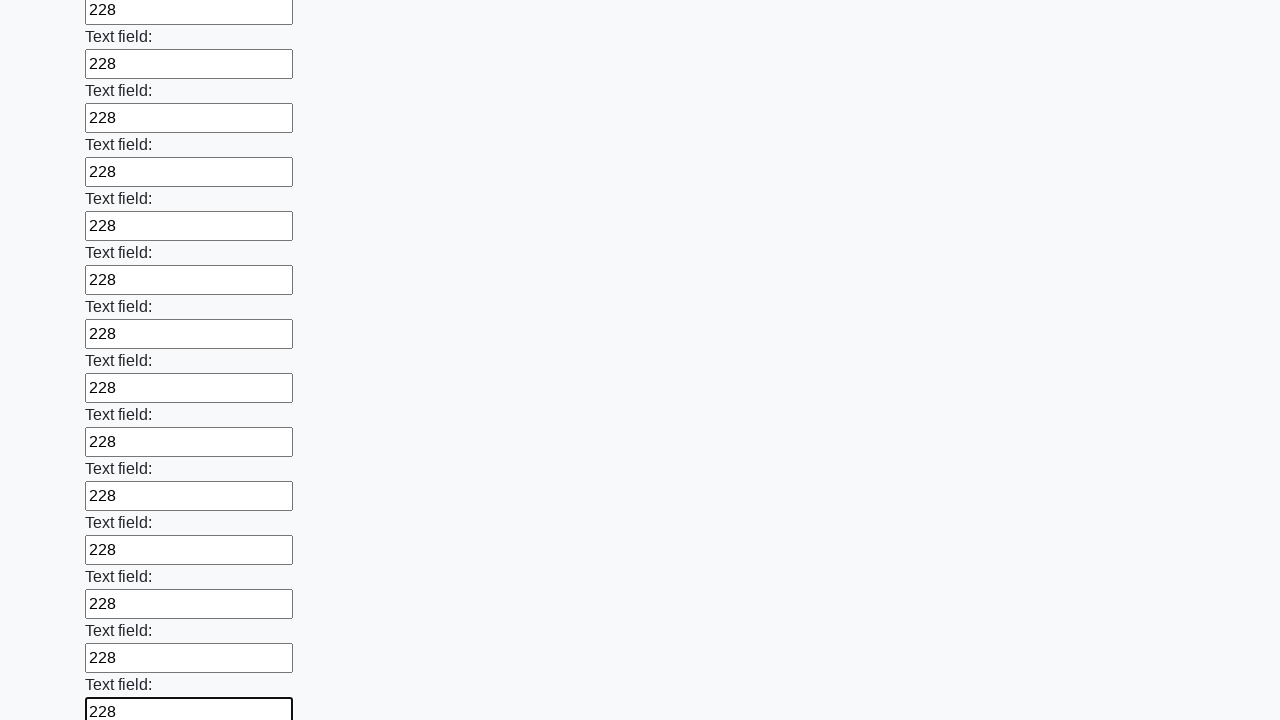

Filled input field with value '228' on input >> nth=65
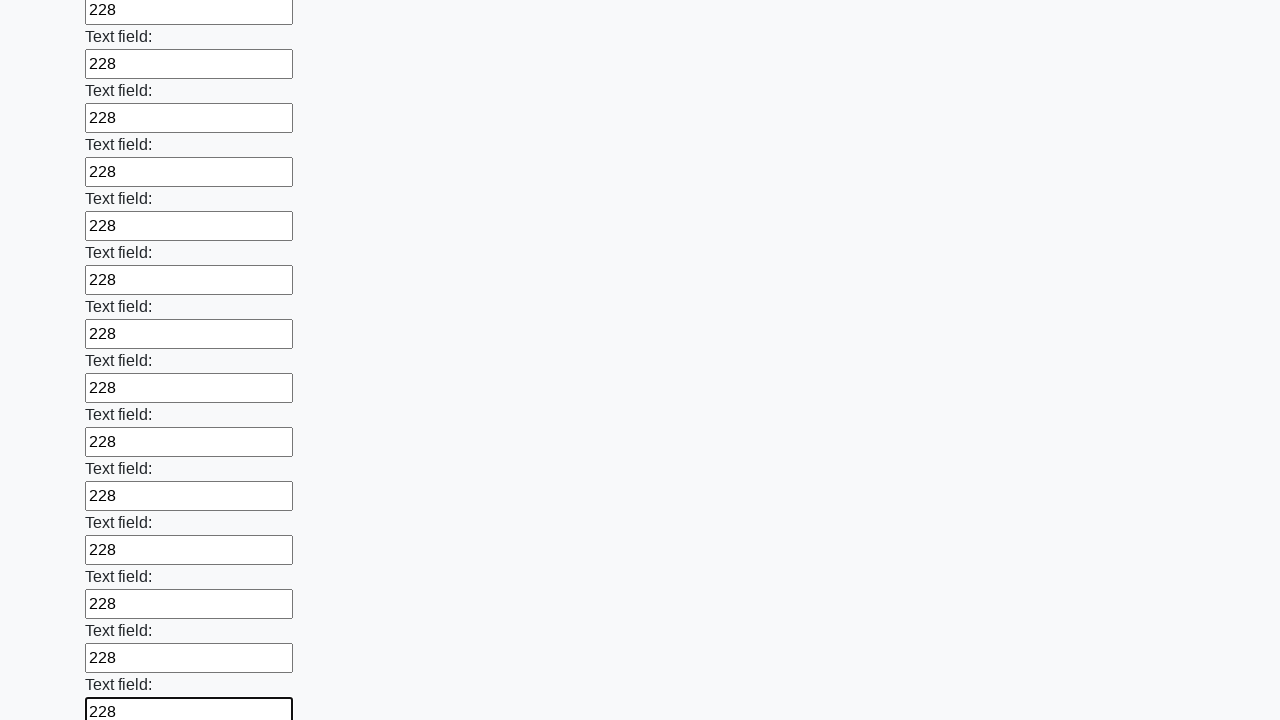

Filled input field with value '228' on input >> nth=66
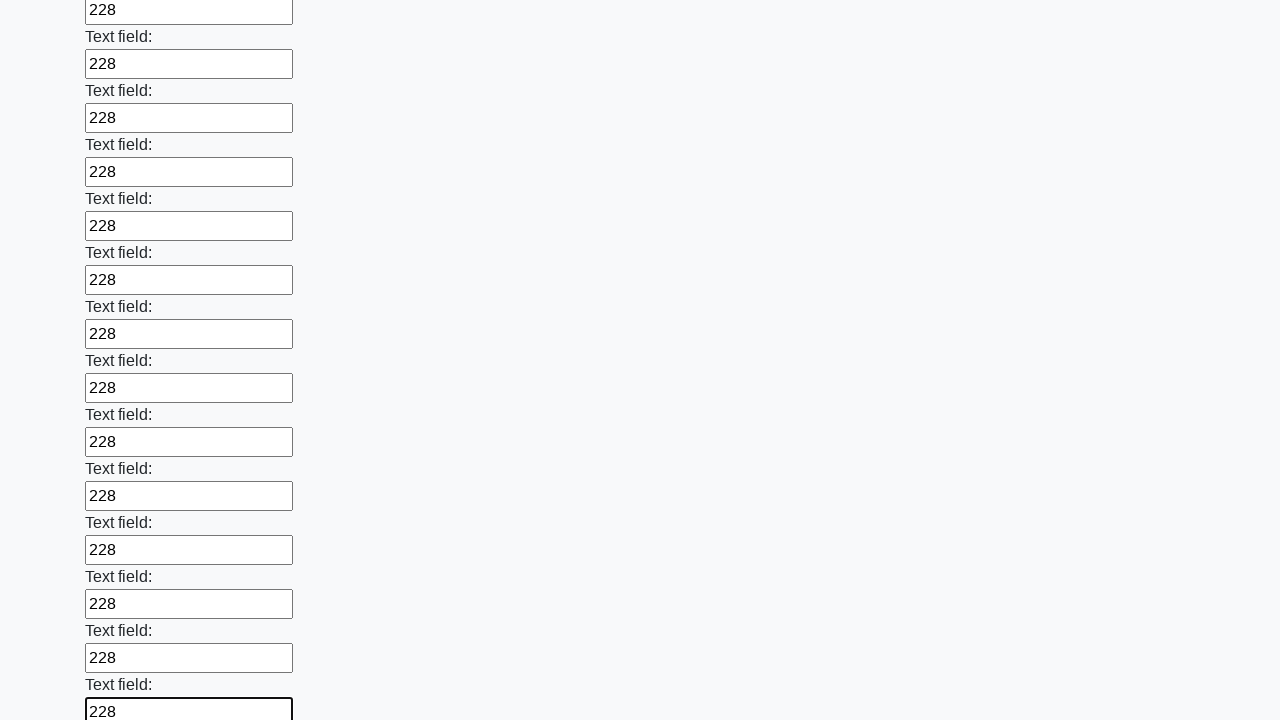

Filled input field with value '228' on input >> nth=67
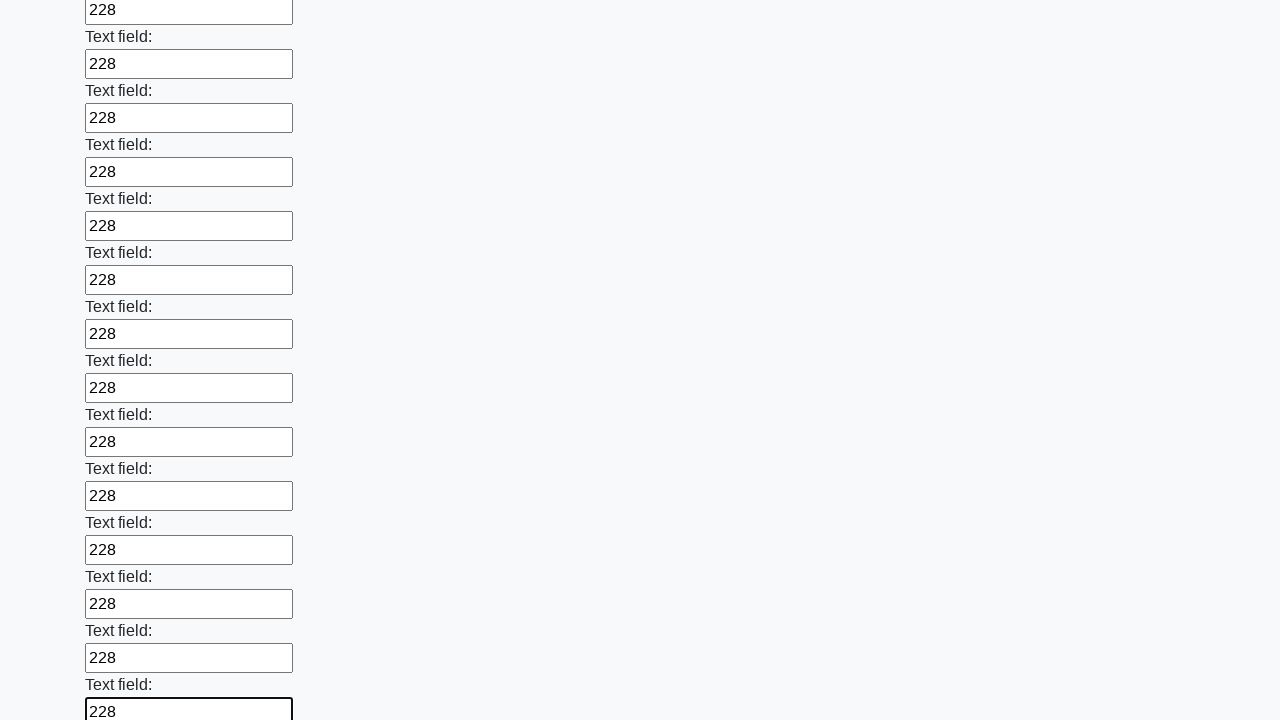

Filled input field with value '228' on input >> nth=68
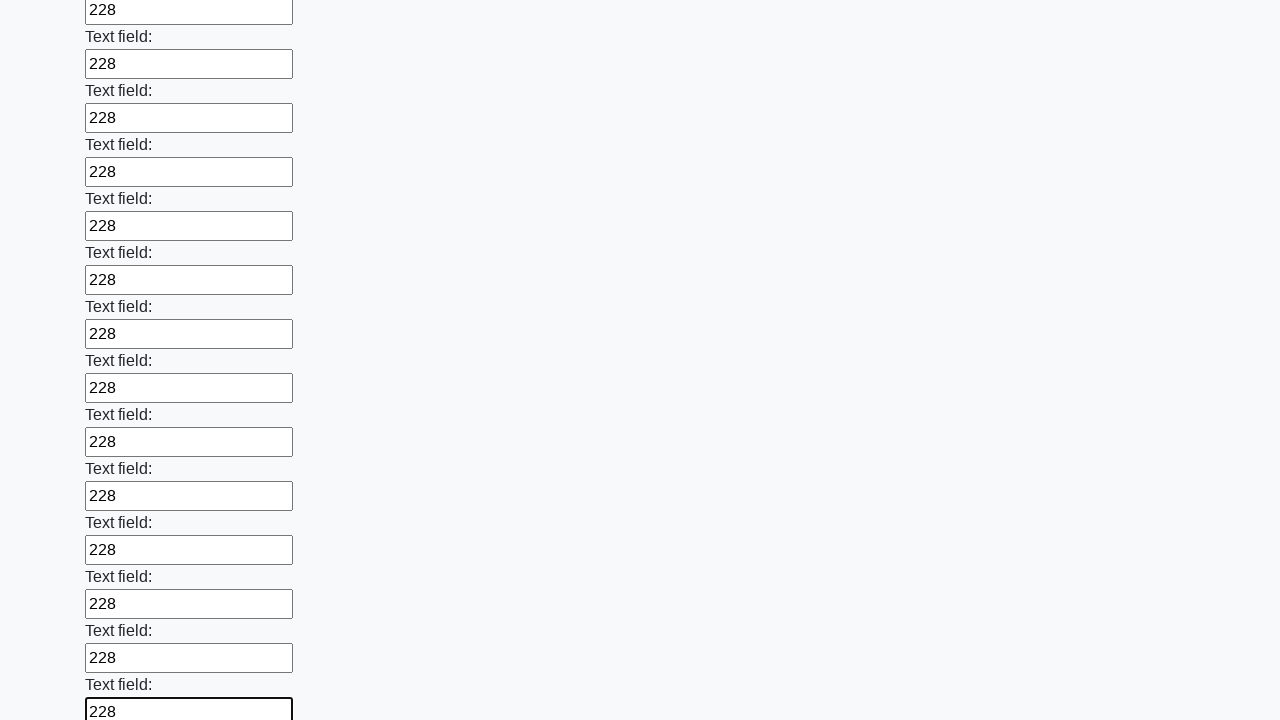

Filled input field with value '228' on input >> nth=69
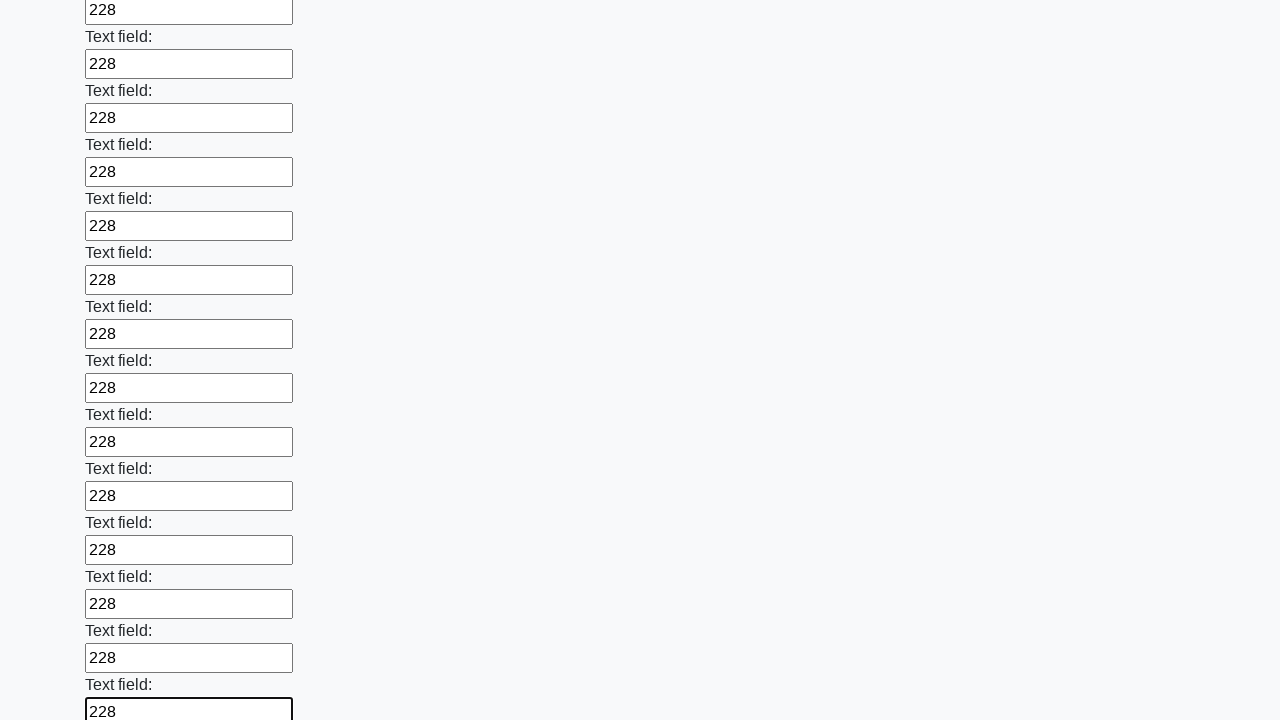

Filled input field with value '228' on input >> nth=70
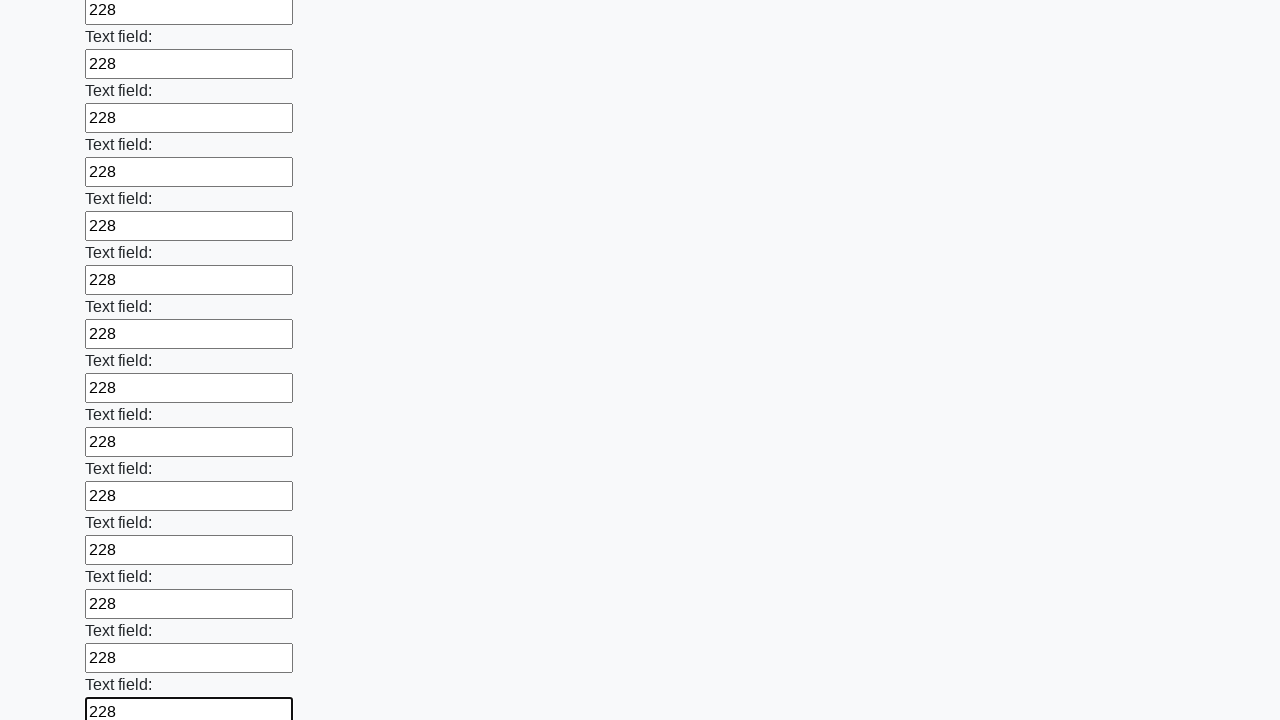

Filled input field with value '228' on input >> nth=71
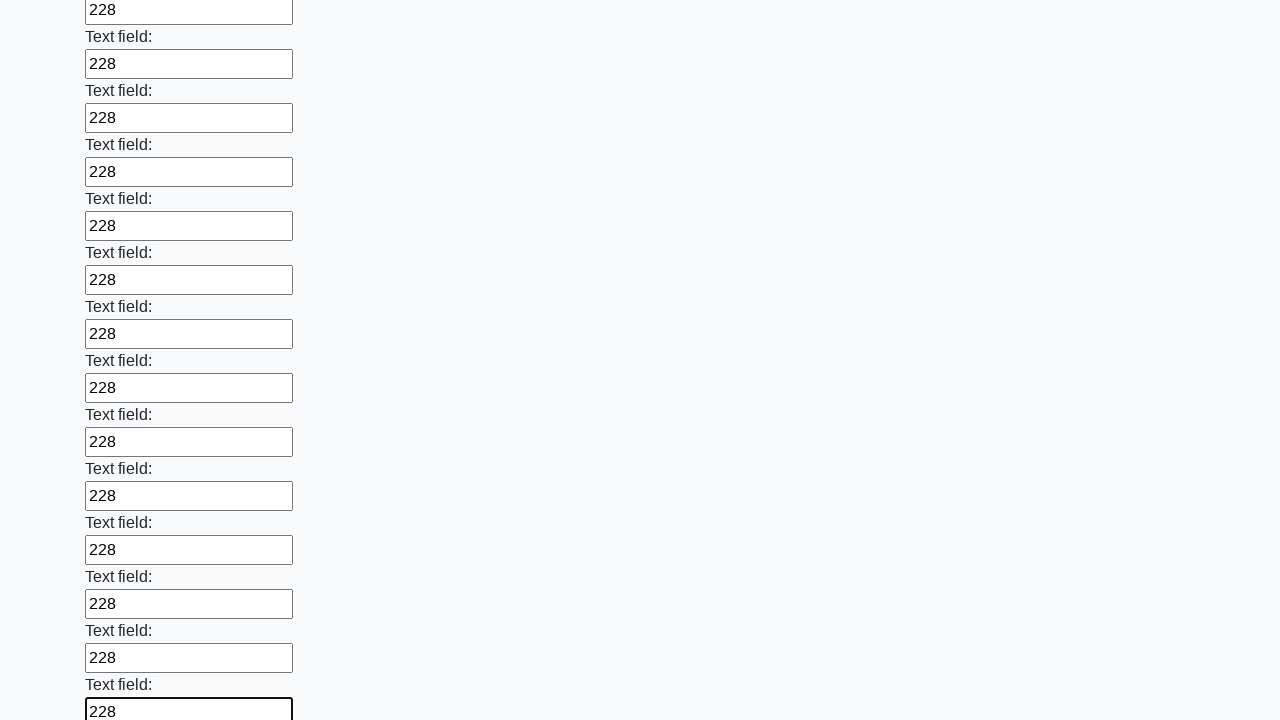

Filled input field with value '228' on input >> nth=72
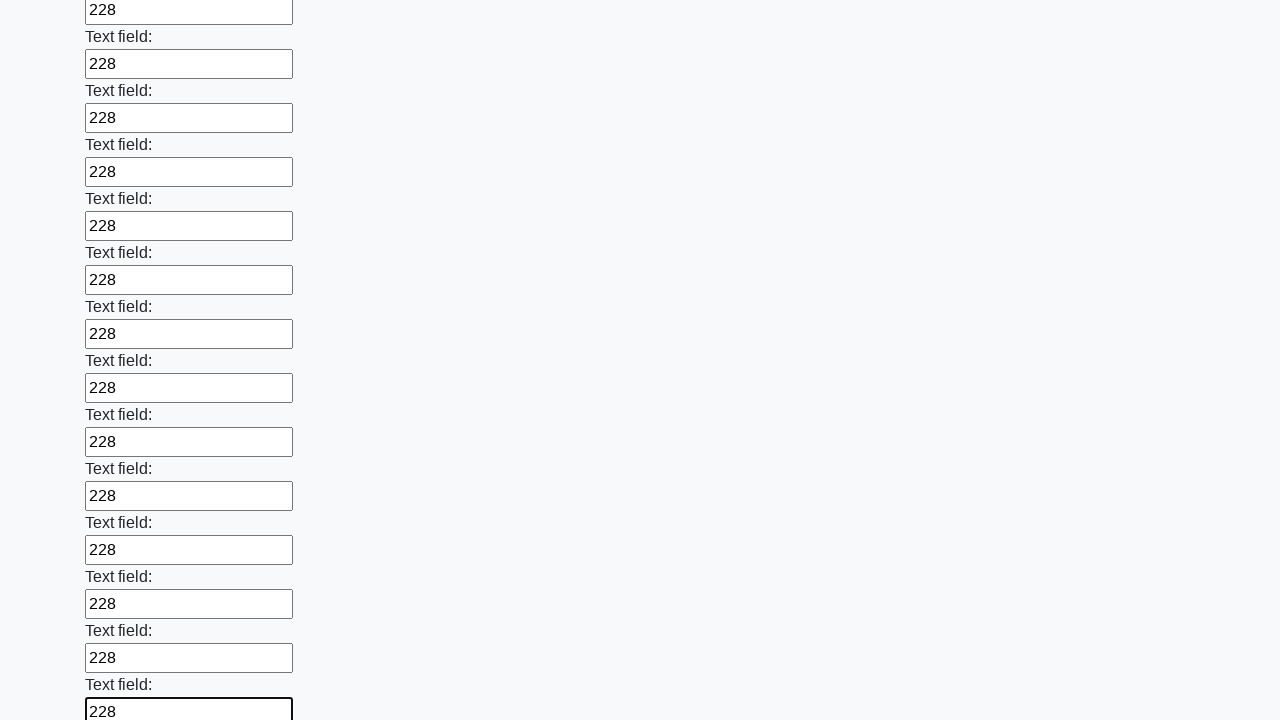

Filled input field with value '228' on input >> nth=73
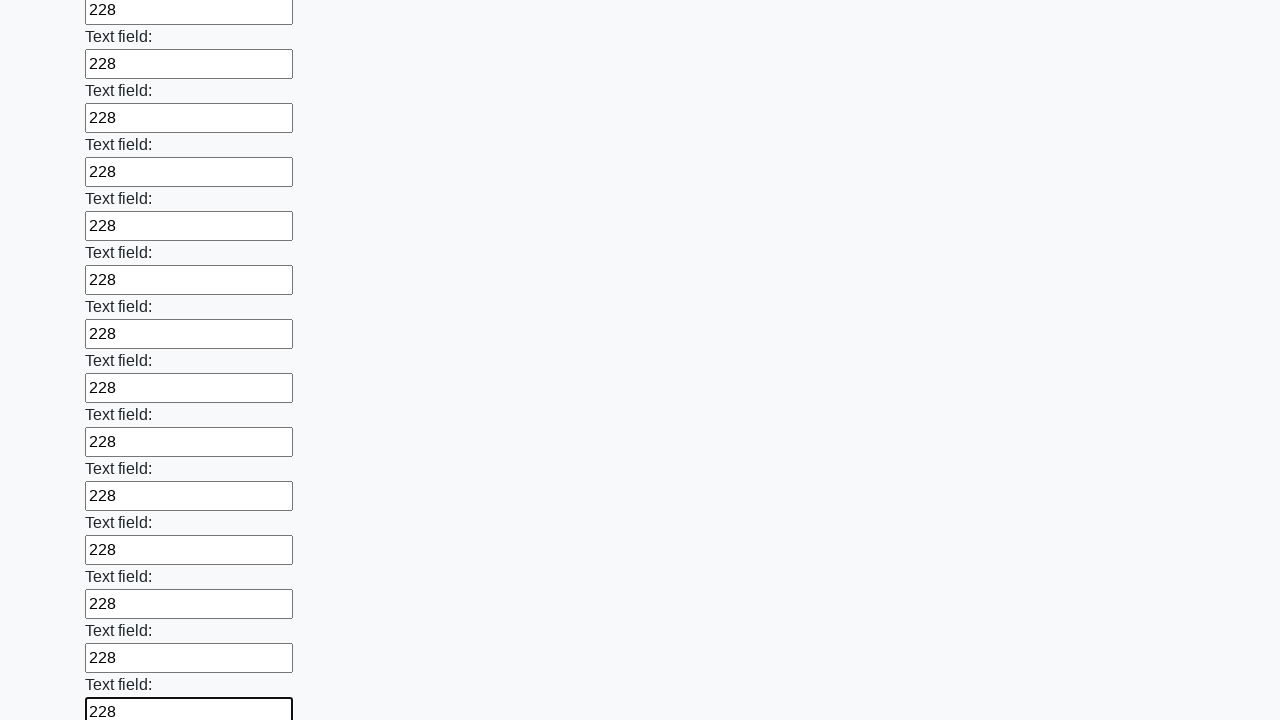

Filled input field with value '228' on input >> nth=74
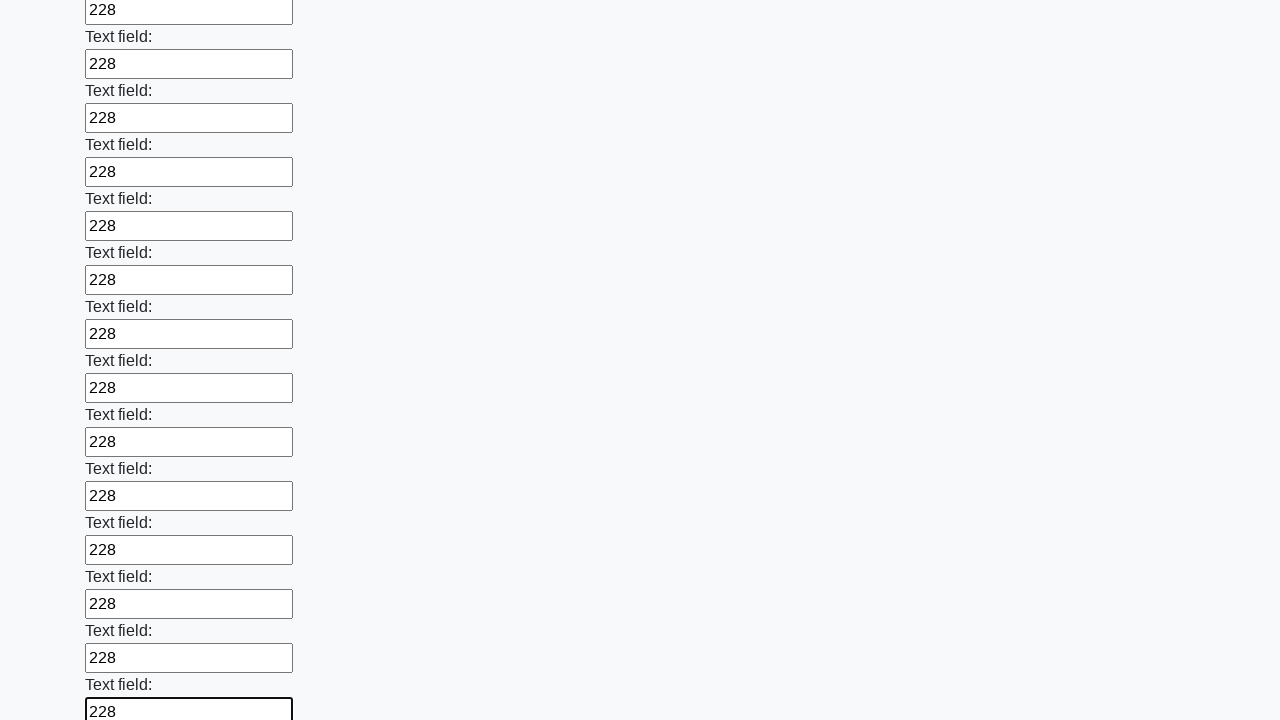

Filled input field with value '228' on input >> nth=75
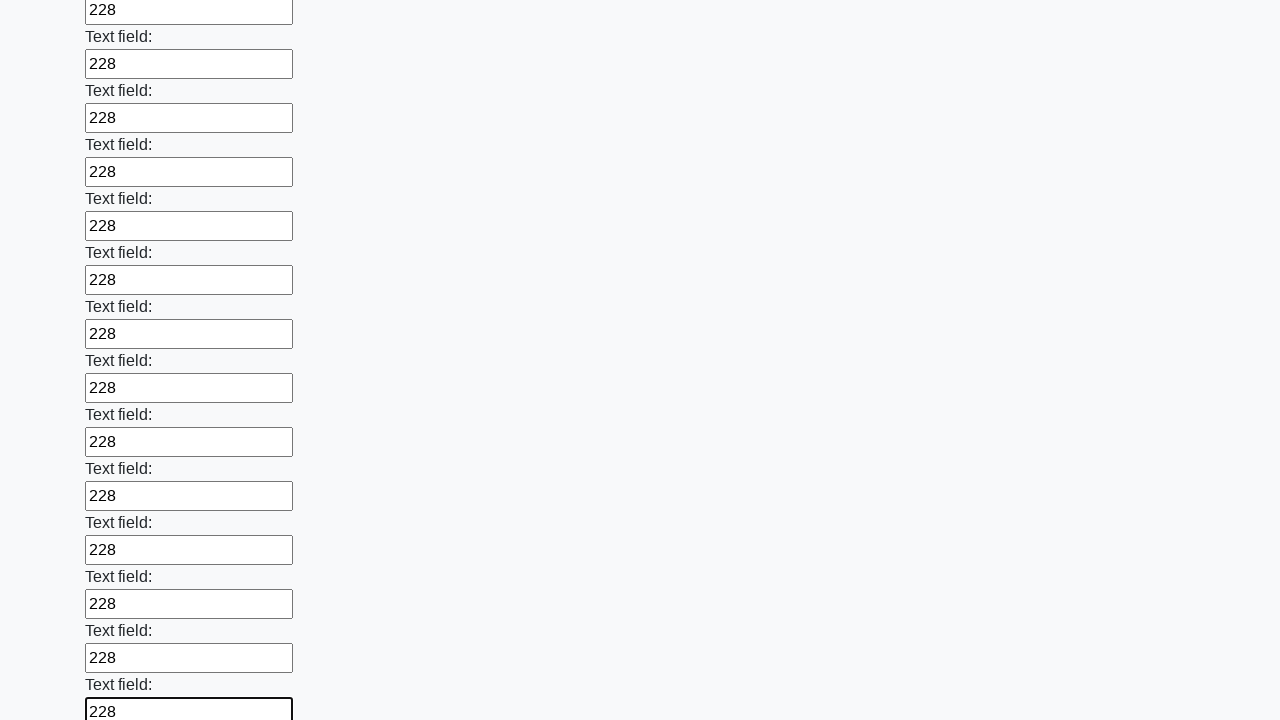

Filled input field with value '228' on input >> nth=76
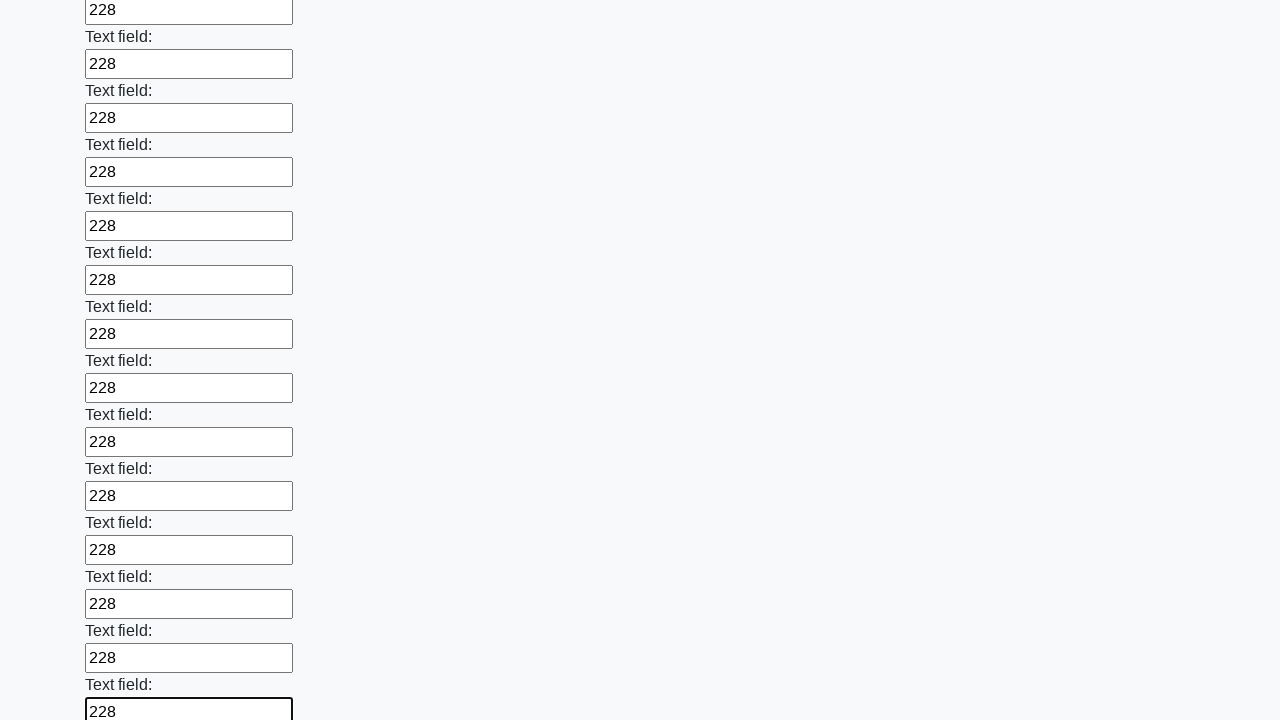

Filled input field with value '228' on input >> nth=77
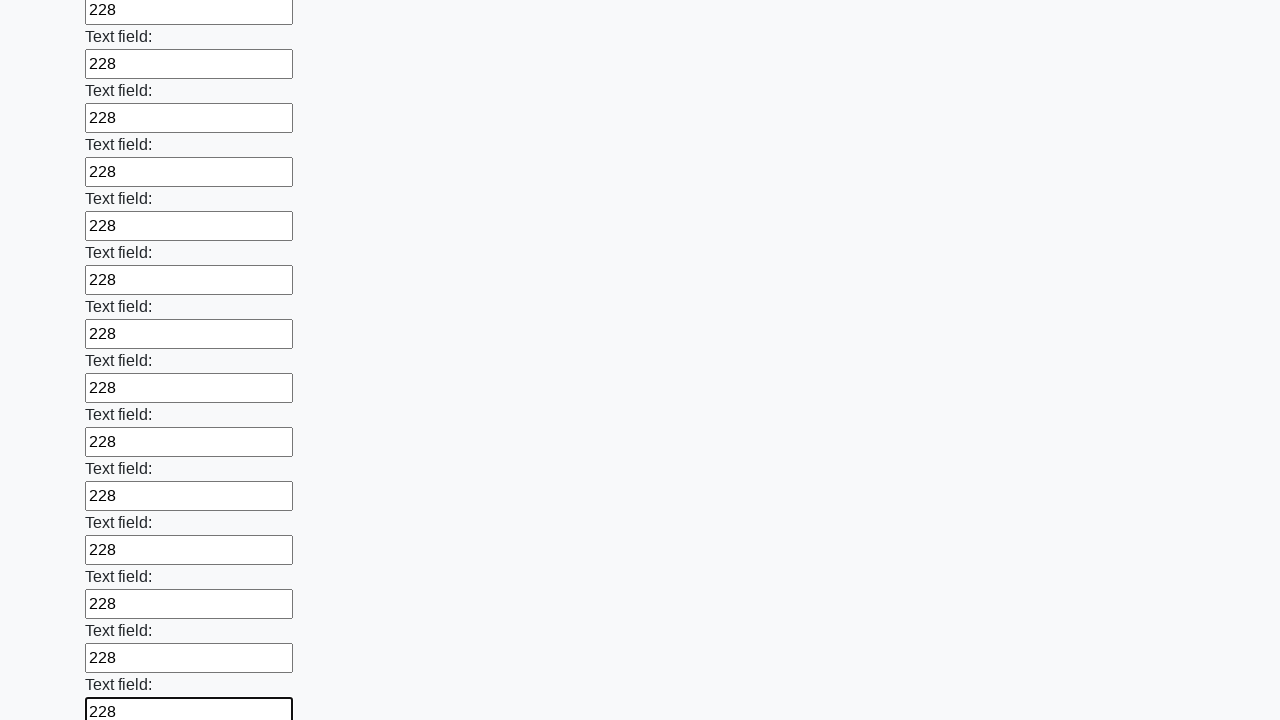

Filled input field with value '228' on input >> nth=78
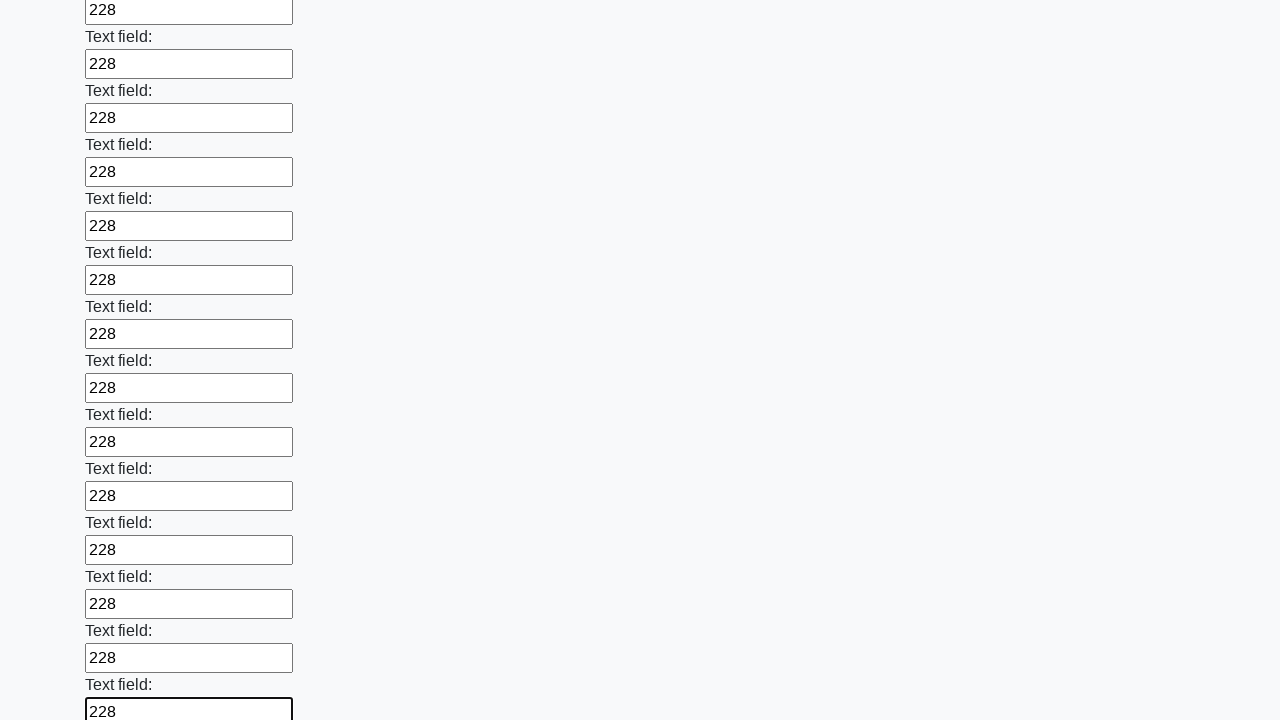

Filled input field with value '228' on input >> nth=79
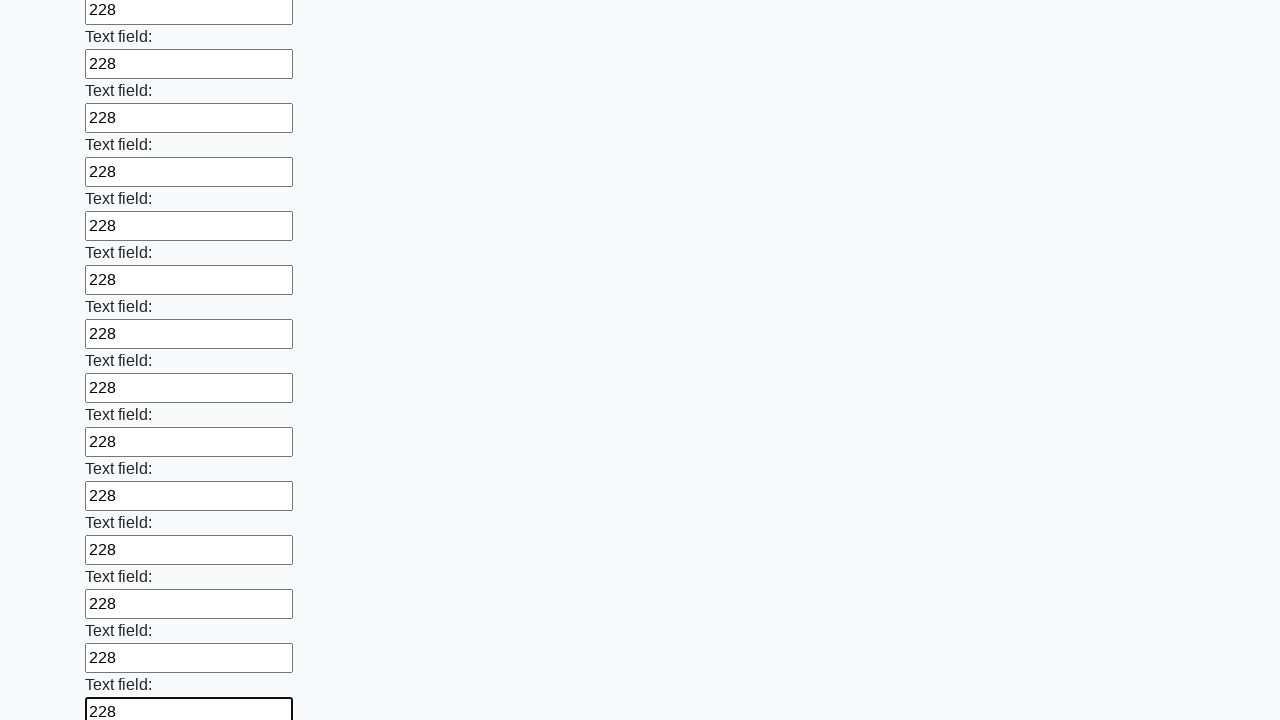

Filled input field with value '228' on input >> nth=80
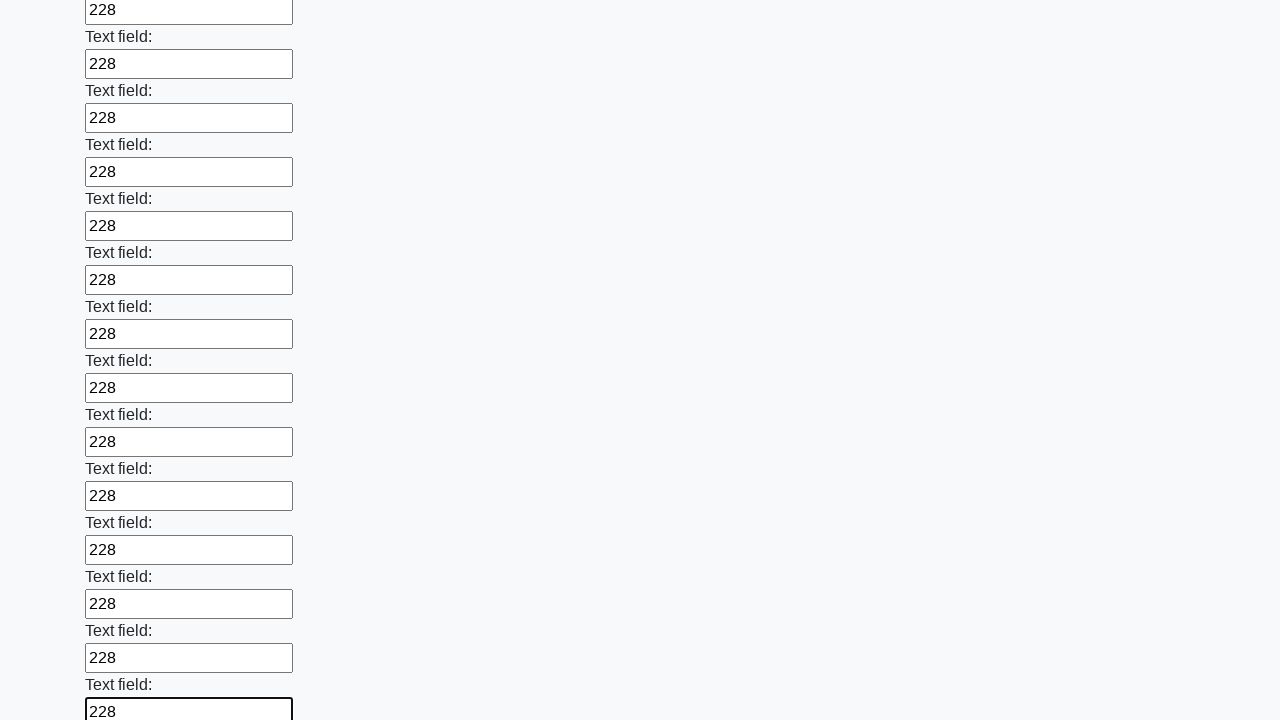

Filled input field with value '228' on input >> nth=81
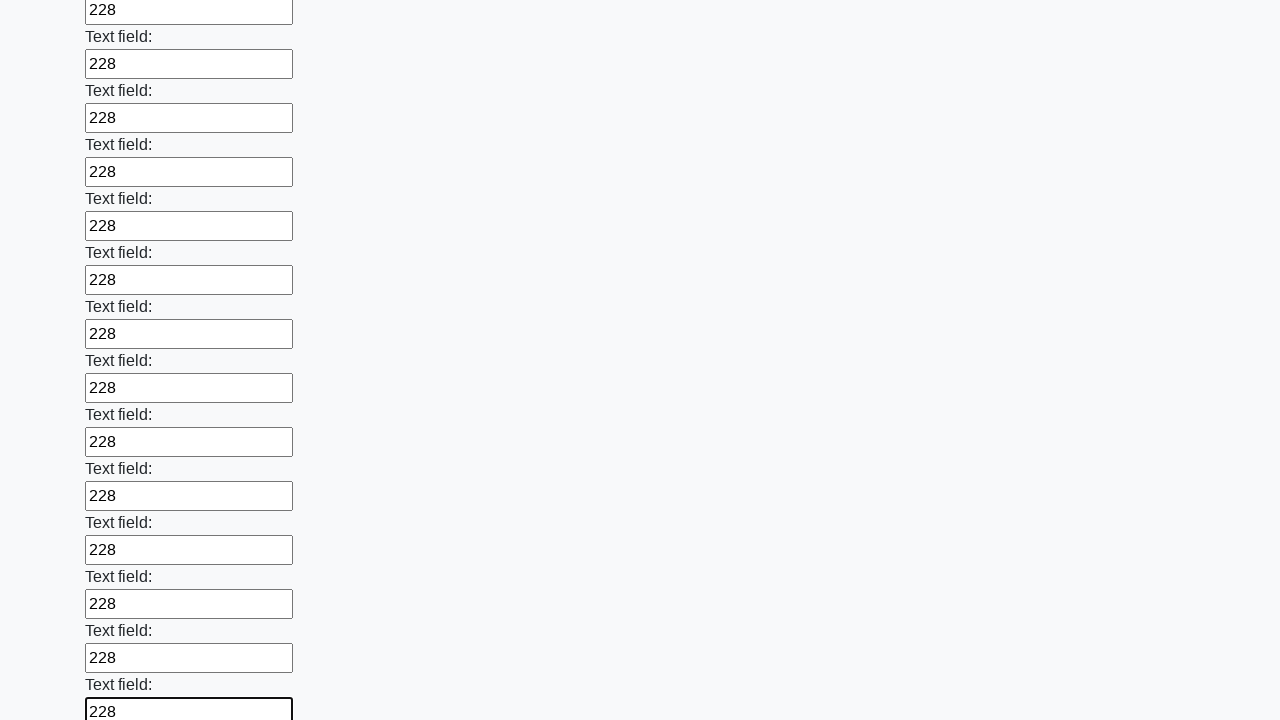

Filled input field with value '228' on input >> nth=82
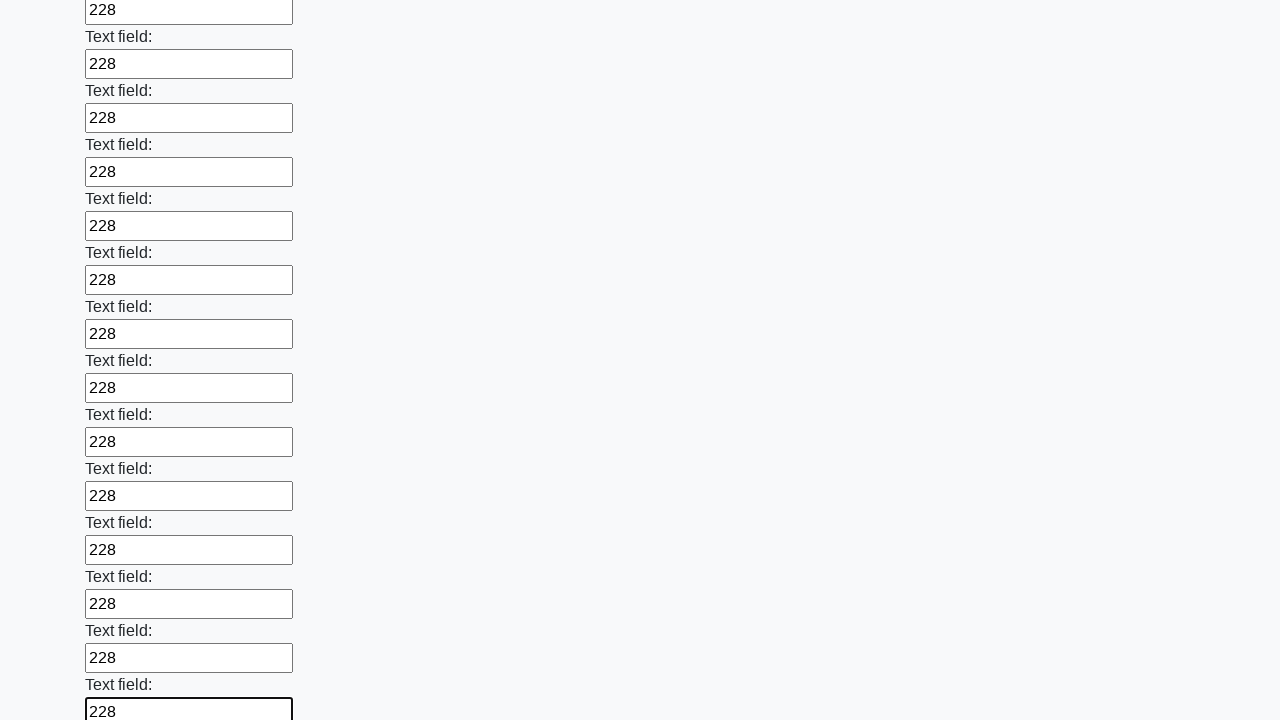

Filled input field with value '228' on input >> nth=83
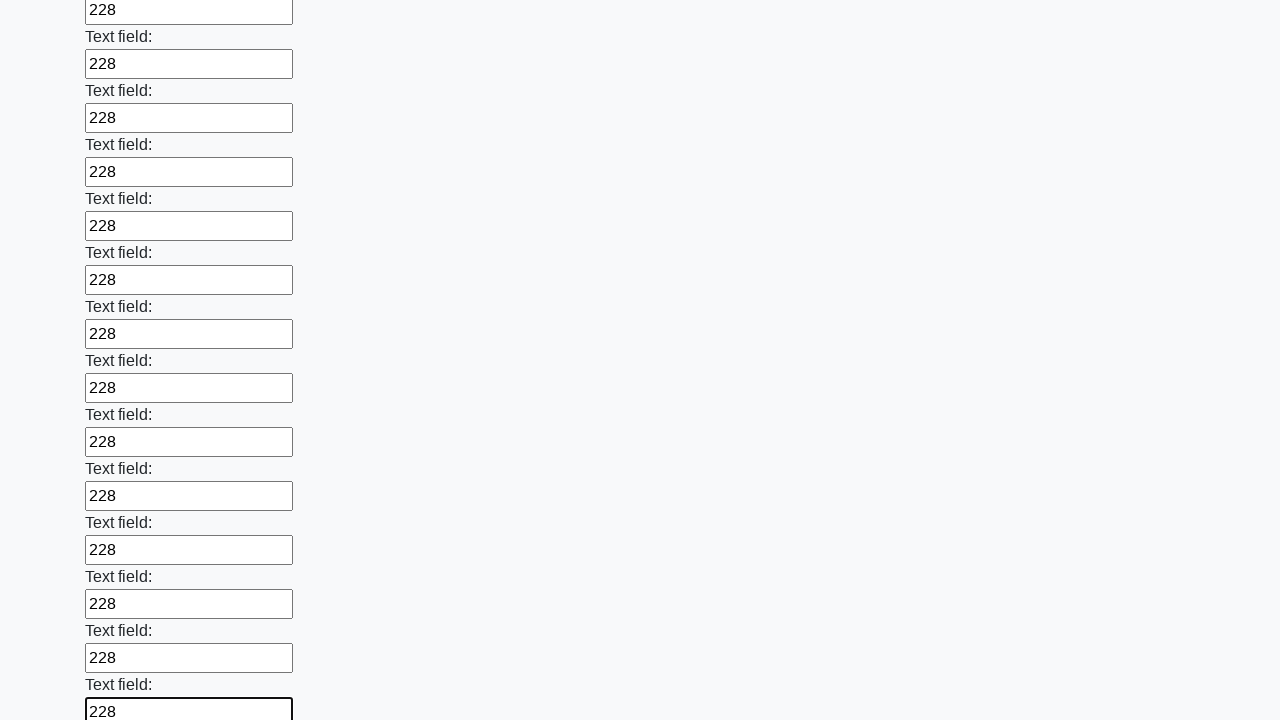

Filled input field with value '228' on input >> nth=84
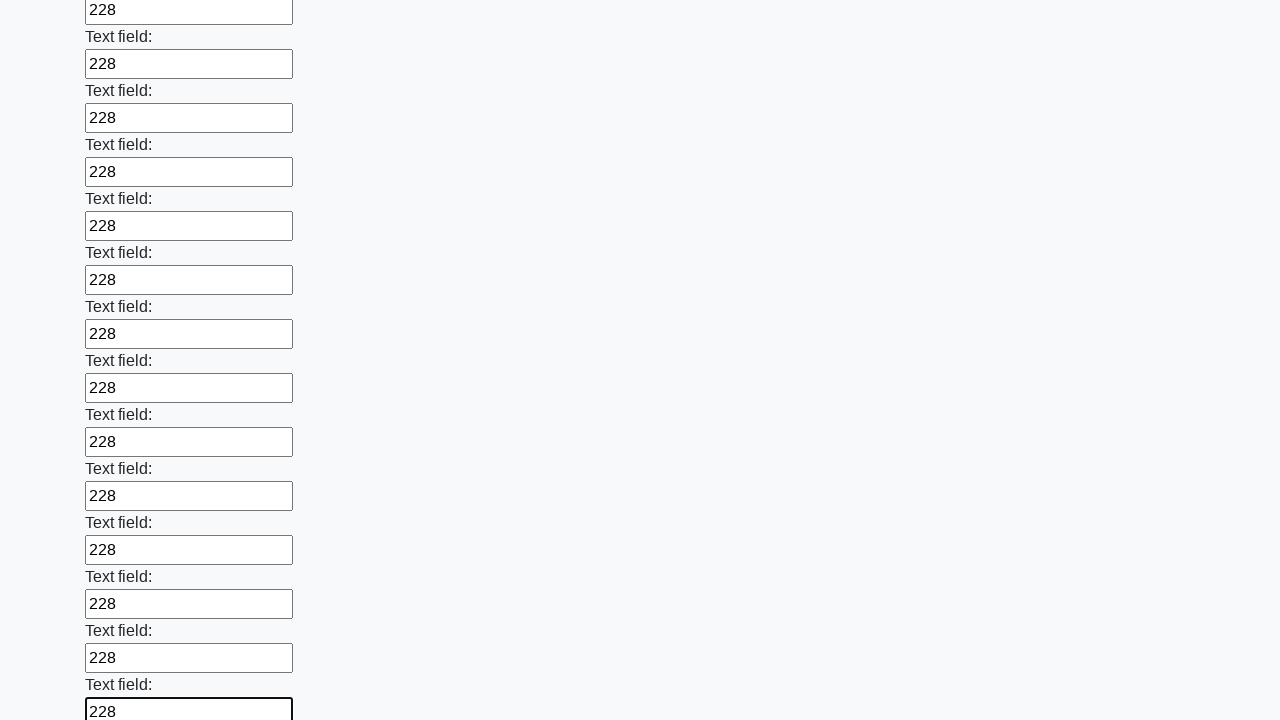

Filled input field with value '228' on input >> nth=85
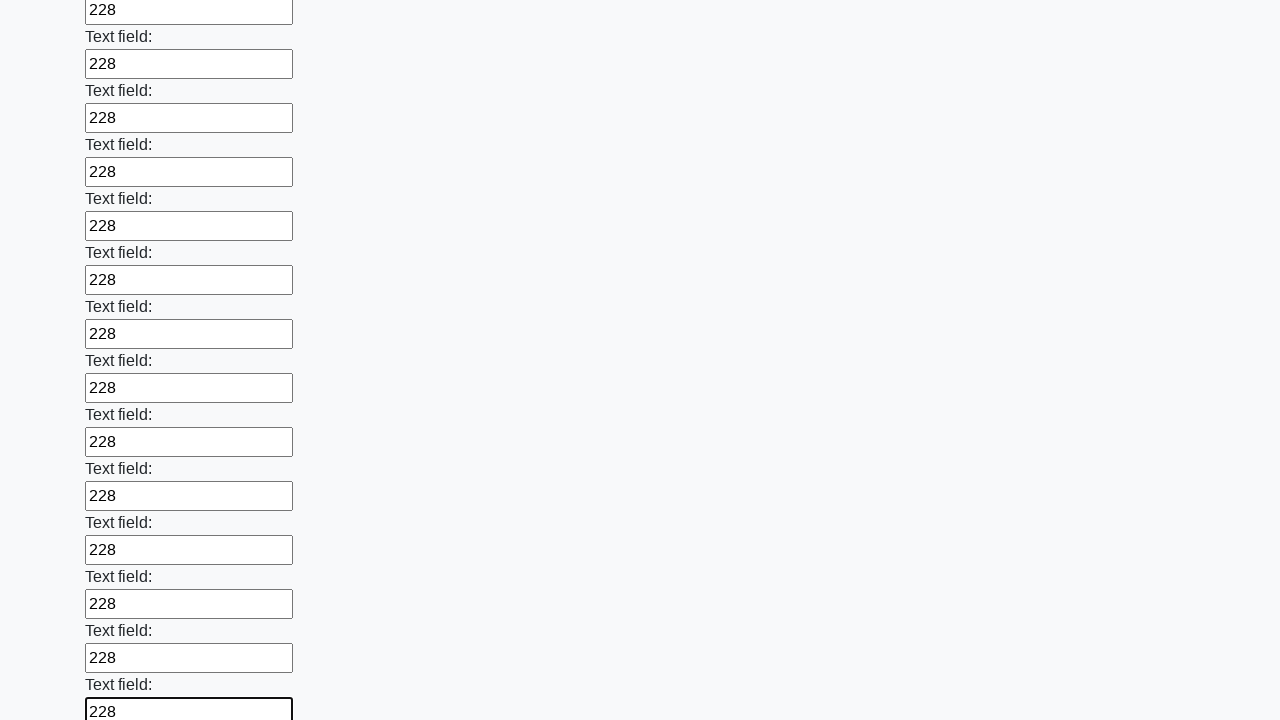

Filled input field with value '228' on input >> nth=86
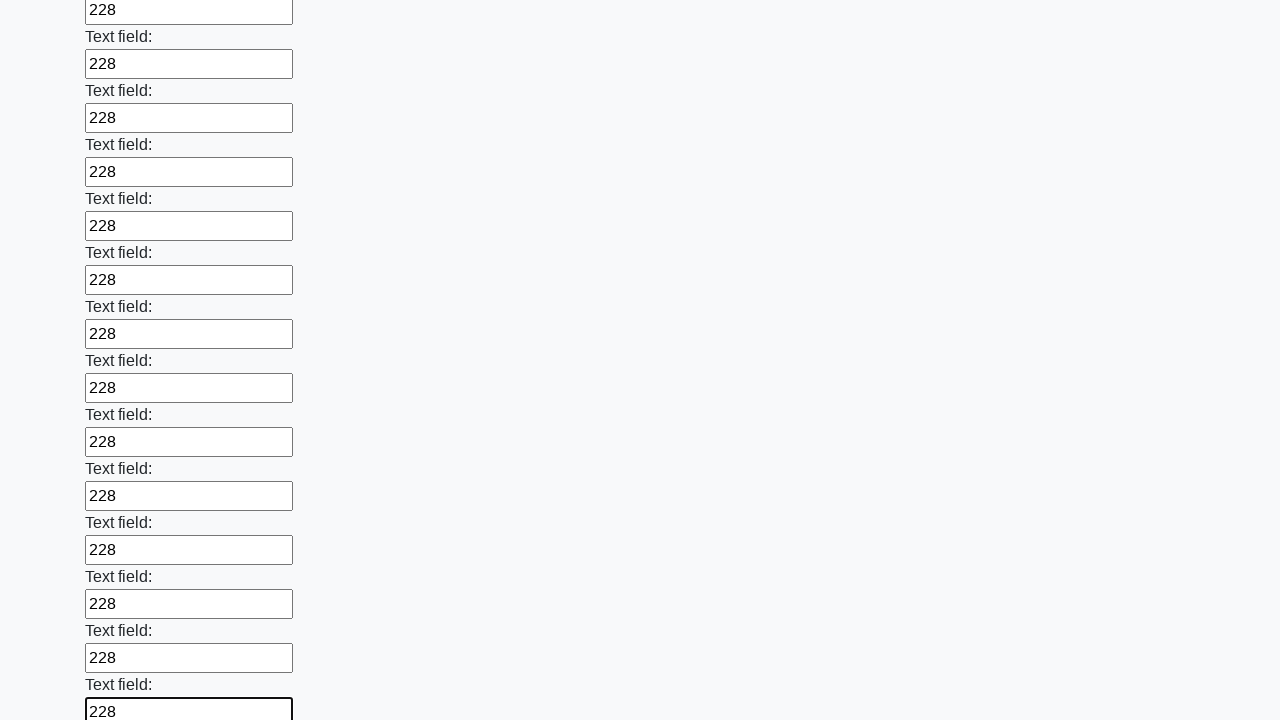

Filled input field with value '228' on input >> nth=87
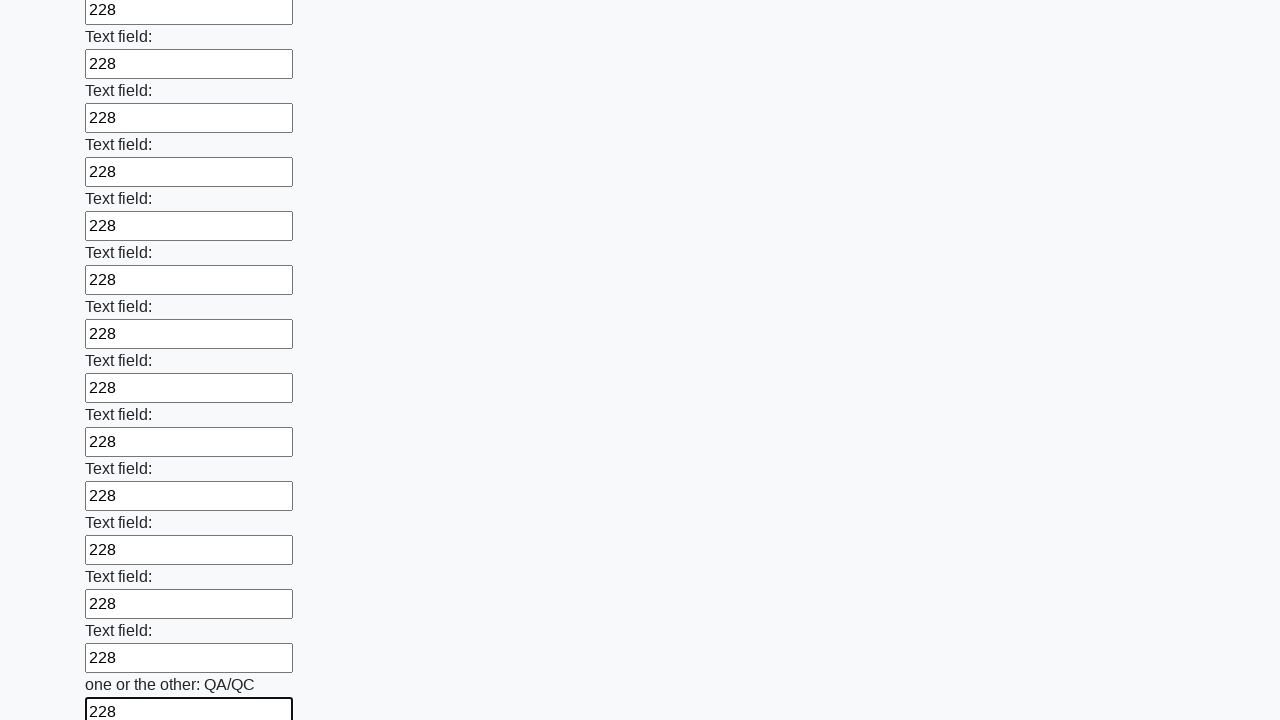

Filled input field with value '228' on input >> nth=88
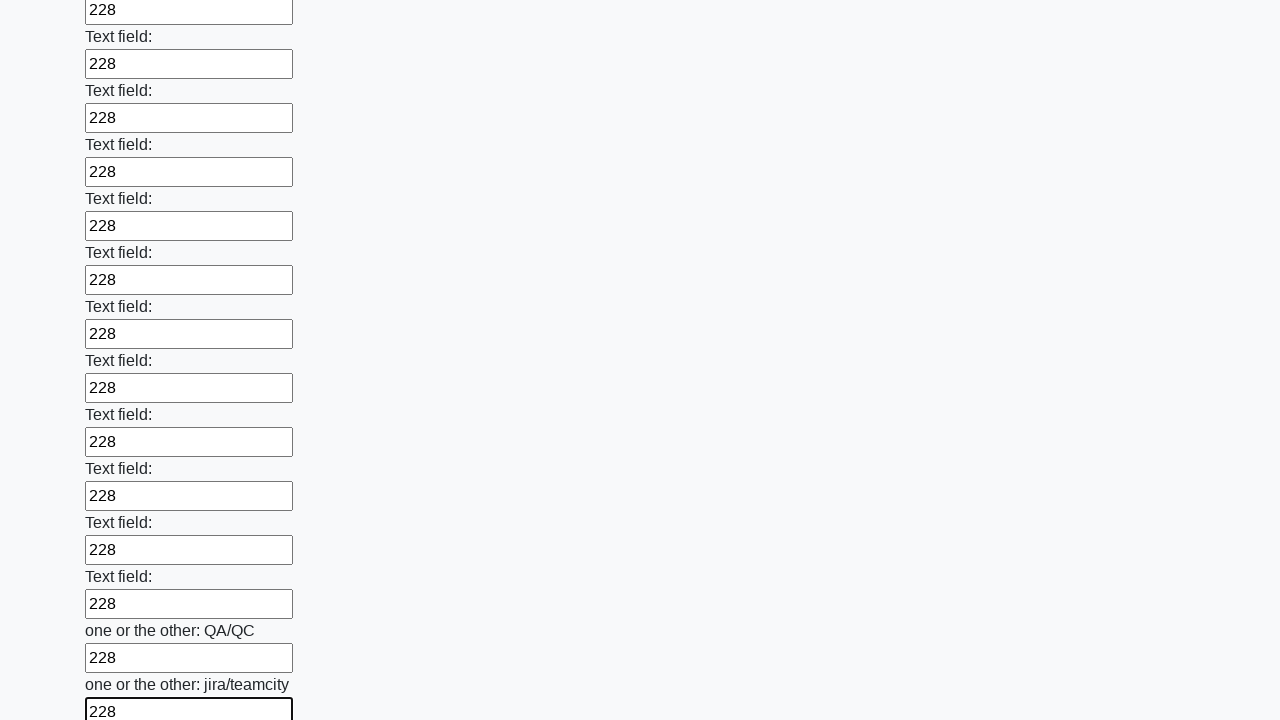

Filled input field with value '228' on input >> nth=89
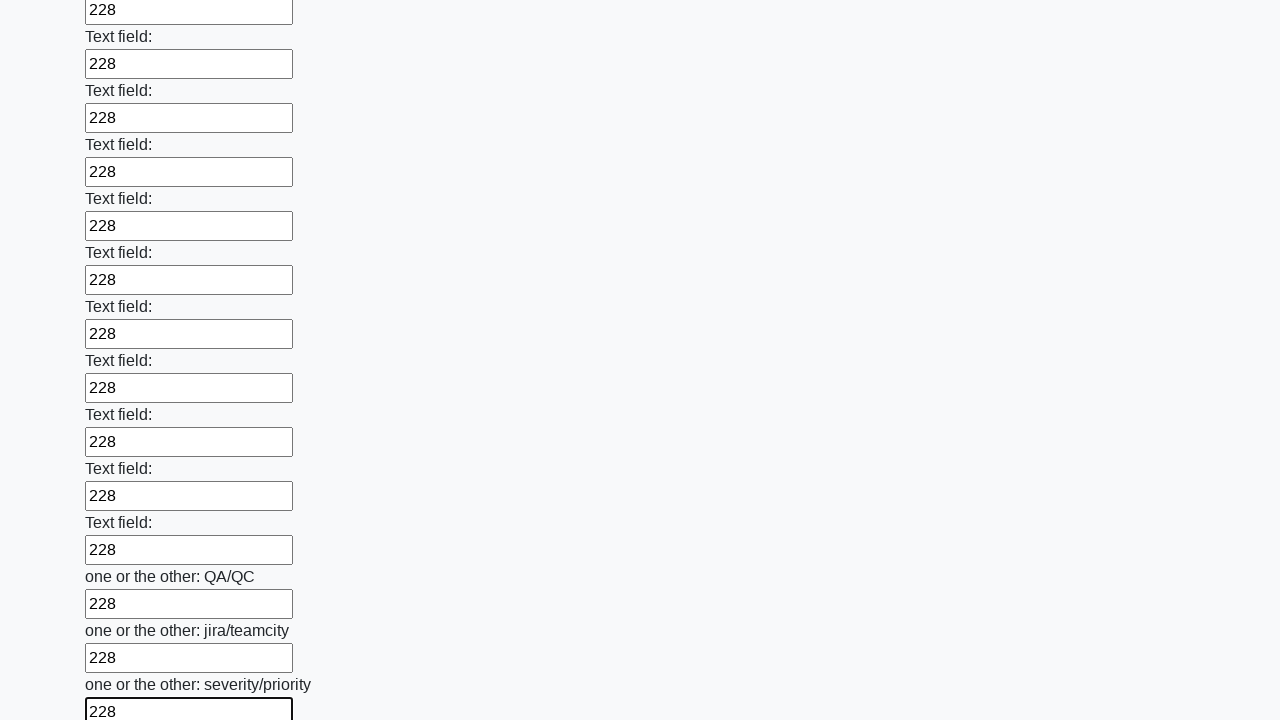

Filled input field with value '228' on input >> nth=90
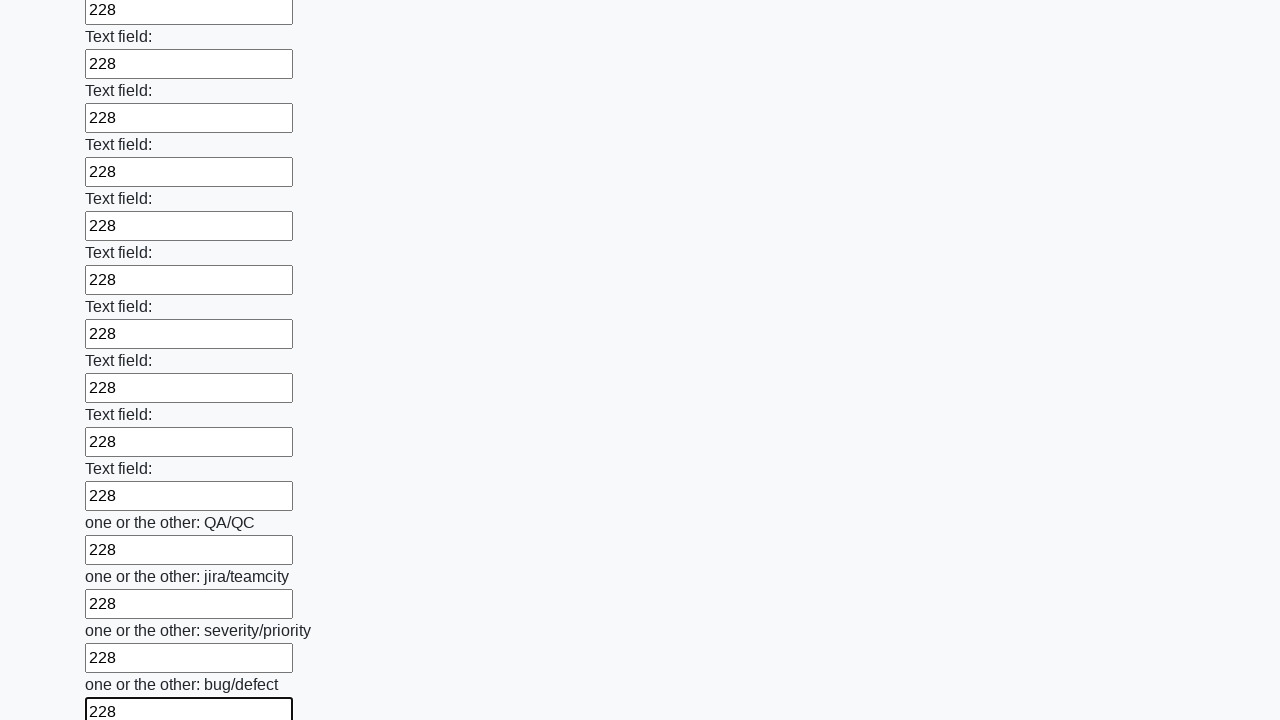

Filled input field with value '228' on input >> nth=91
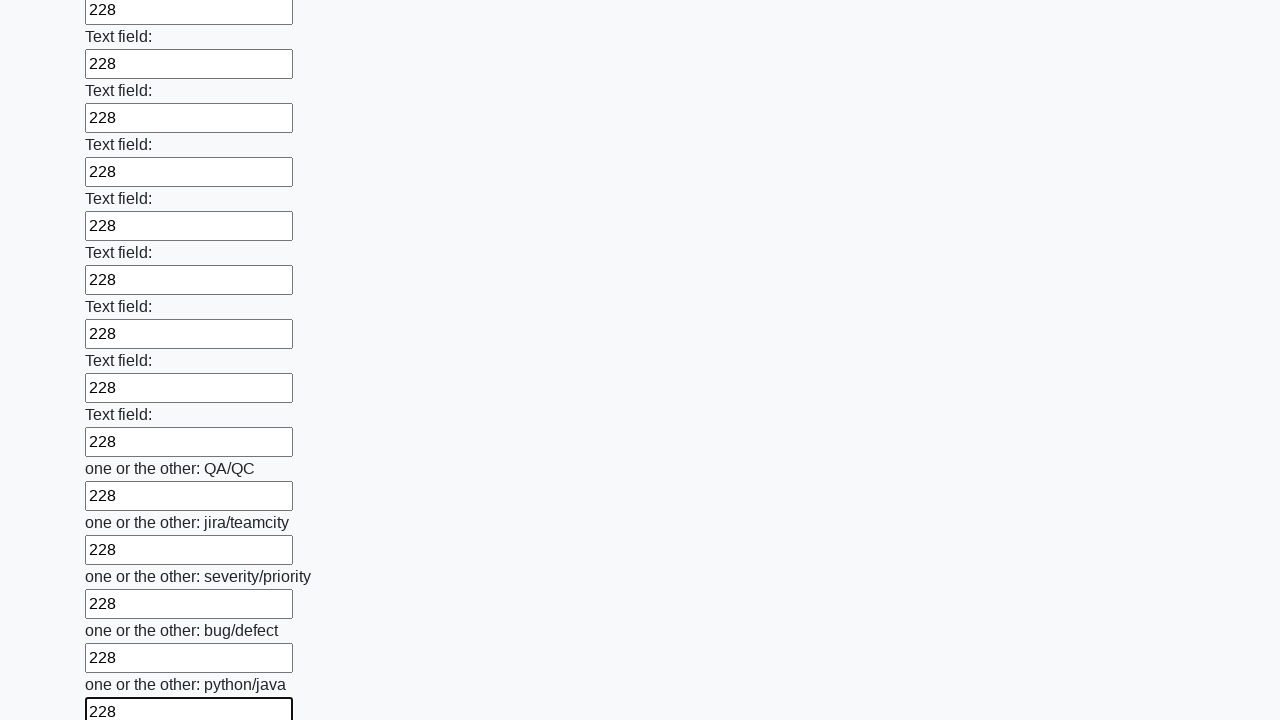

Filled input field with value '228' on input >> nth=92
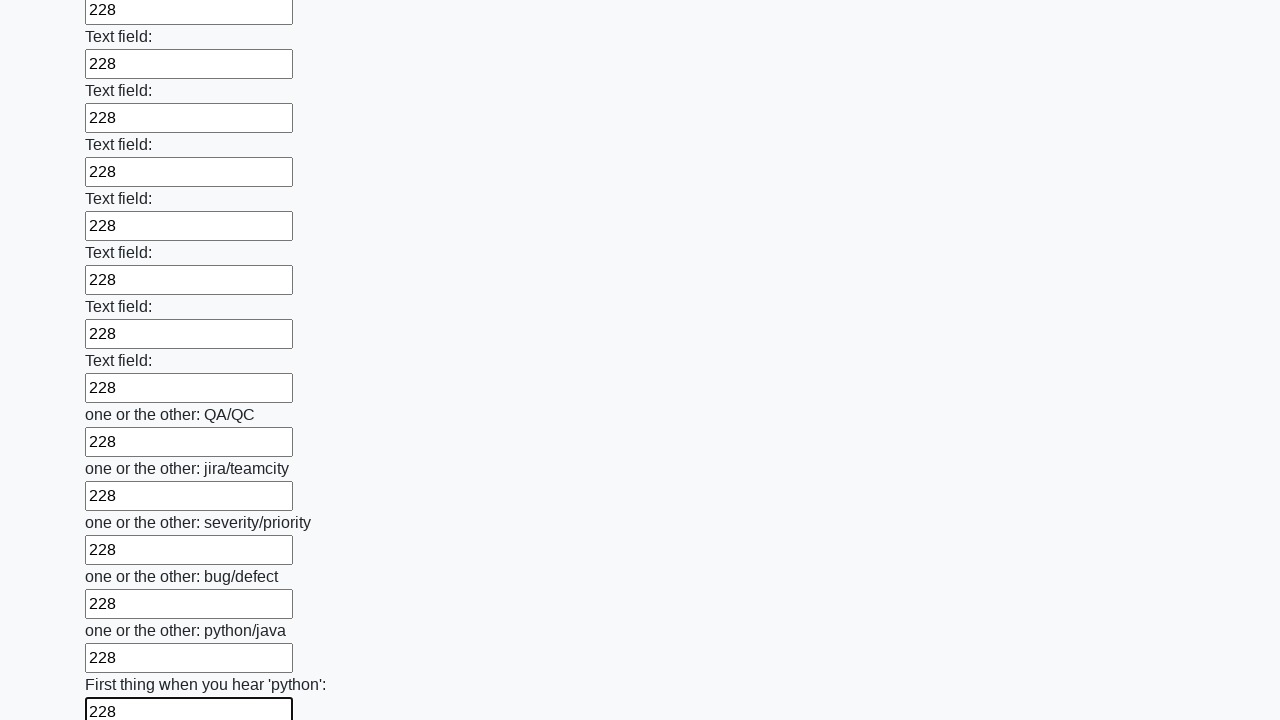

Filled input field with value '228' on input >> nth=93
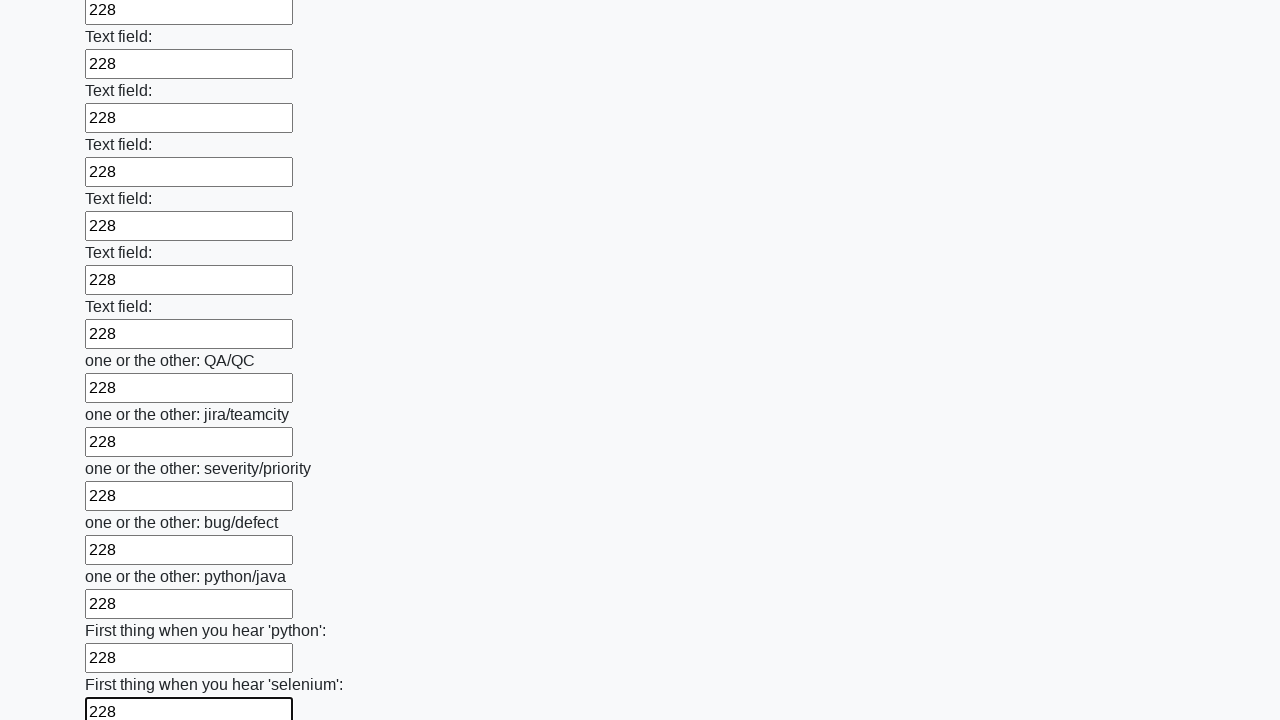

Filled input field with value '228' on input >> nth=94
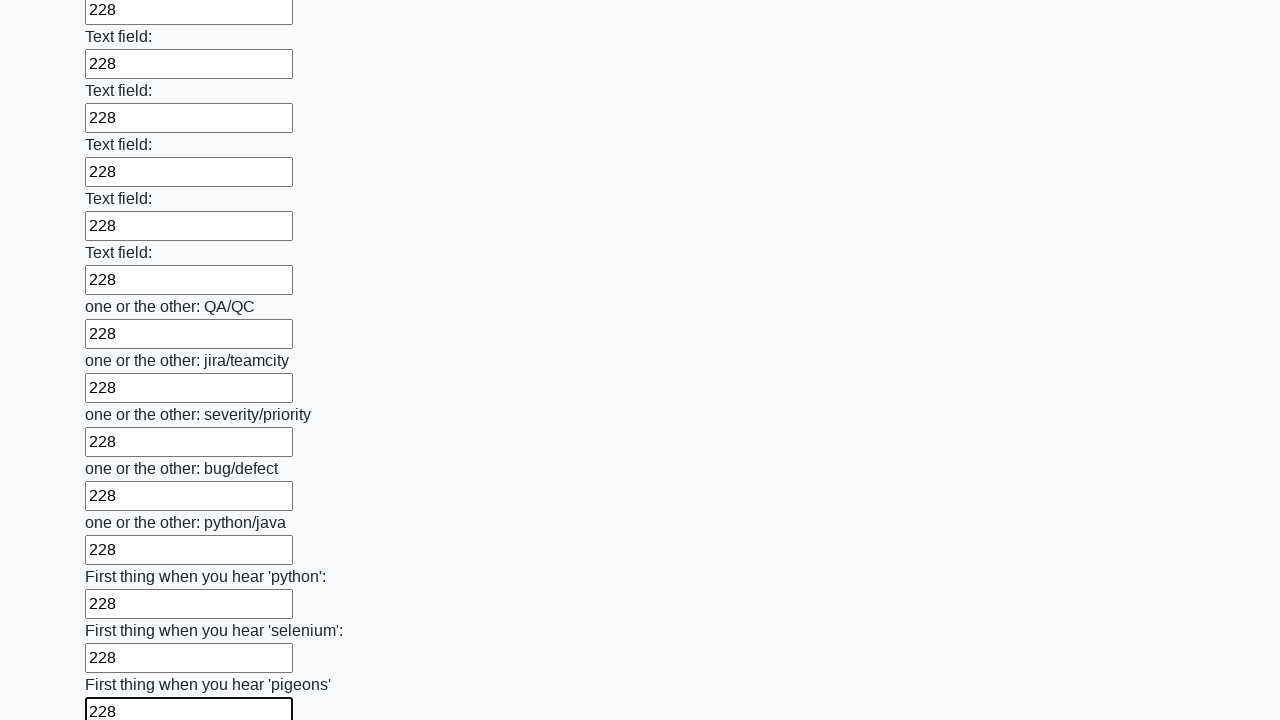

Filled input field with value '228' on input >> nth=95
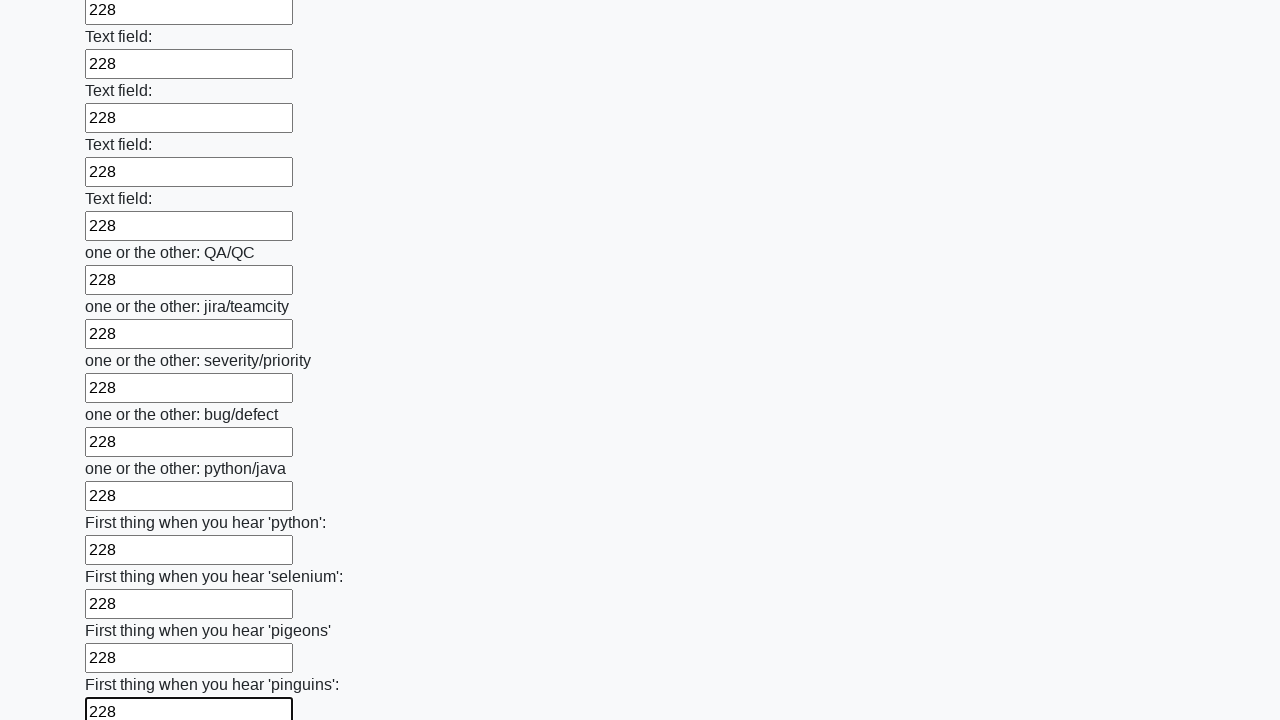

Filled input field with value '228' on input >> nth=96
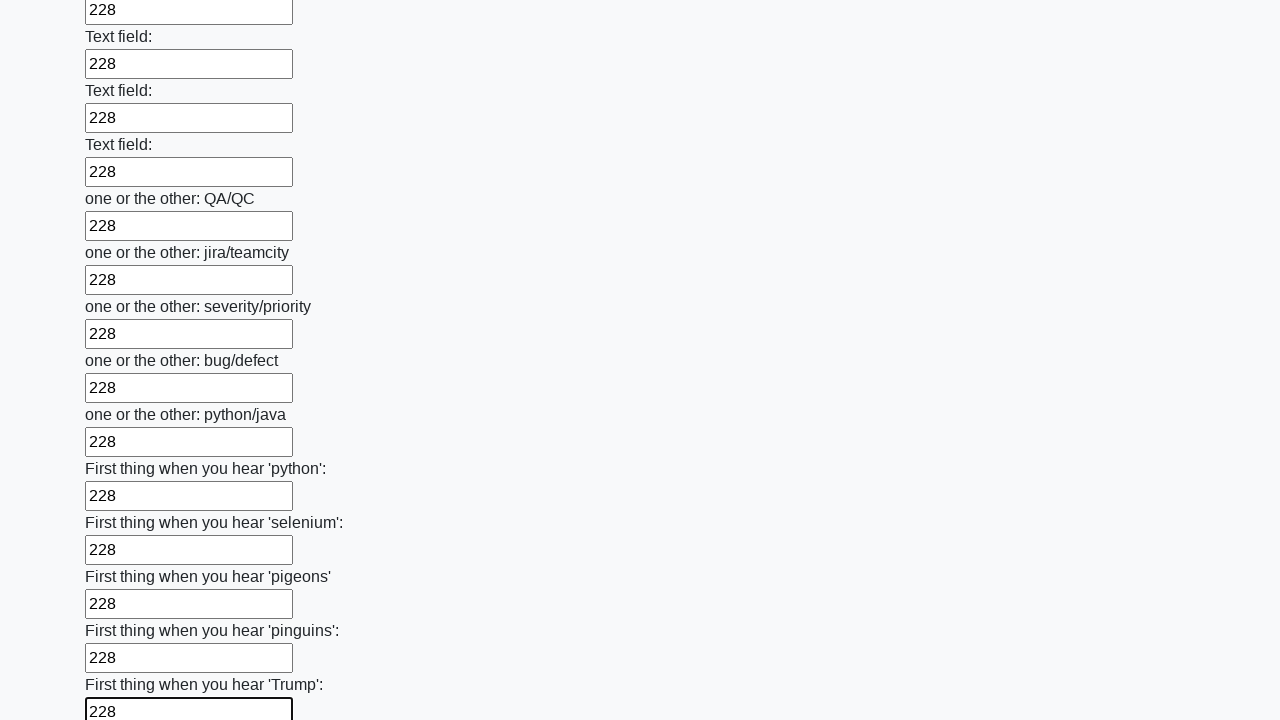

Filled input field with value '228' on input >> nth=97
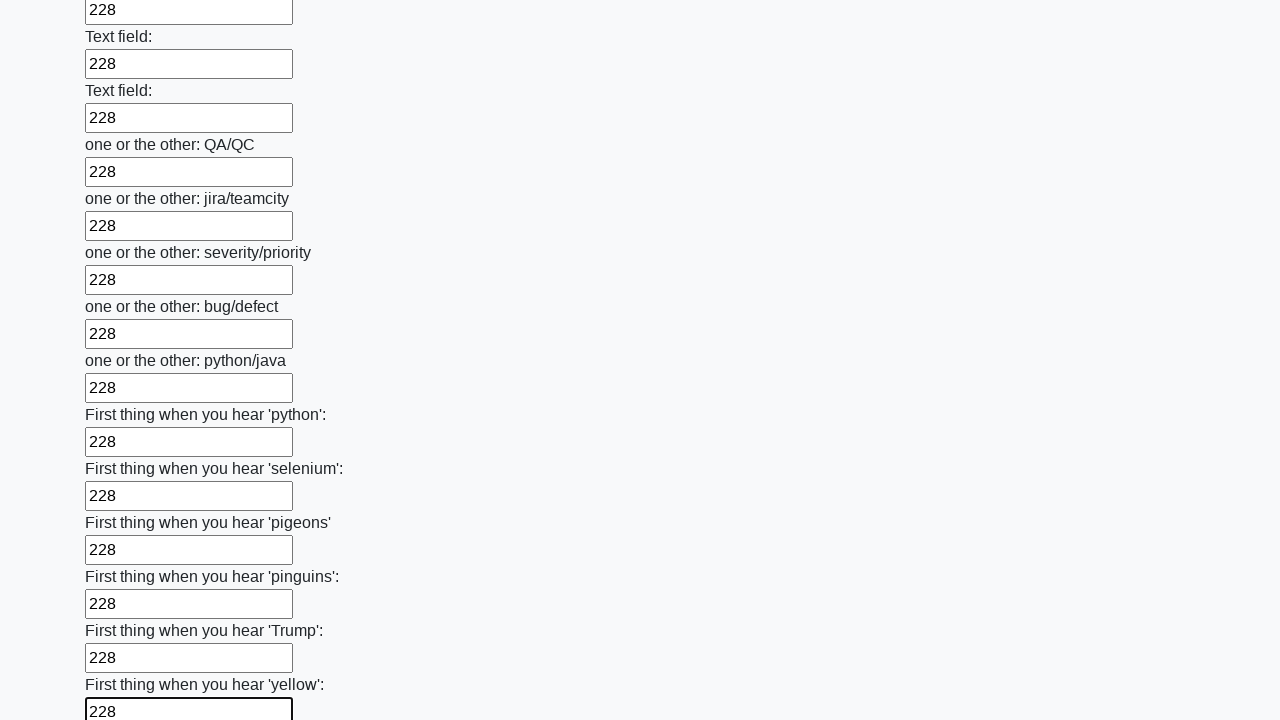

Filled input field with value '228' on input >> nth=98
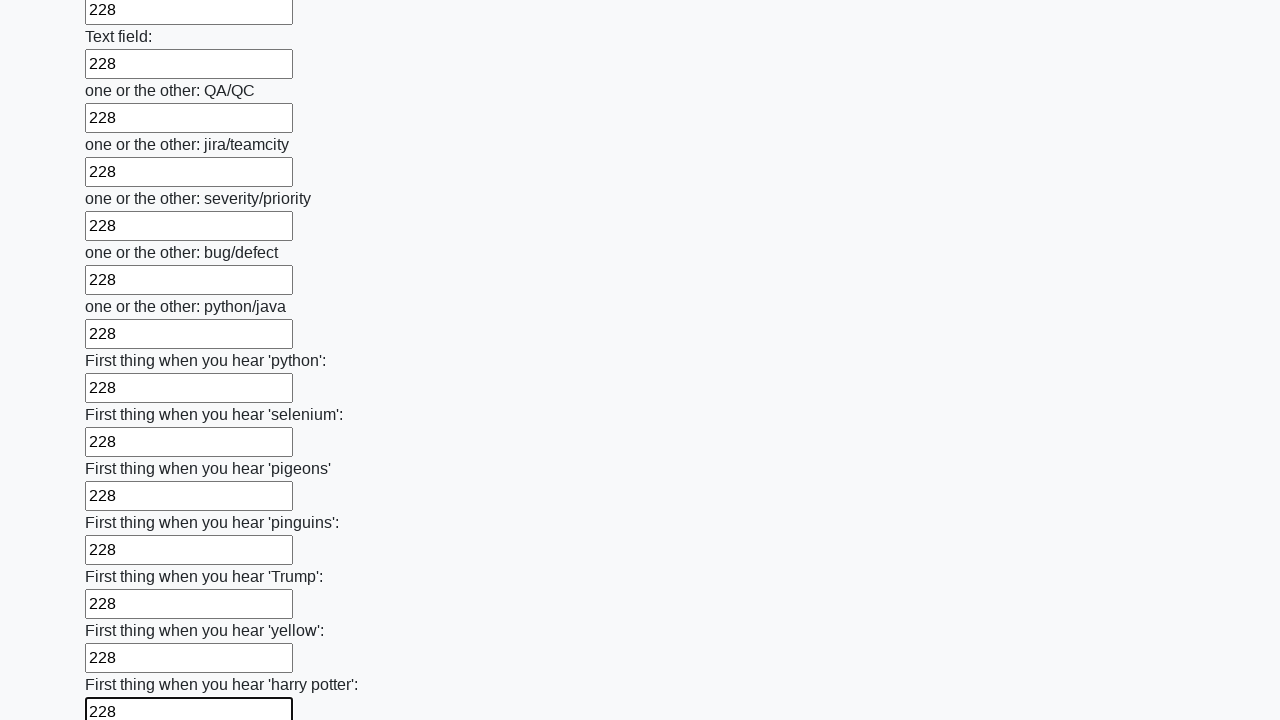

Filled input field with value '228' on input >> nth=99
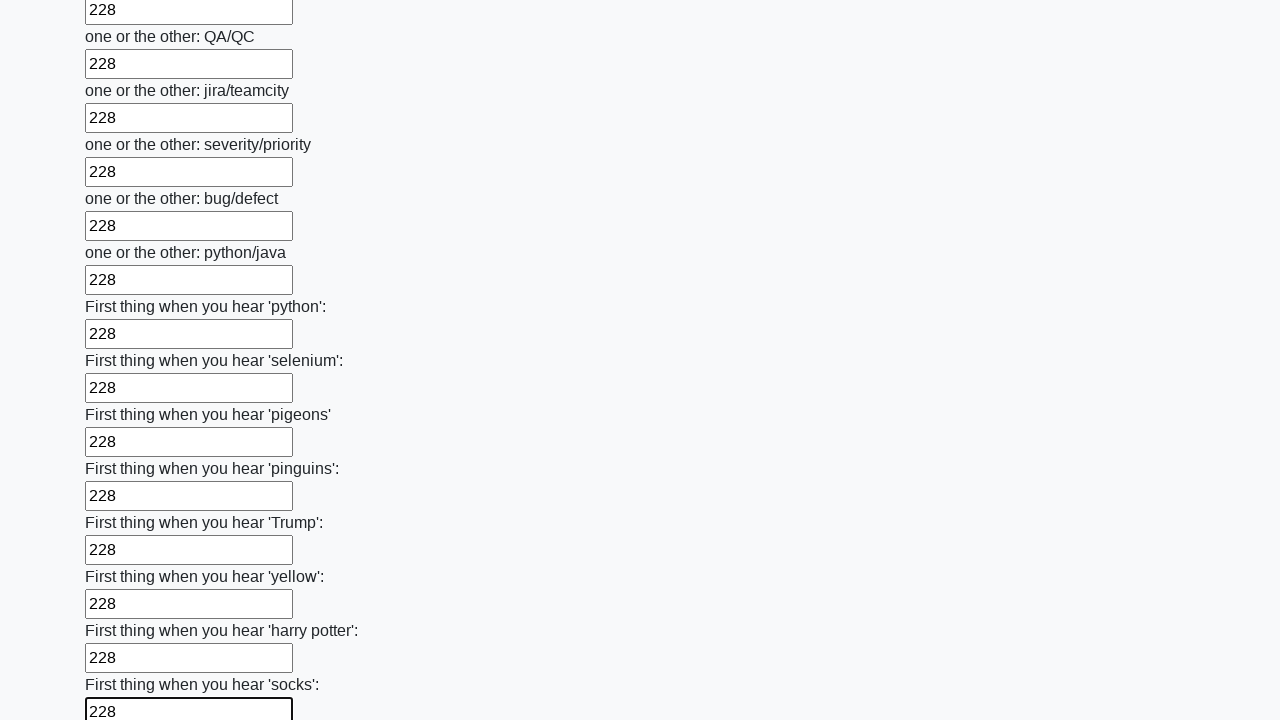

Clicked submit button to submit the form at (123, 611) on button.btn
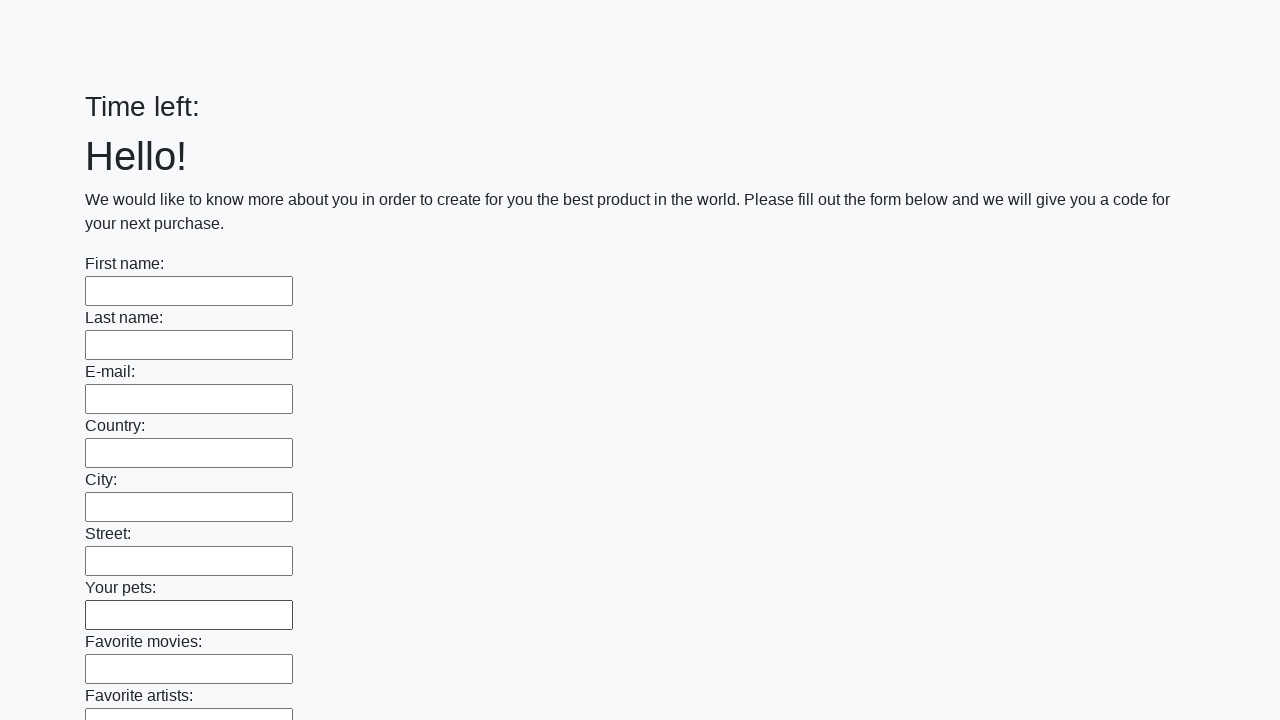

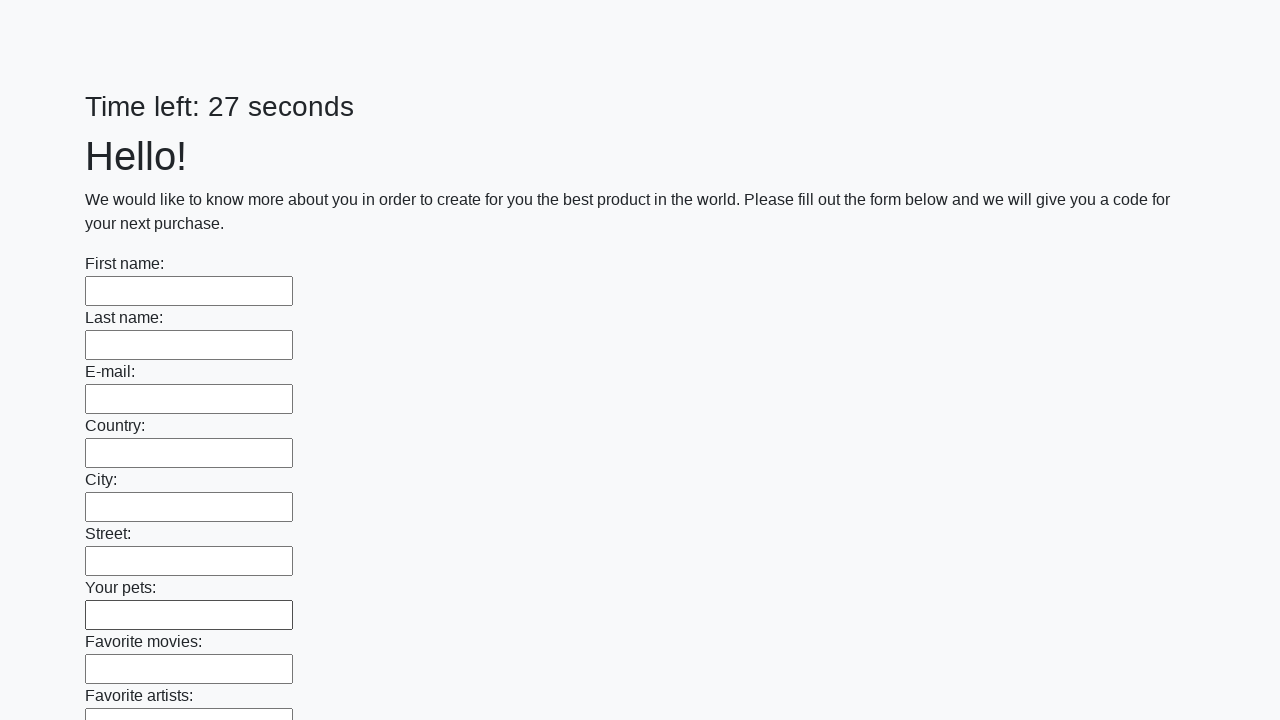